Tests the typing tutor page by typing a predefined phrase using keyboard input to measure typing speed.

Starting URL: https://www.ratatype.com/typing-tutor/

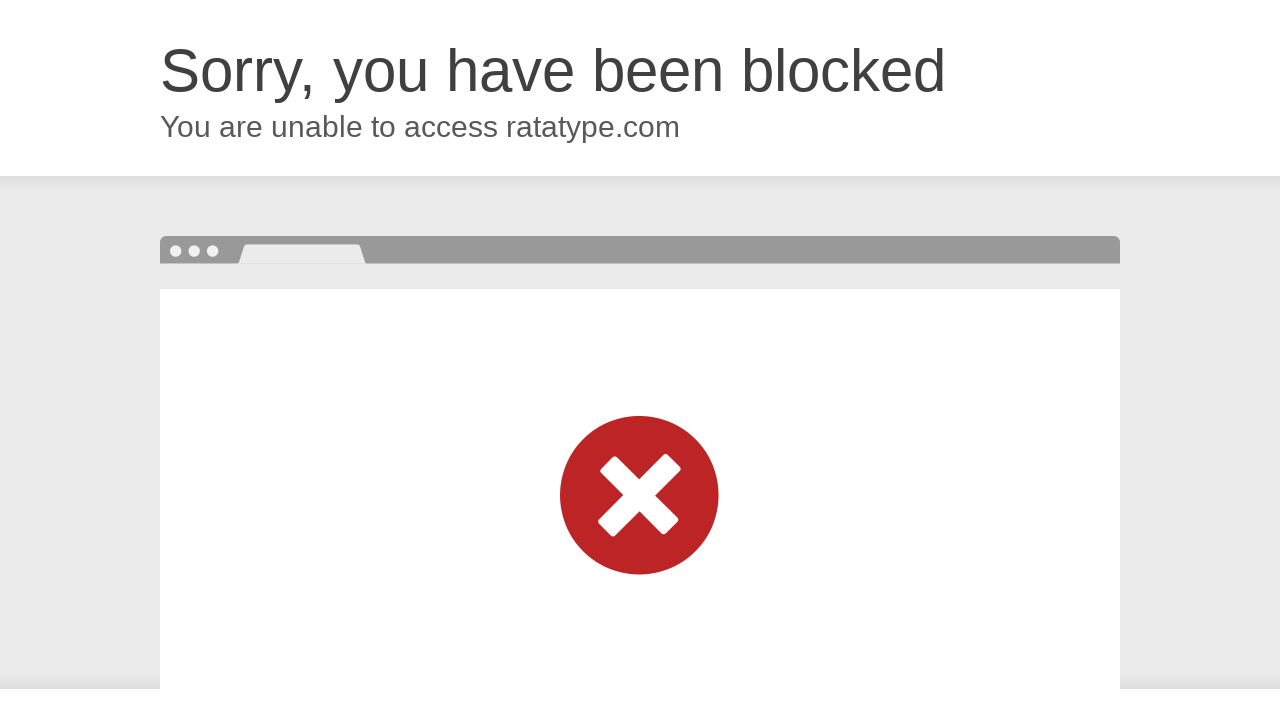

Waited for typing tutor page to load
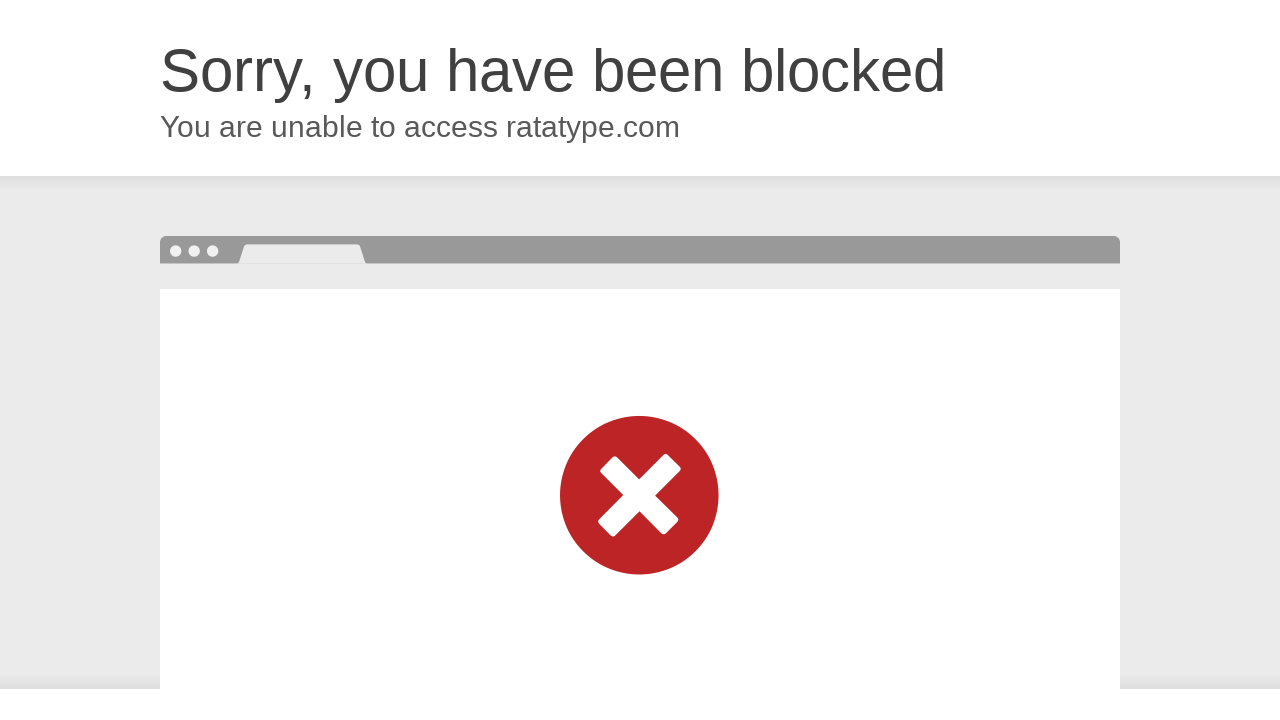

Typed character 't' using keyboard input
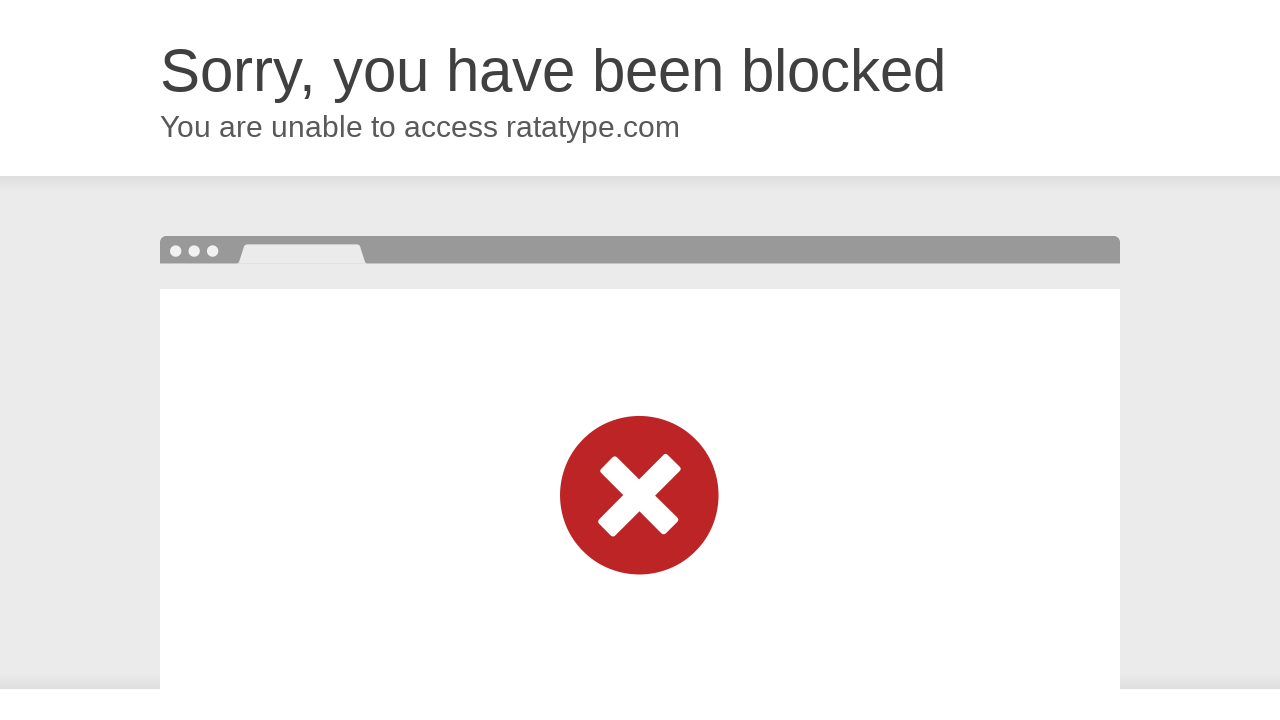

Waited 120ms before typing next character
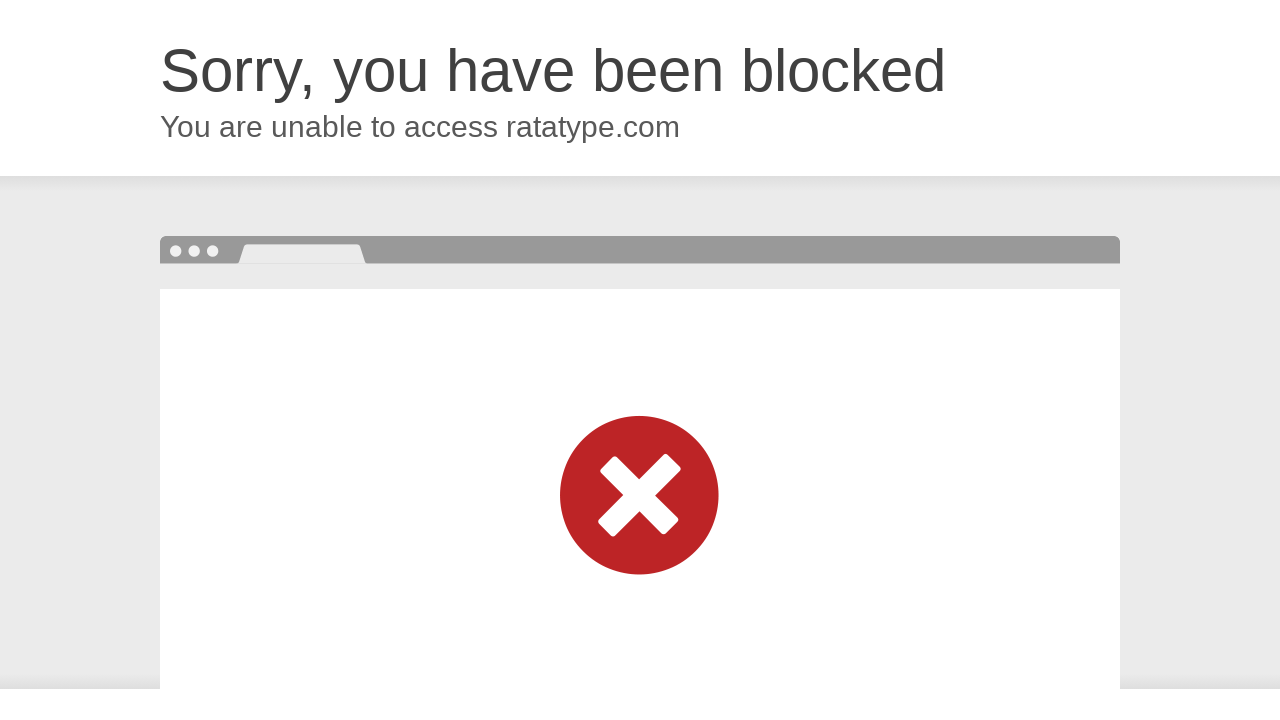

Typed character 'y' using keyboard input
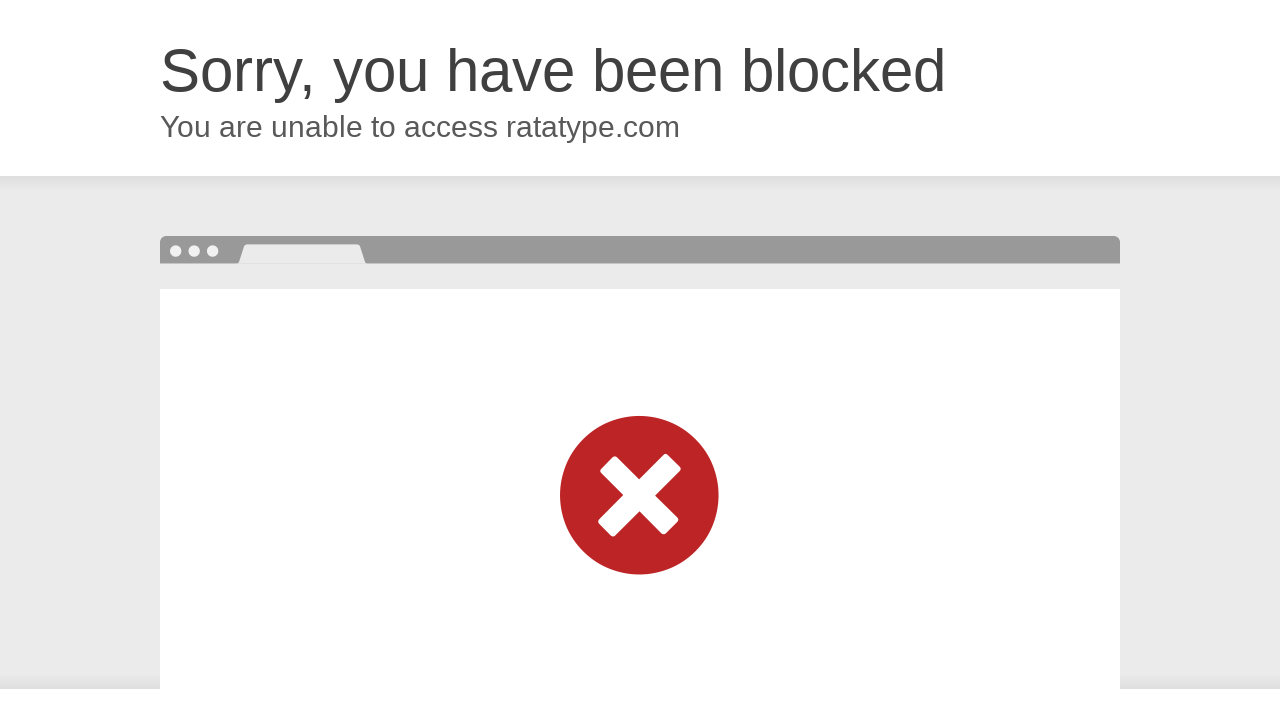

Waited 120ms before typing next character
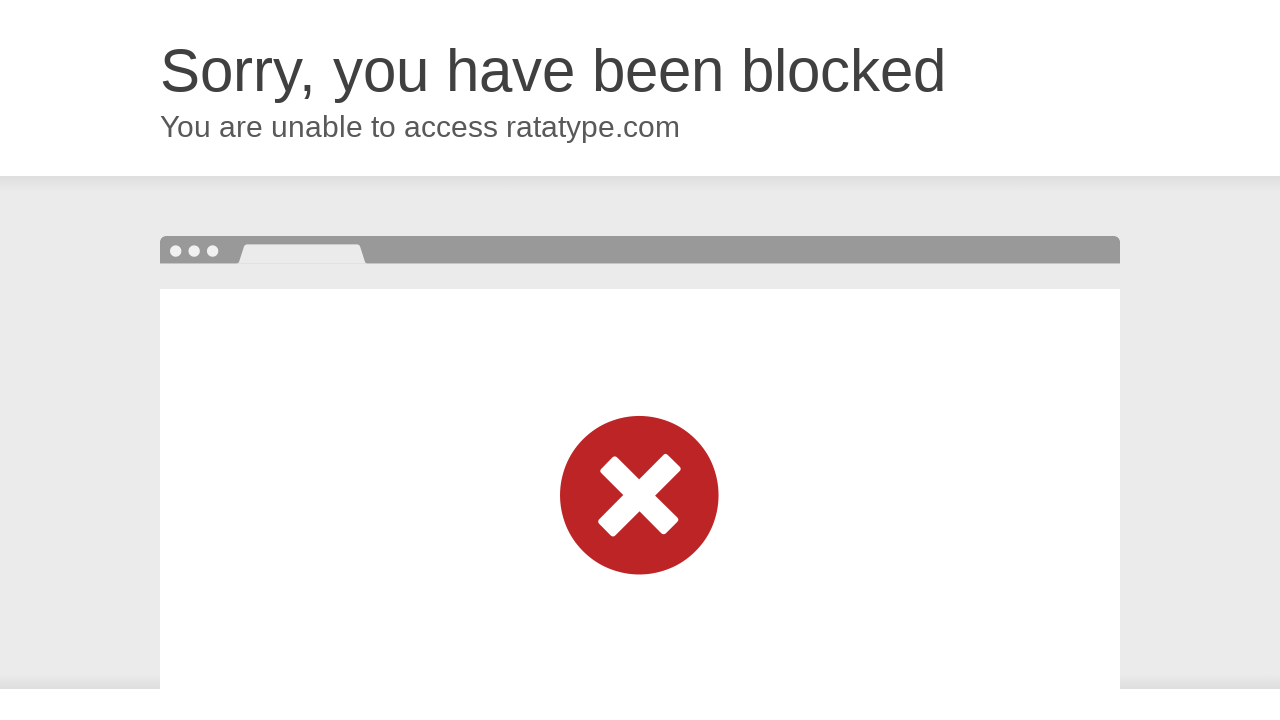

Typed character 'p' using keyboard input
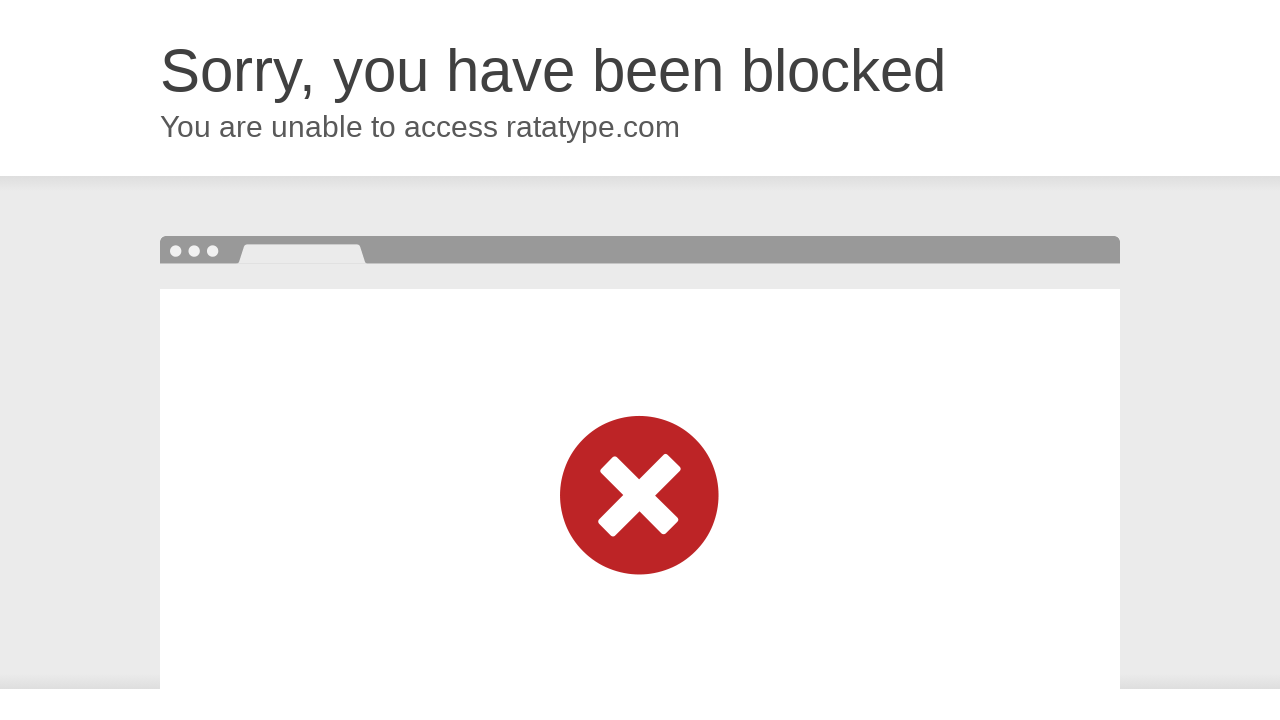

Waited 120ms before typing next character
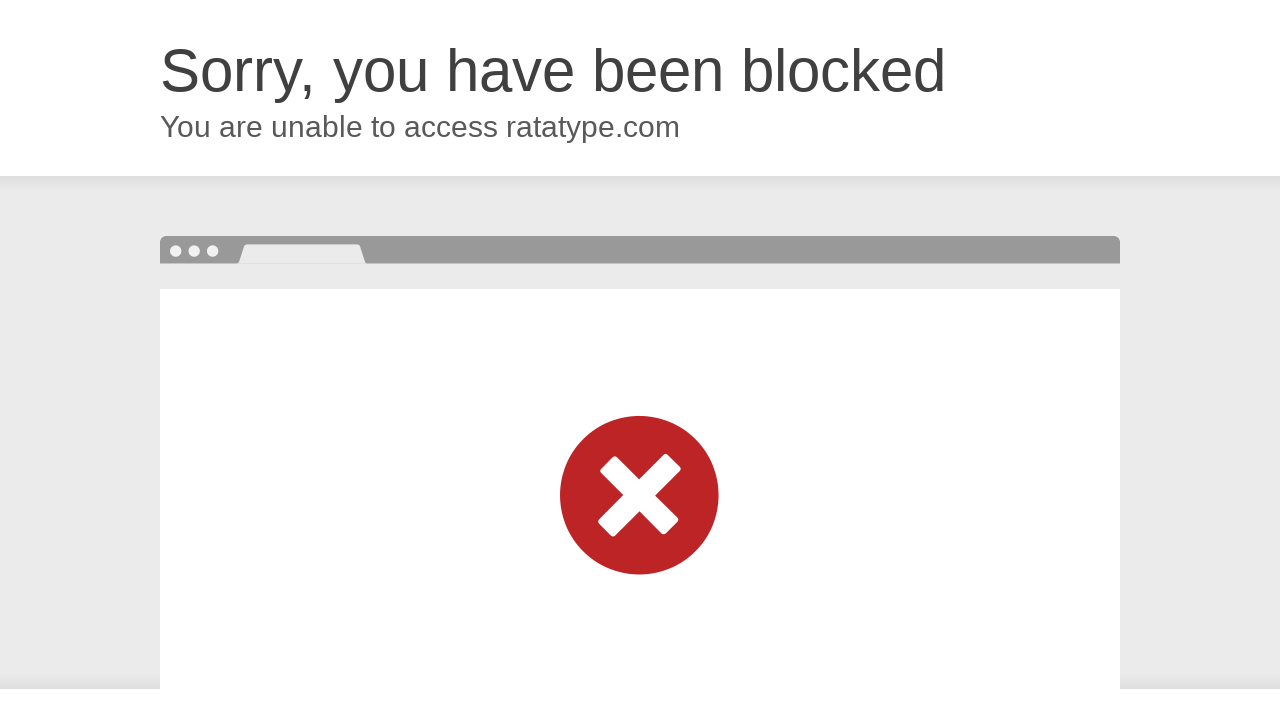

Typed character 'e' using keyboard input
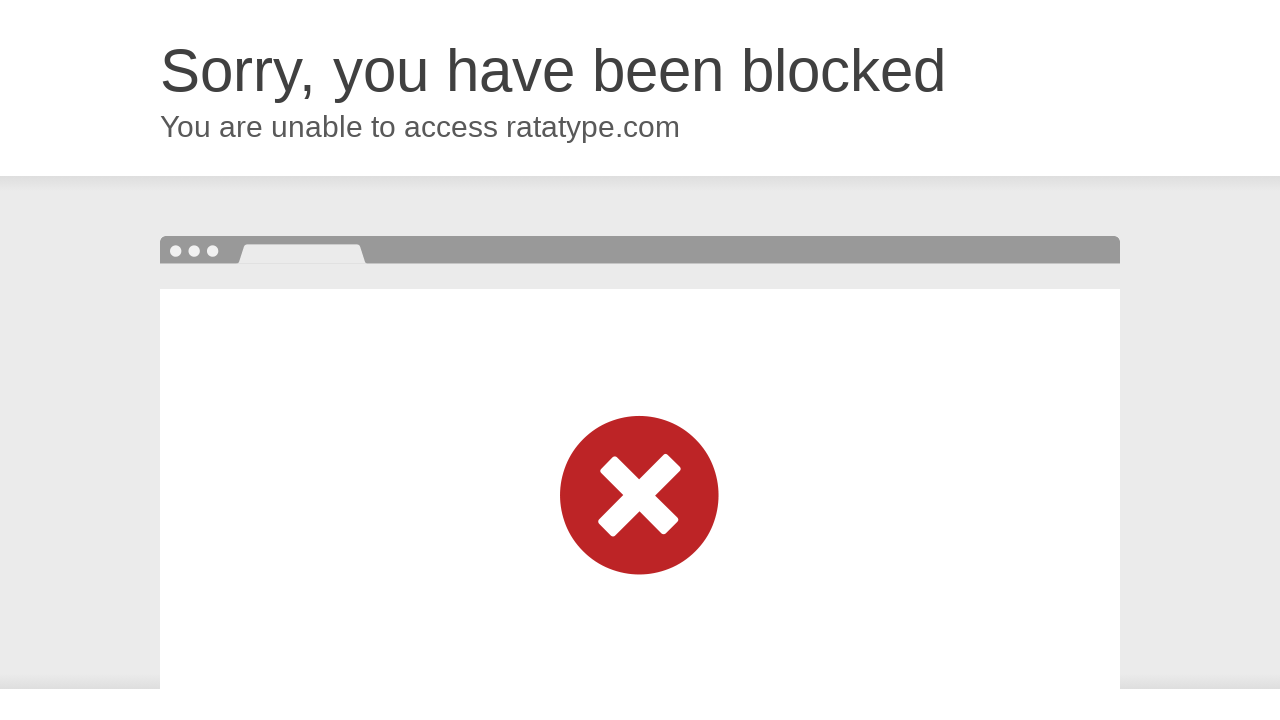

Waited 120ms before typing next character
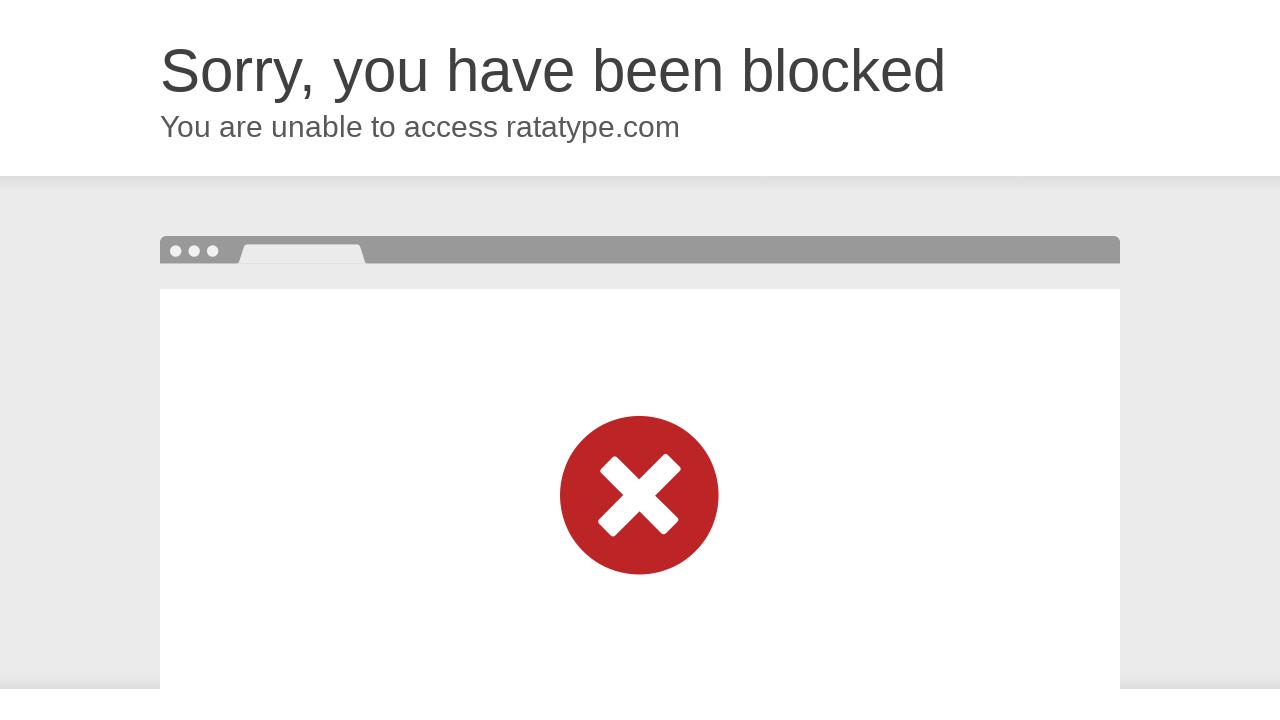

Typed character ' ' using keyboard input
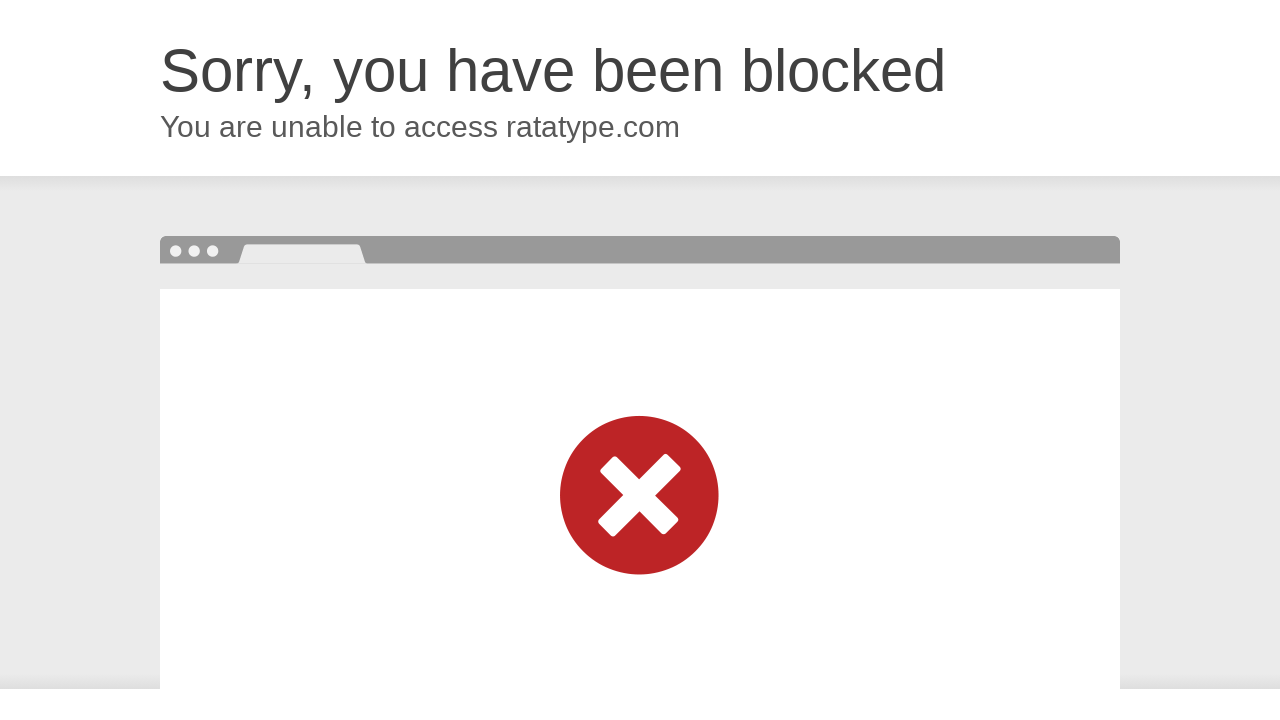

Waited 120ms before typing next character
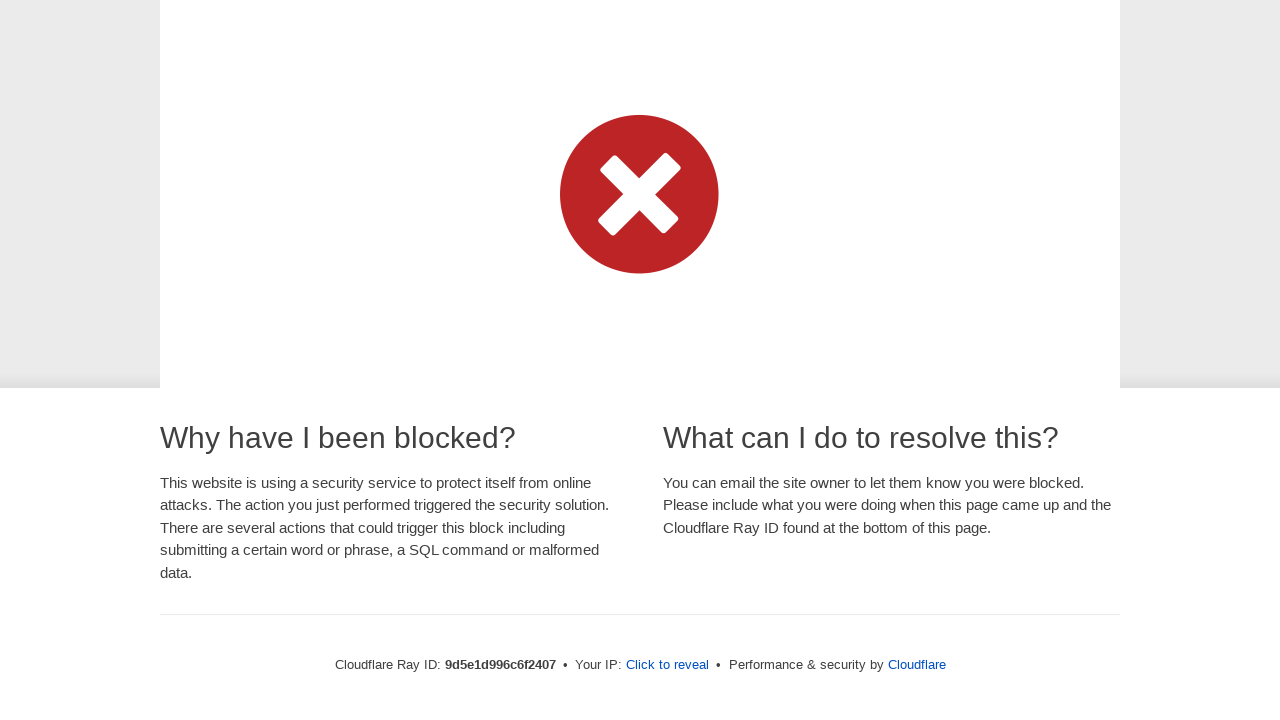

Typed character 'm' using keyboard input
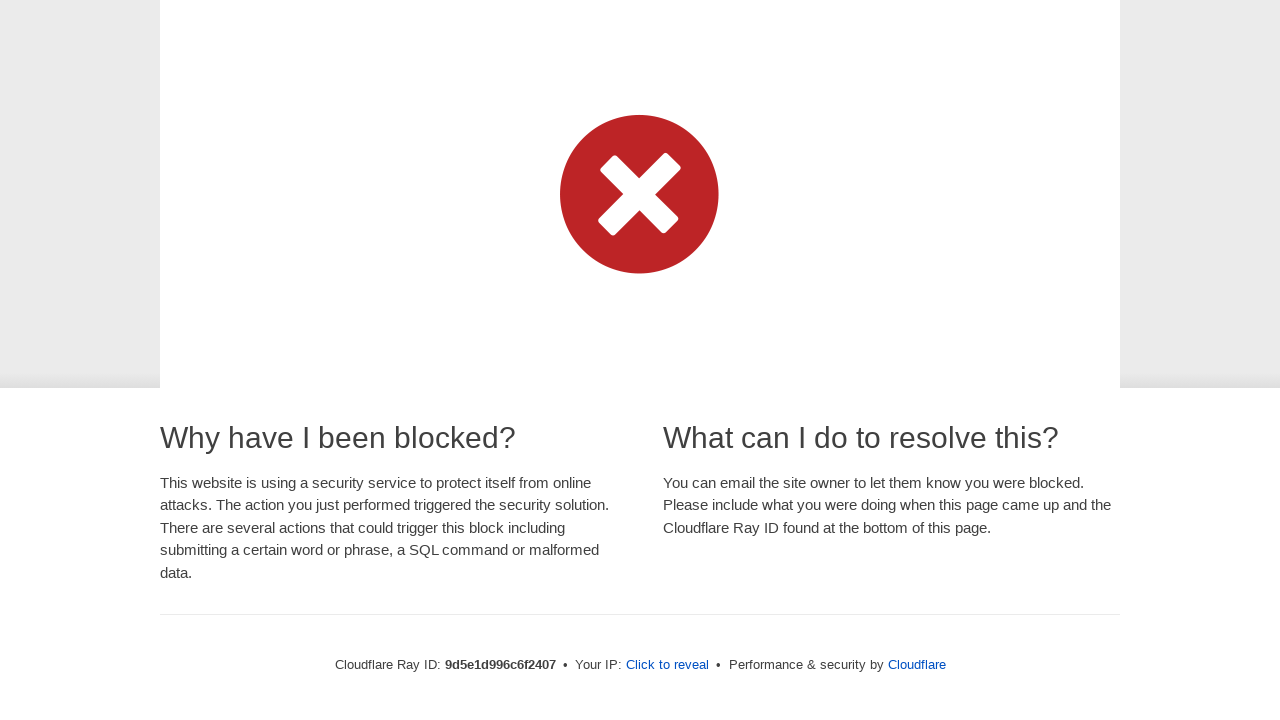

Waited 120ms before typing next character
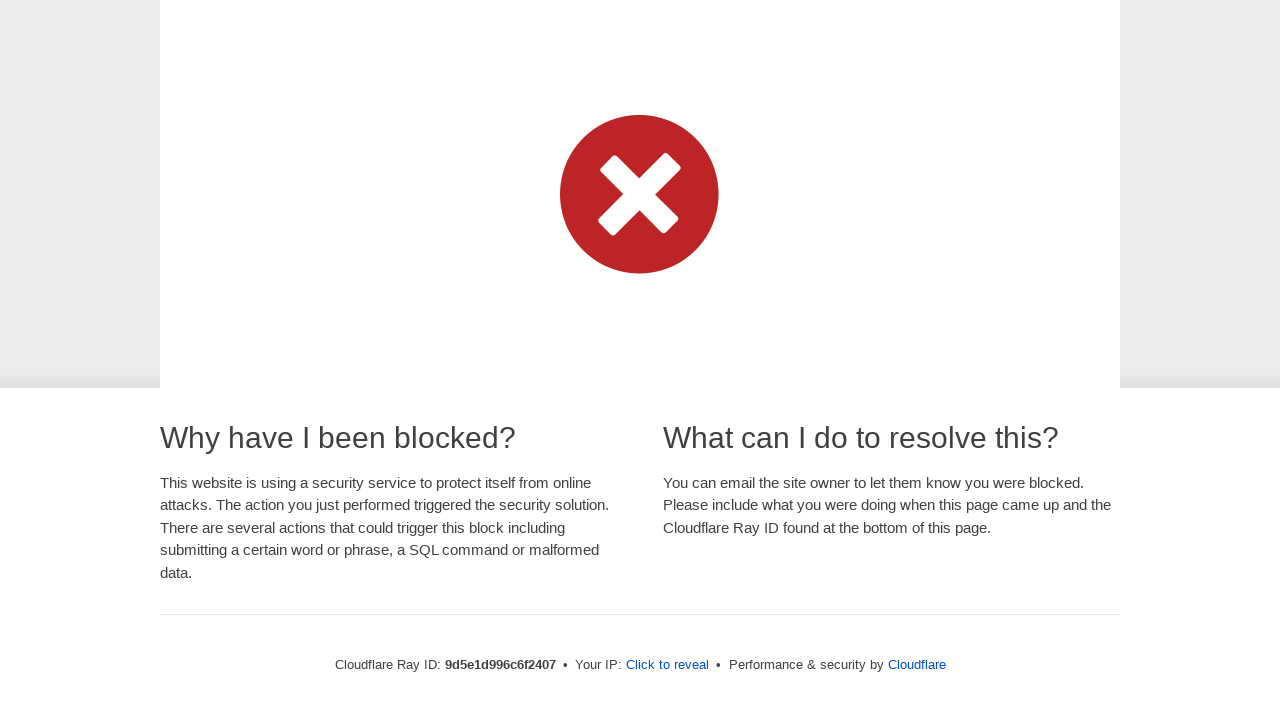

Typed character 'e' using keyboard input
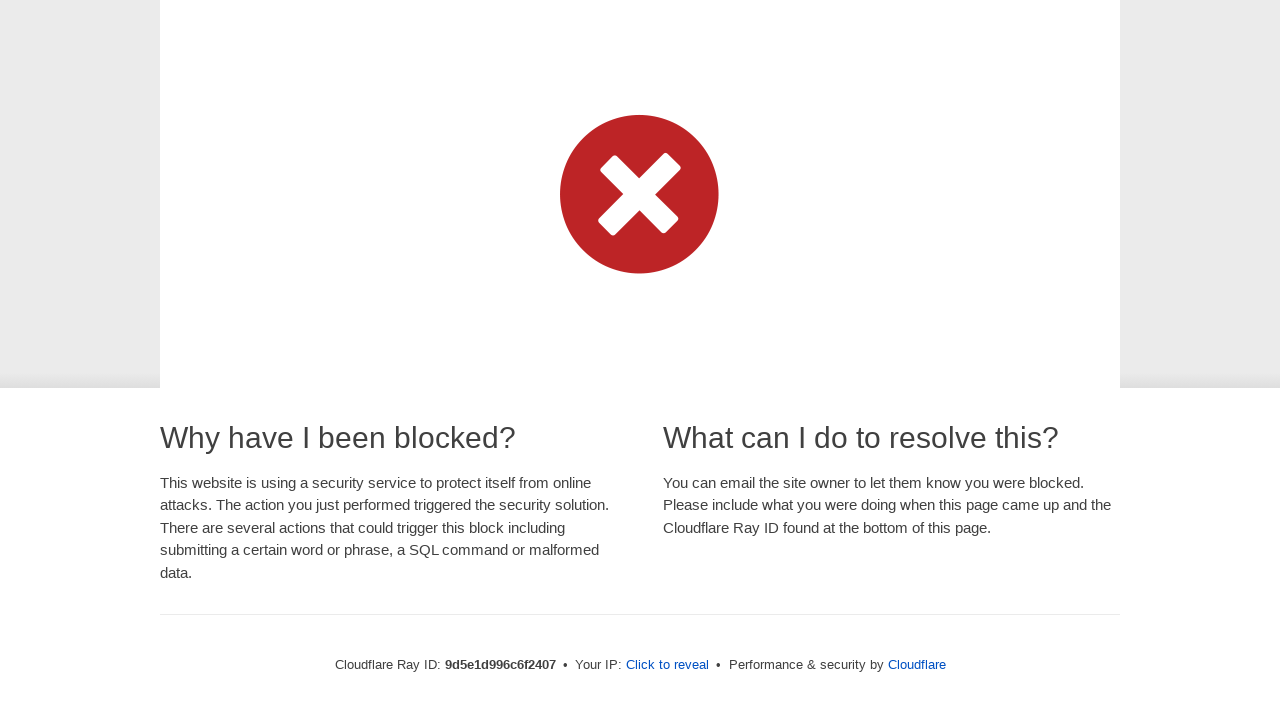

Waited 120ms before typing next character
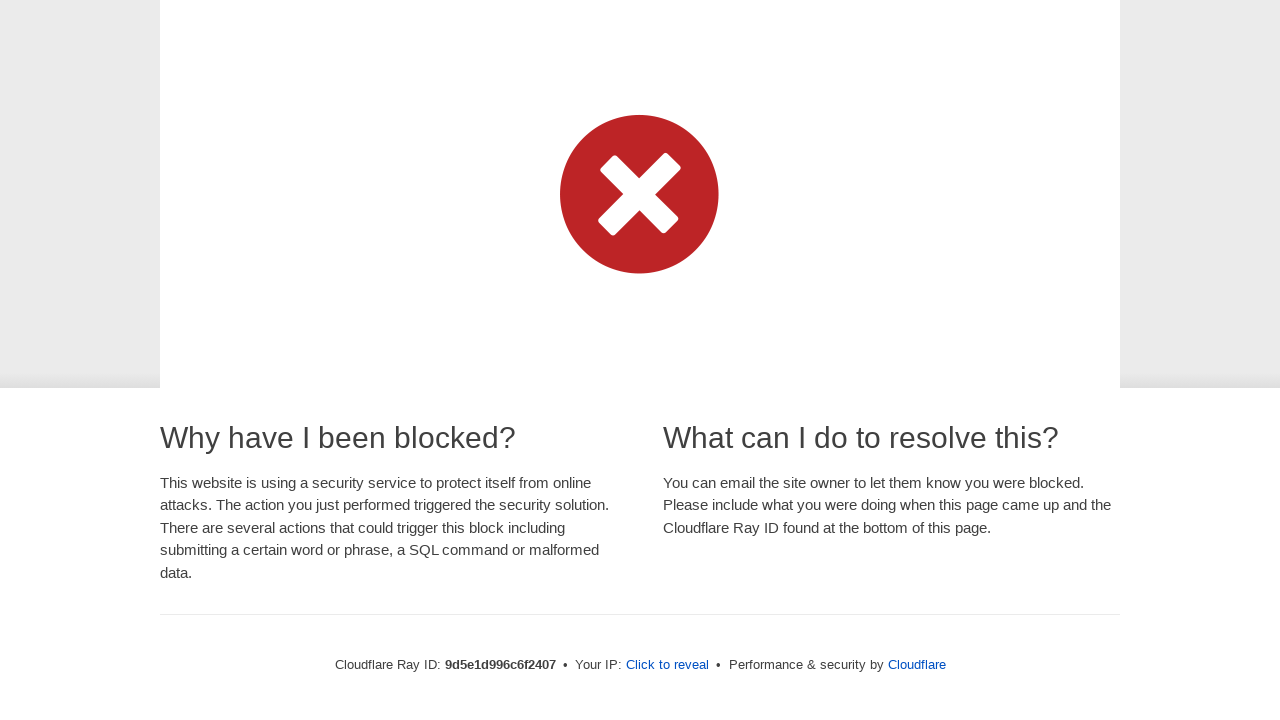

Typed character ' ' using keyboard input
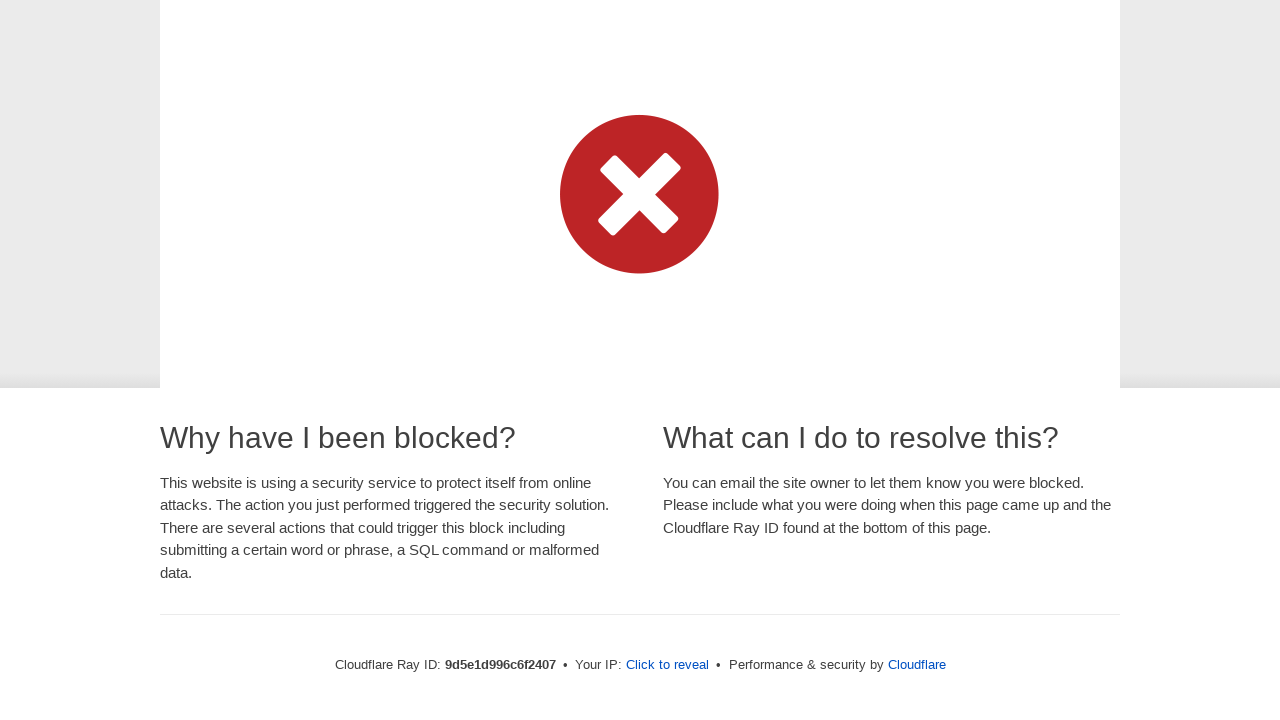

Waited 120ms before typing next character
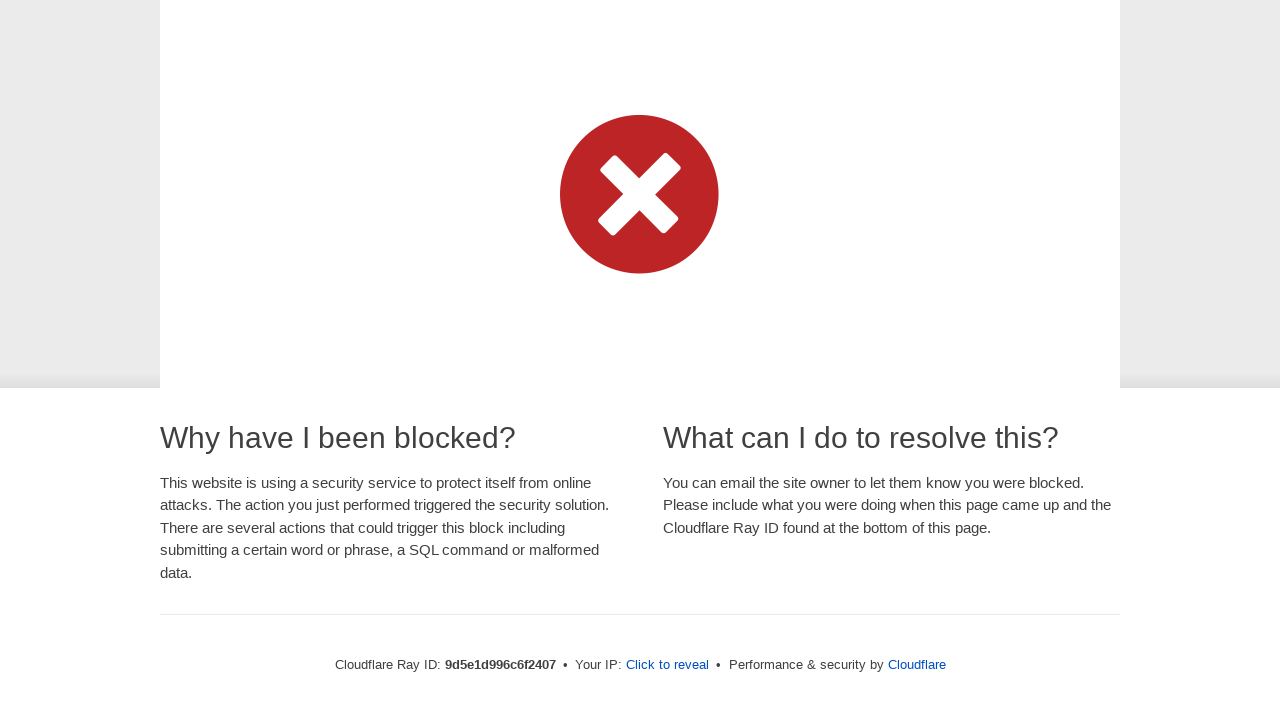

Typed character 't' using keyboard input
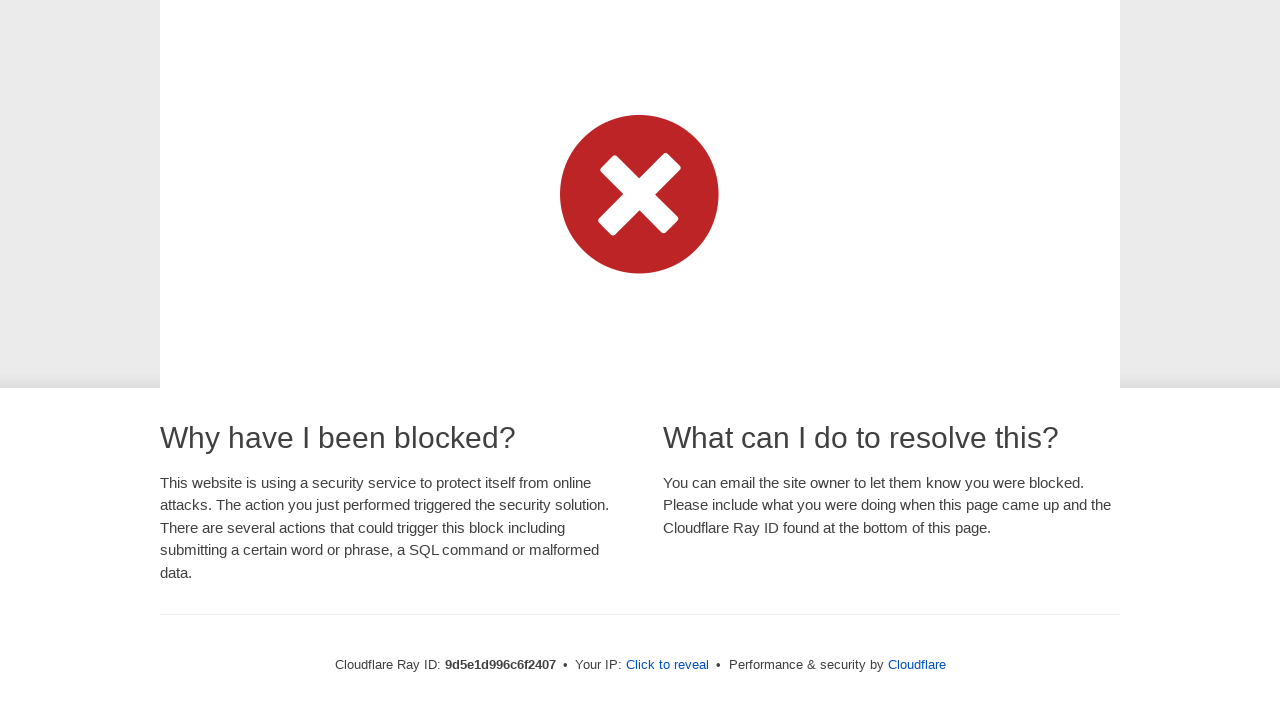

Waited 120ms before typing next character
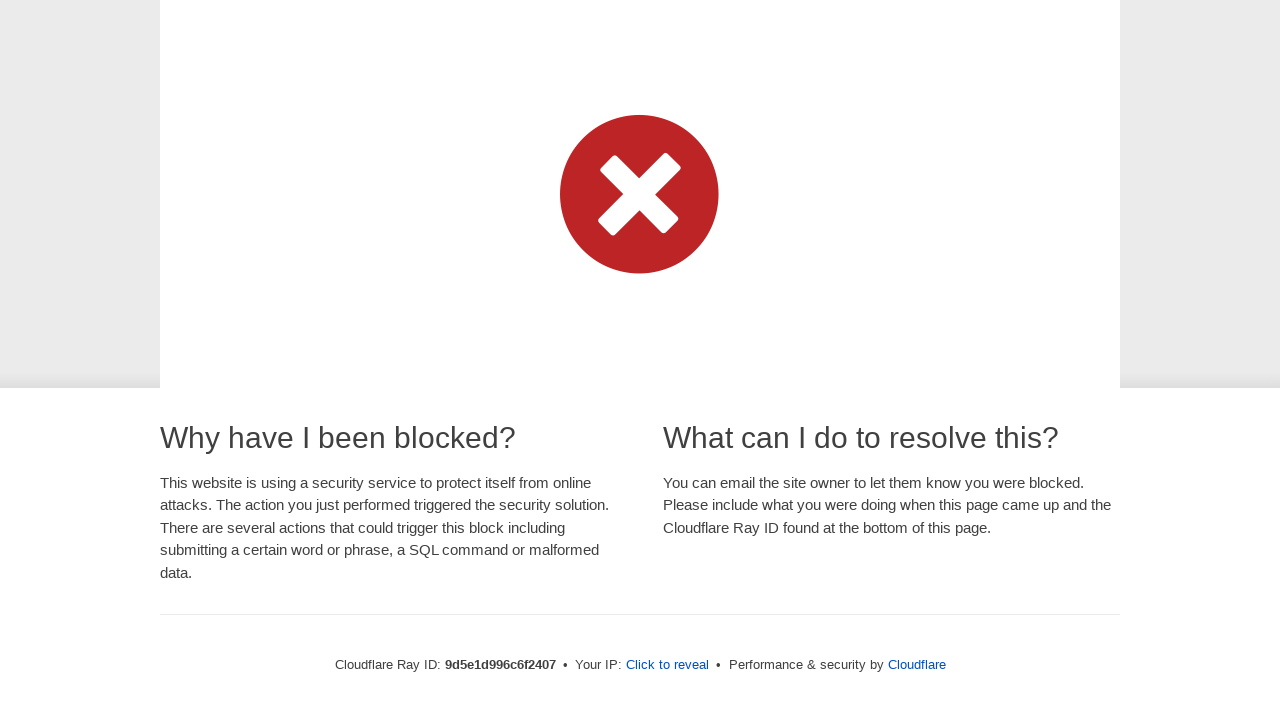

Typed character 'o' using keyboard input
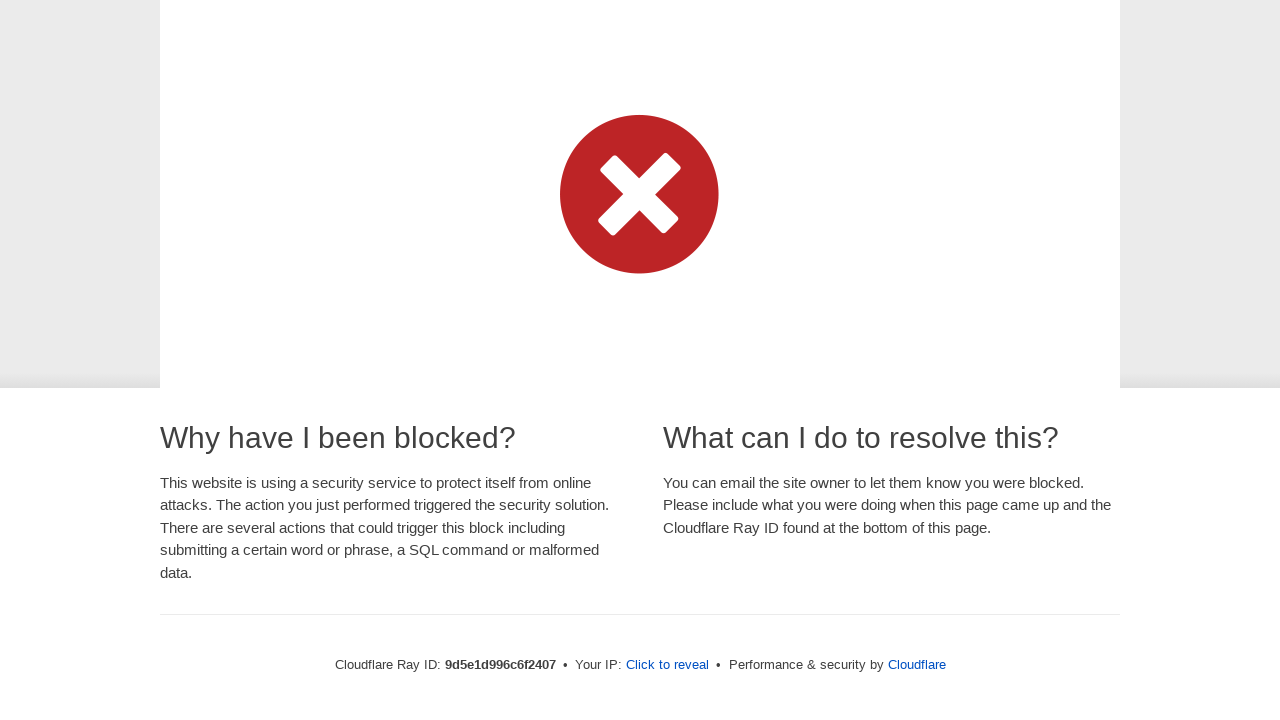

Waited 120ms before typing next character
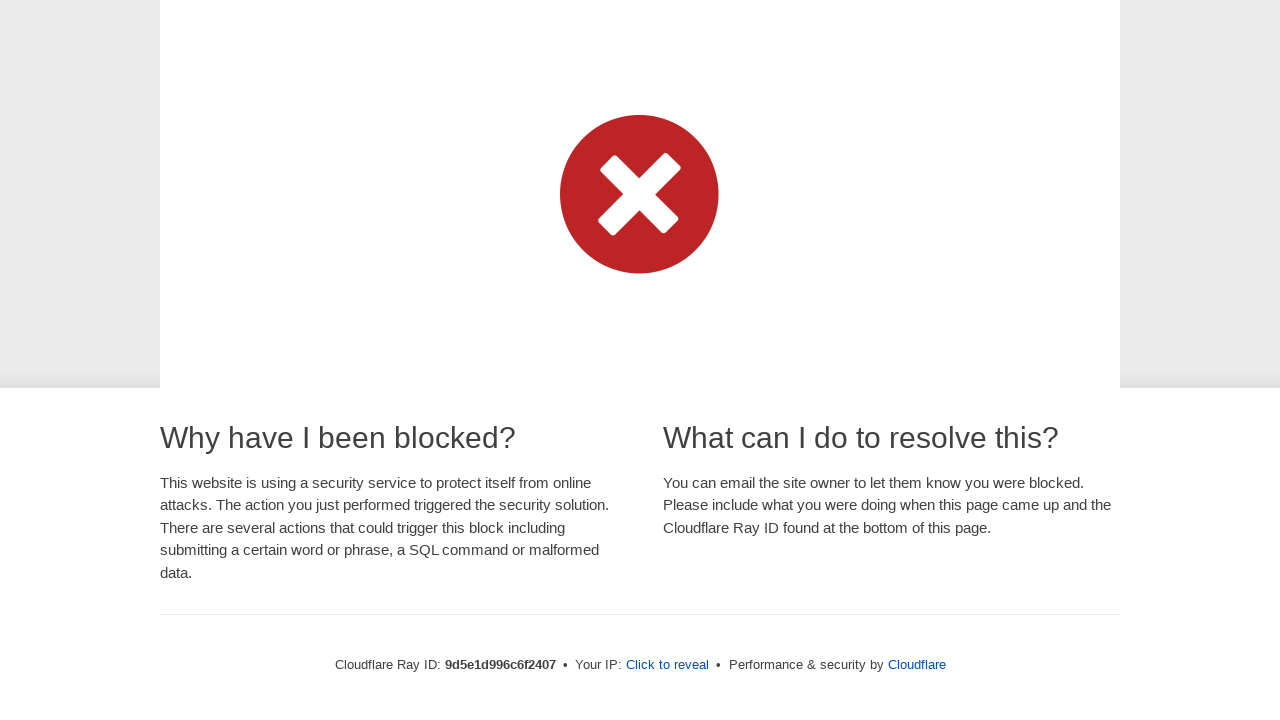

Typed character ' ' using keyboard input
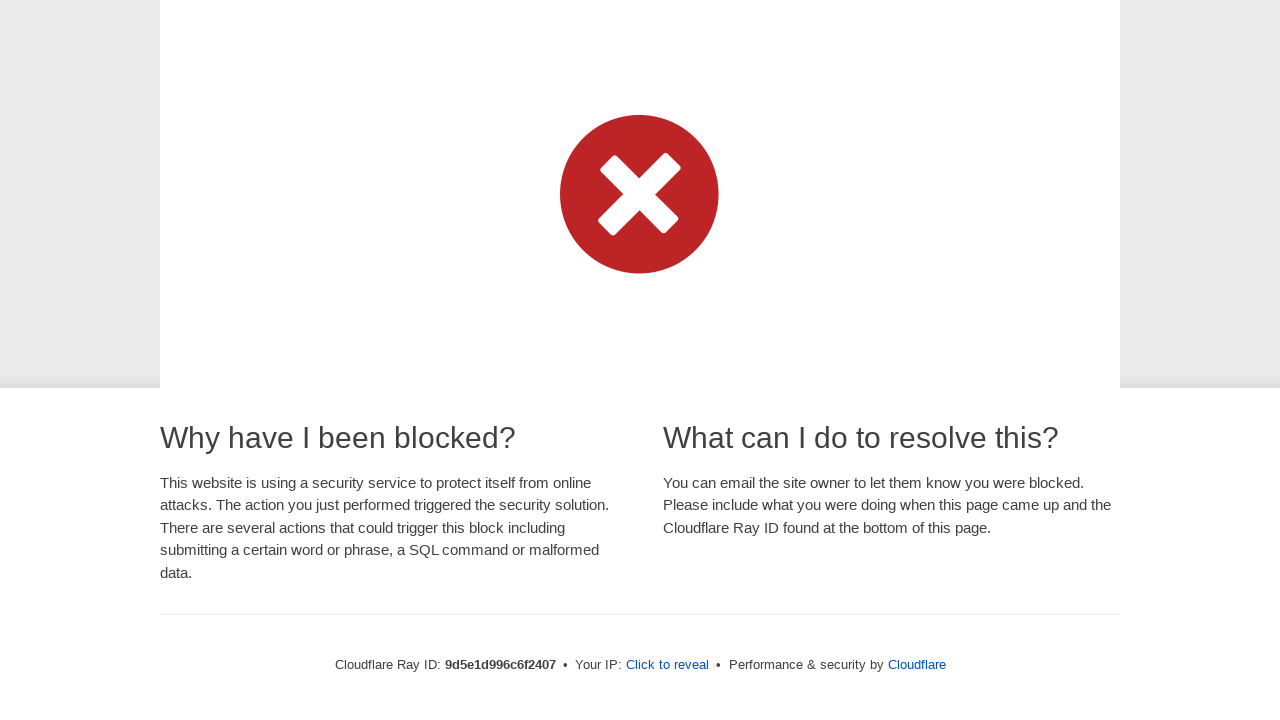

Waited 120ms before typing next character
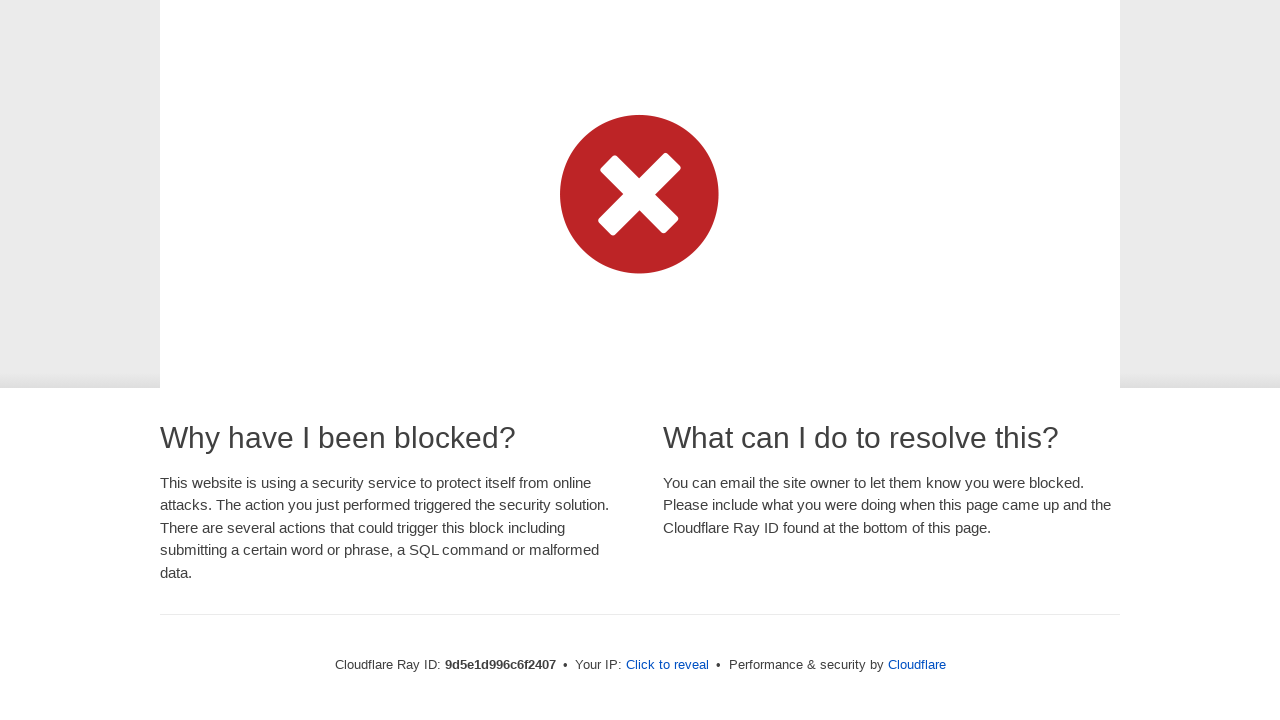

Typed character 'f' using keyboard input
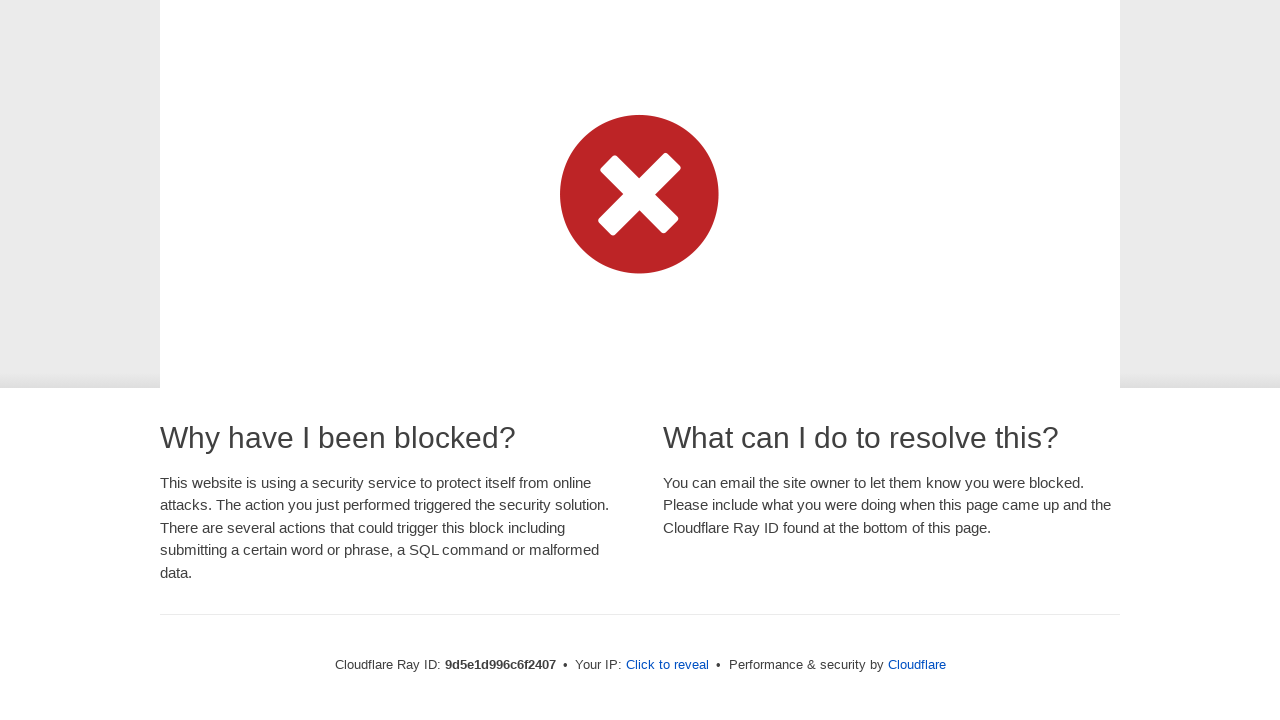

Waited 120ms before typing next character
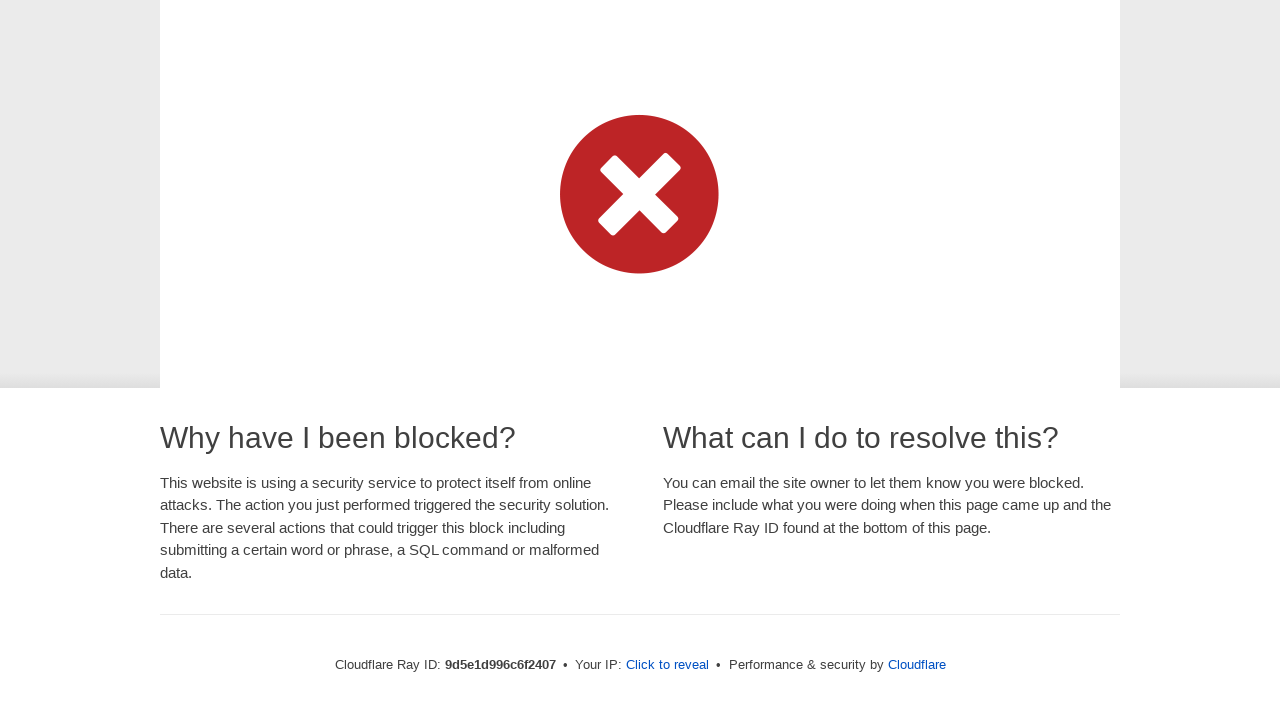

Typed character 'i' using keyboard input
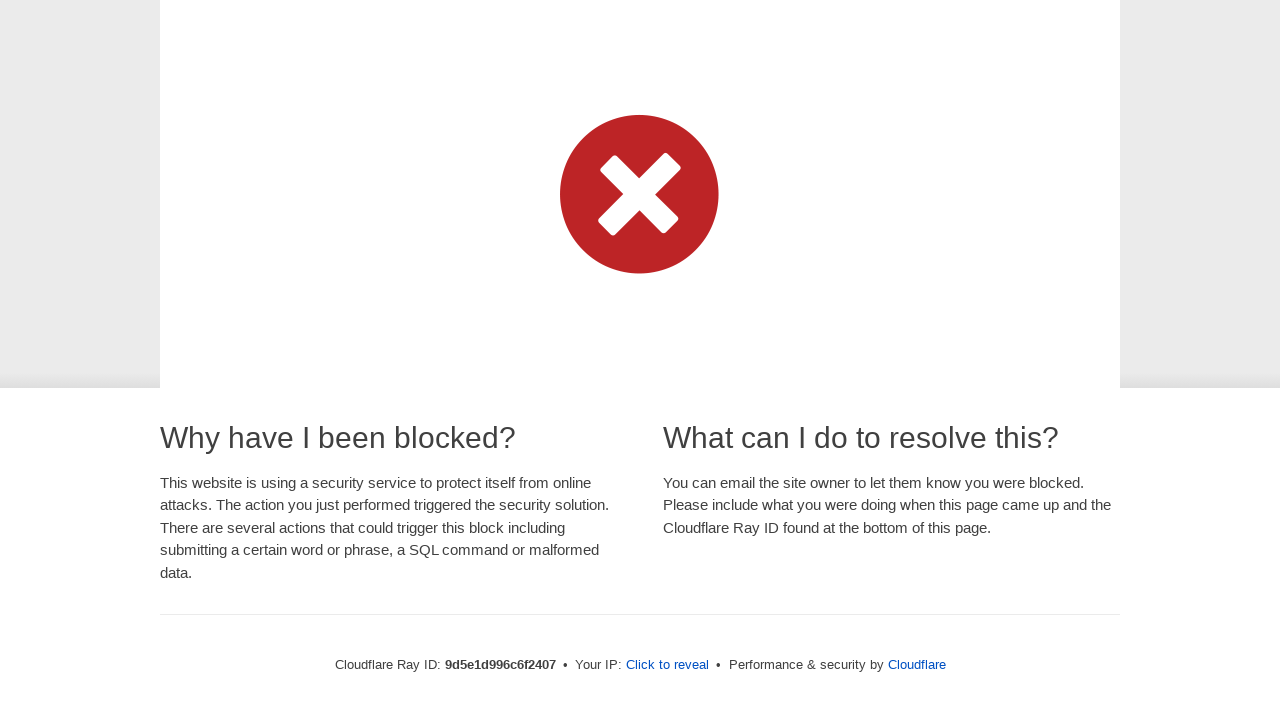

Waited 120ms before typing next character
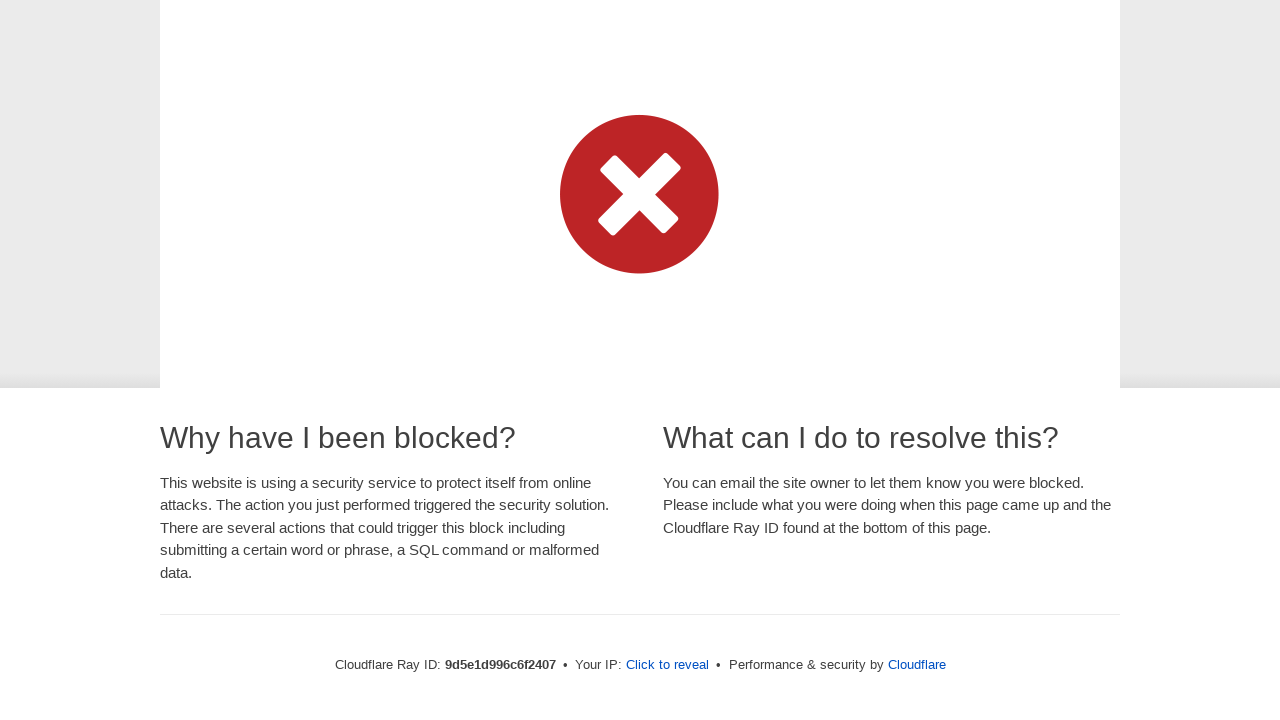

Typed character 'n' using keyboard input
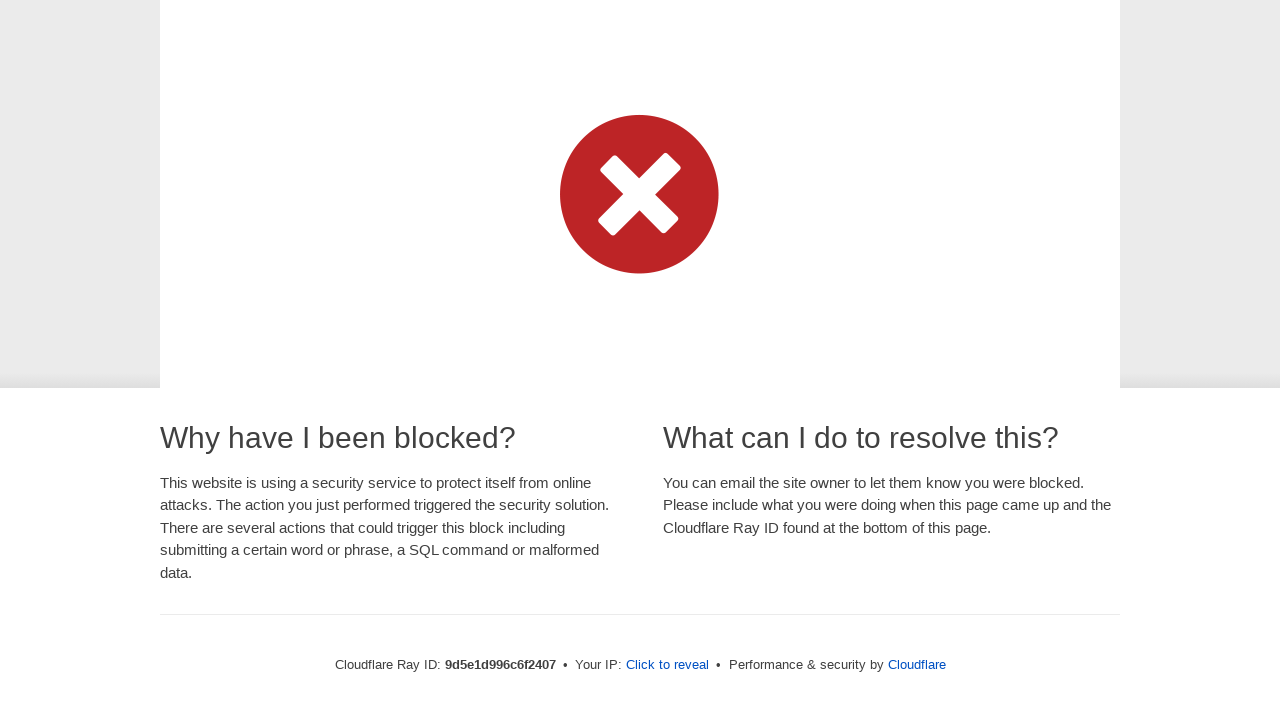

Waited 120ms before typing next character
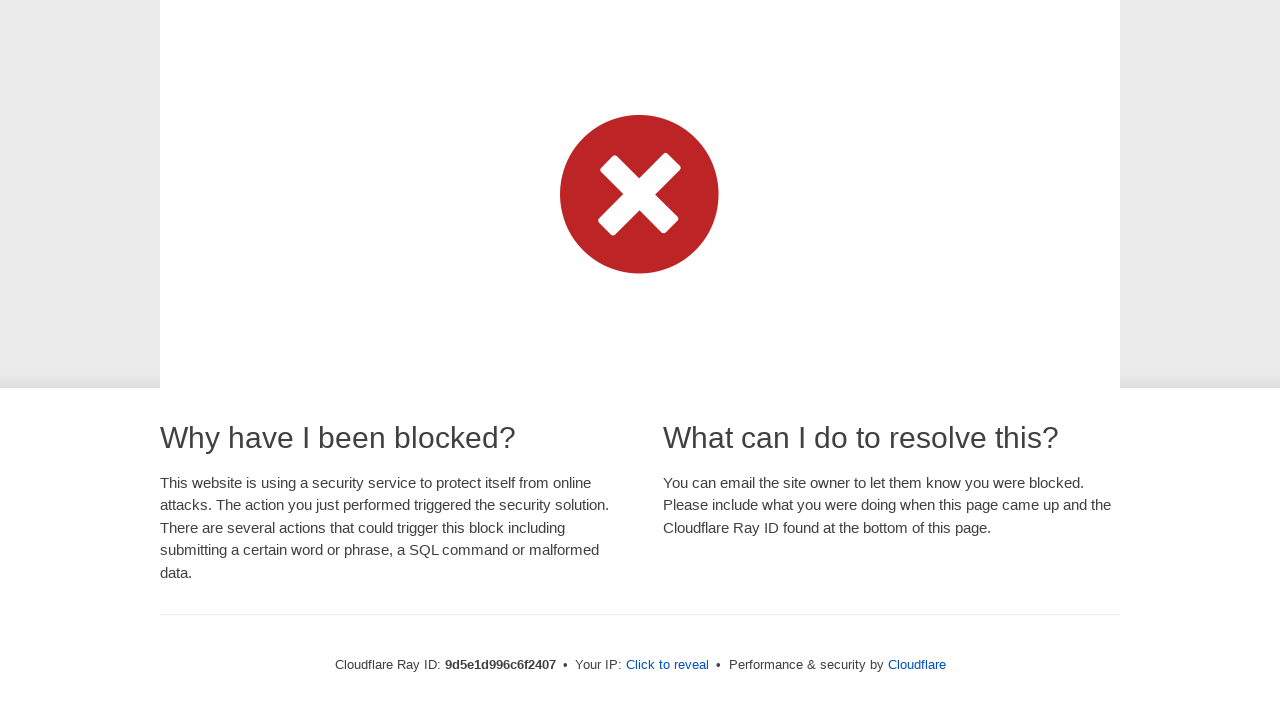

Typed character 'd' using keyboard input
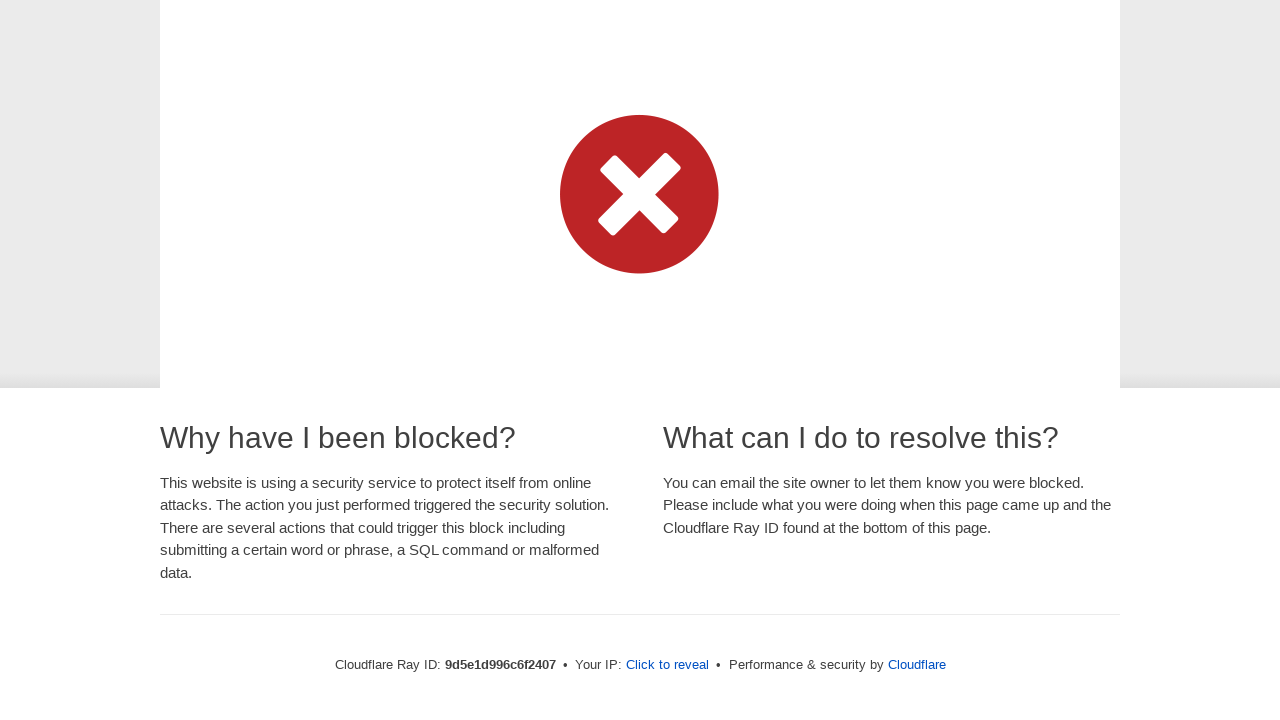

Waited 120ms before typing next character
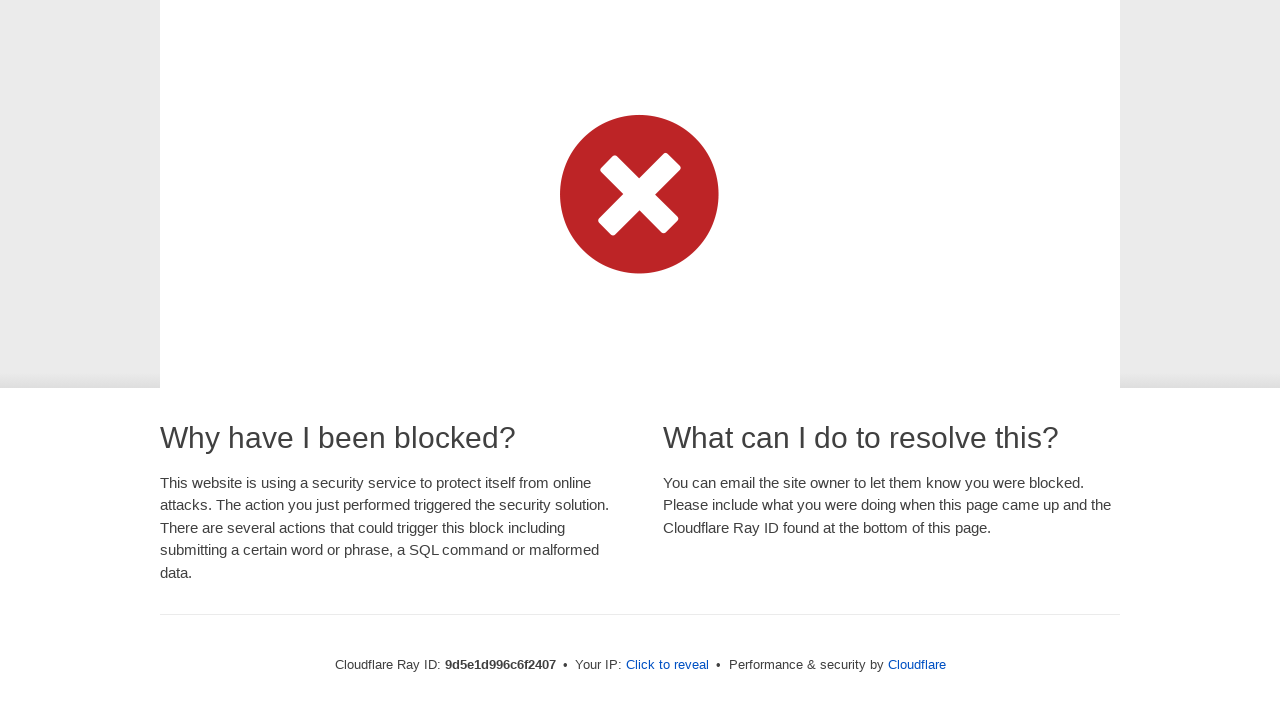

Typed character ' ' using keyboard input
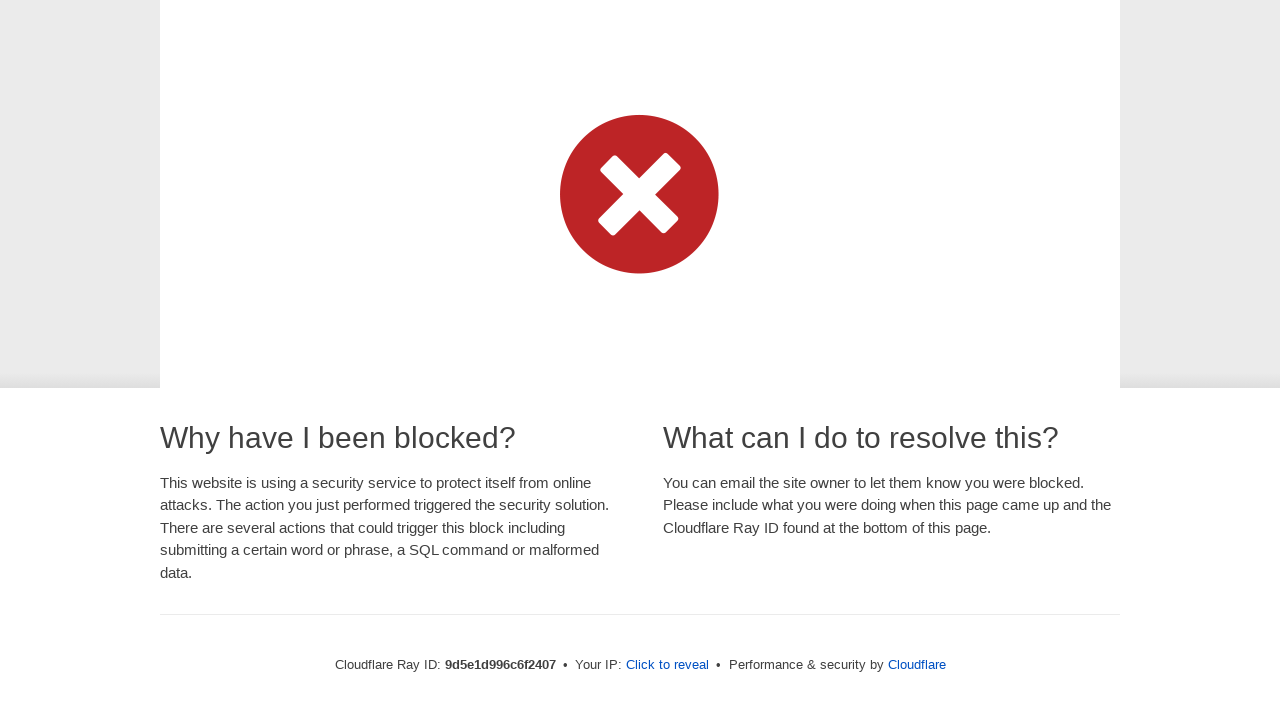

Waited 120ms before typing next character
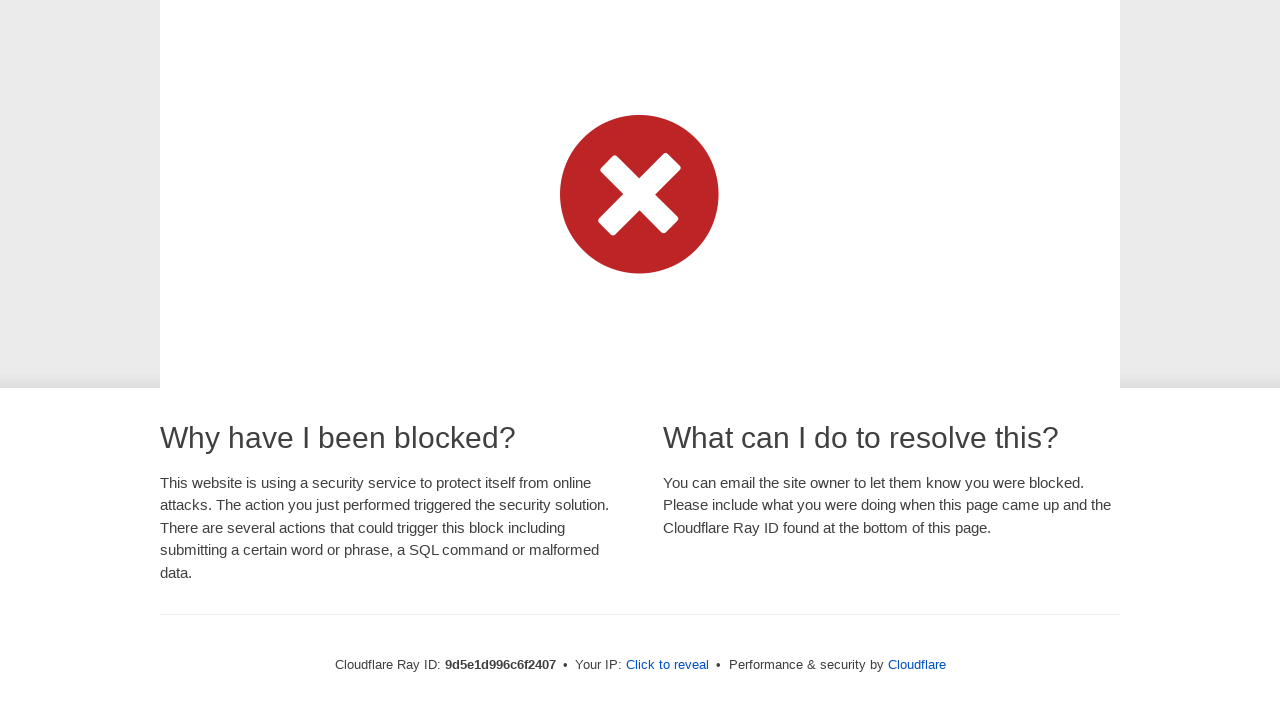

Typed character 'o' using keyboard input
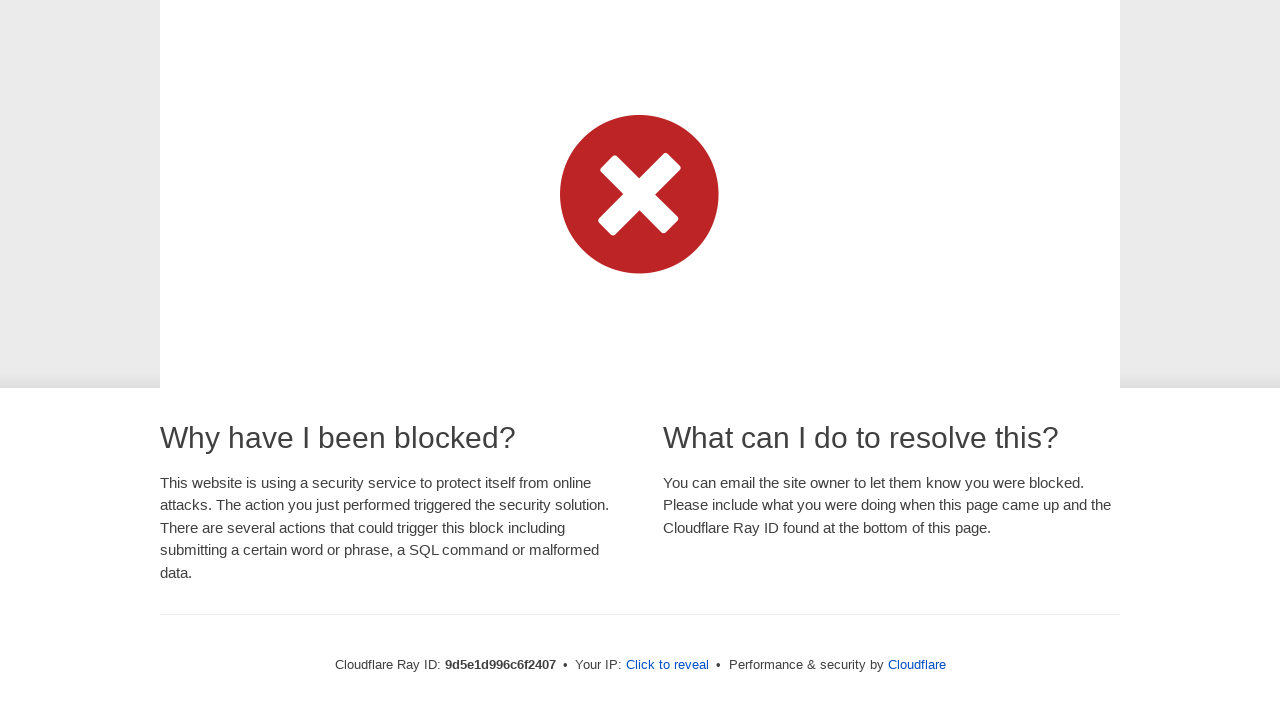

Waited 120ms before typing next character
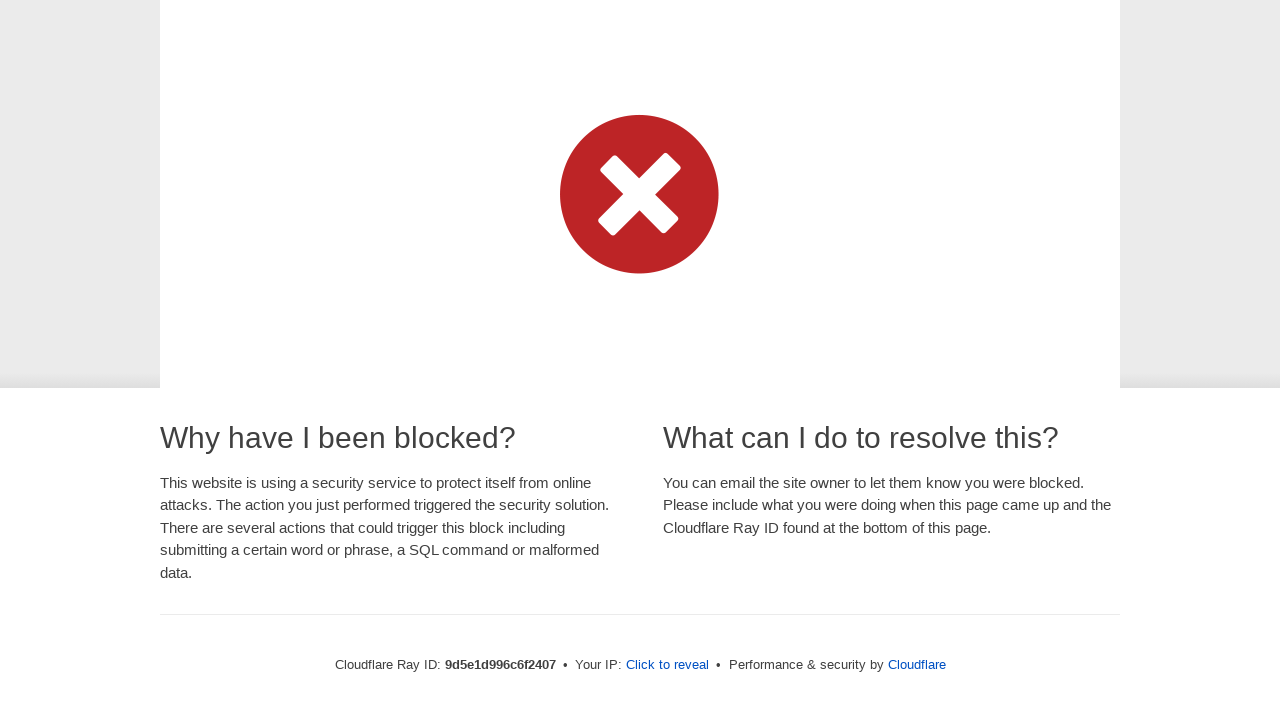

Typed character 'u' using keyboard input
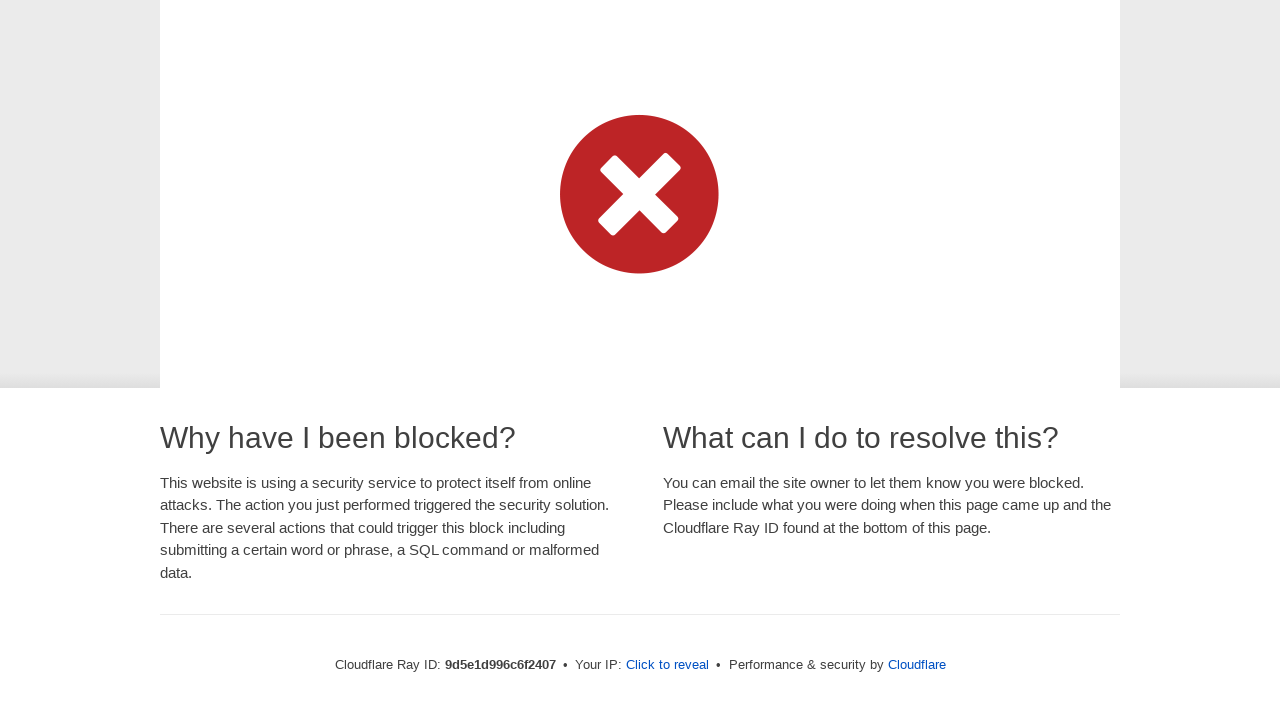

Waited 120ms before typing next character
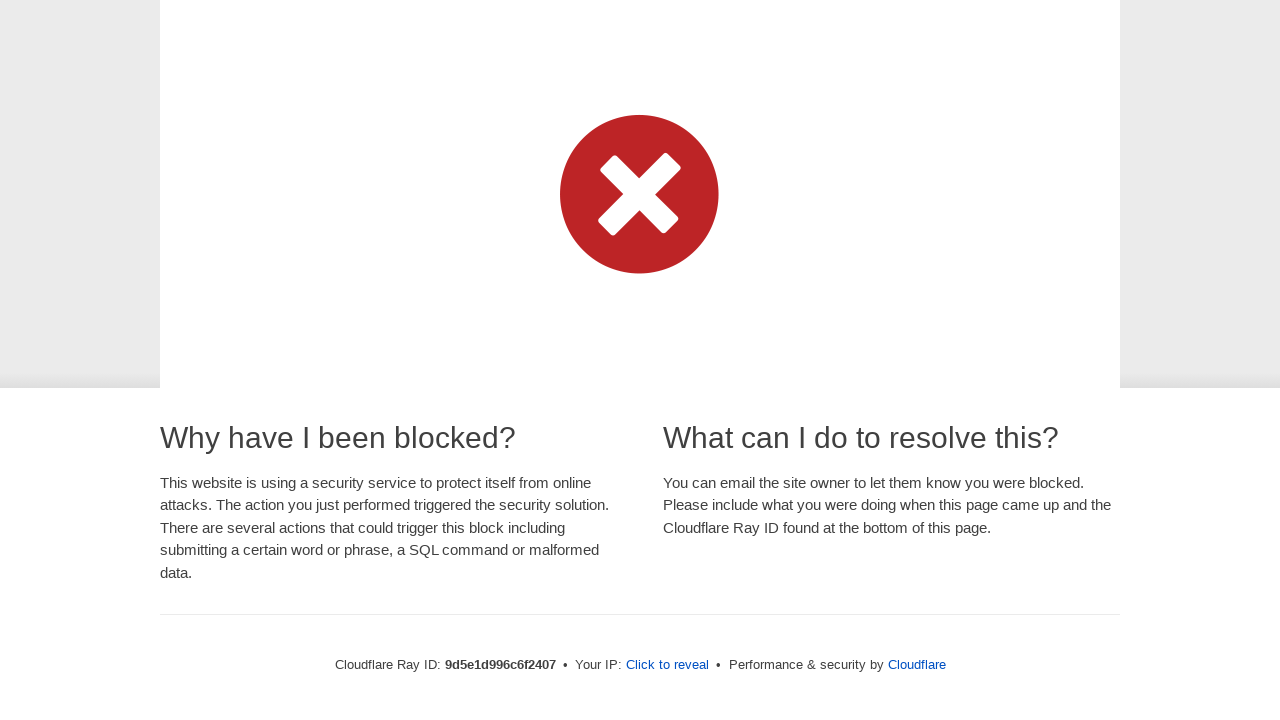

Typed character 't' using keyboard input
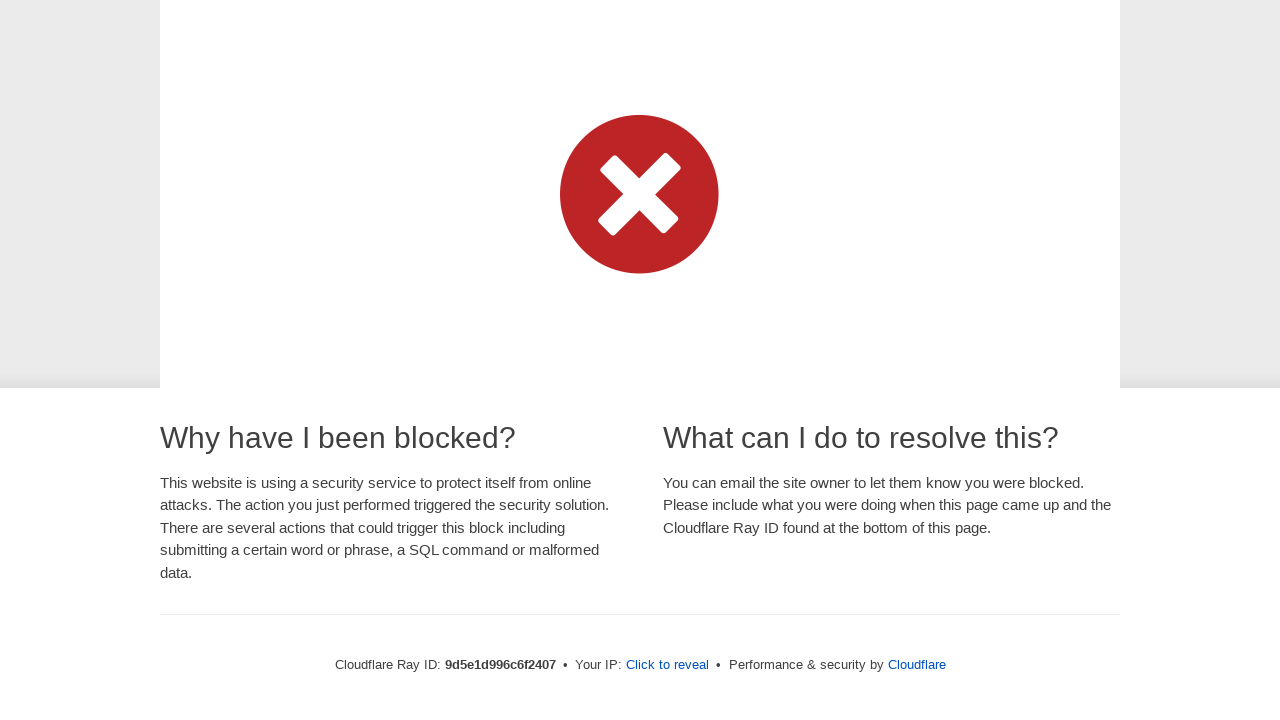

Waited 120ms before typing next character
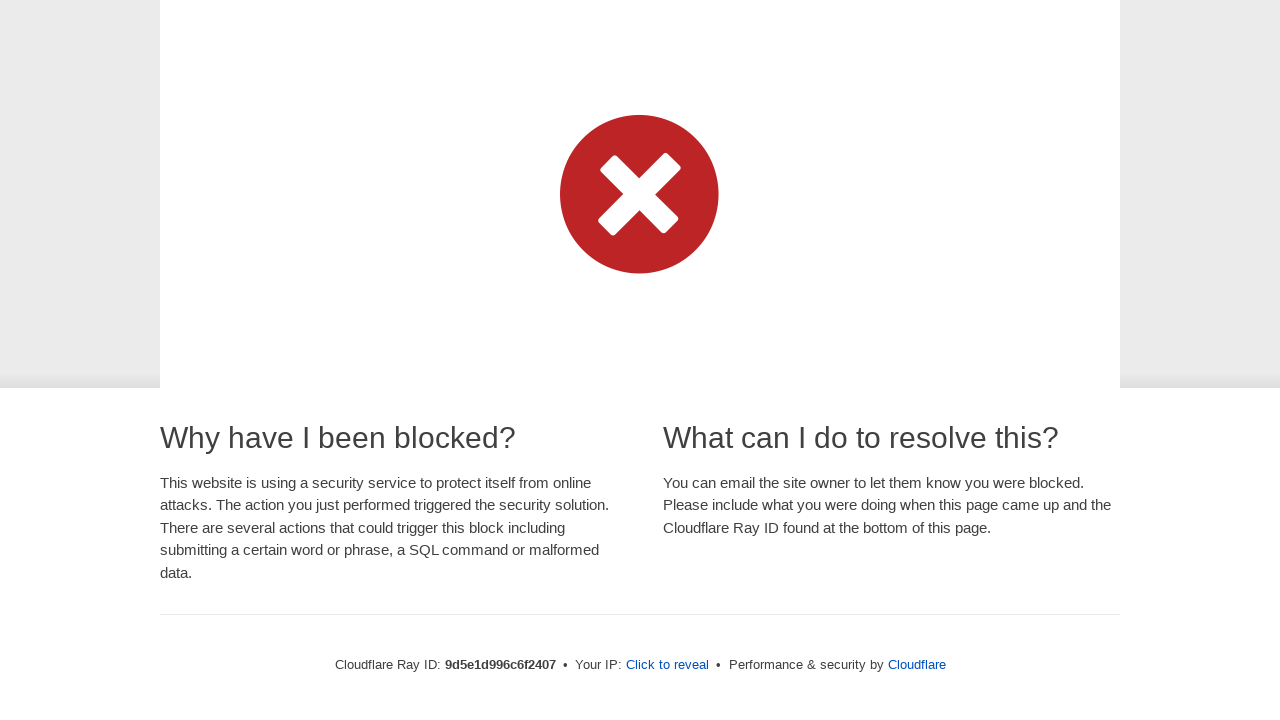

Typed character ' ' using keyboard input
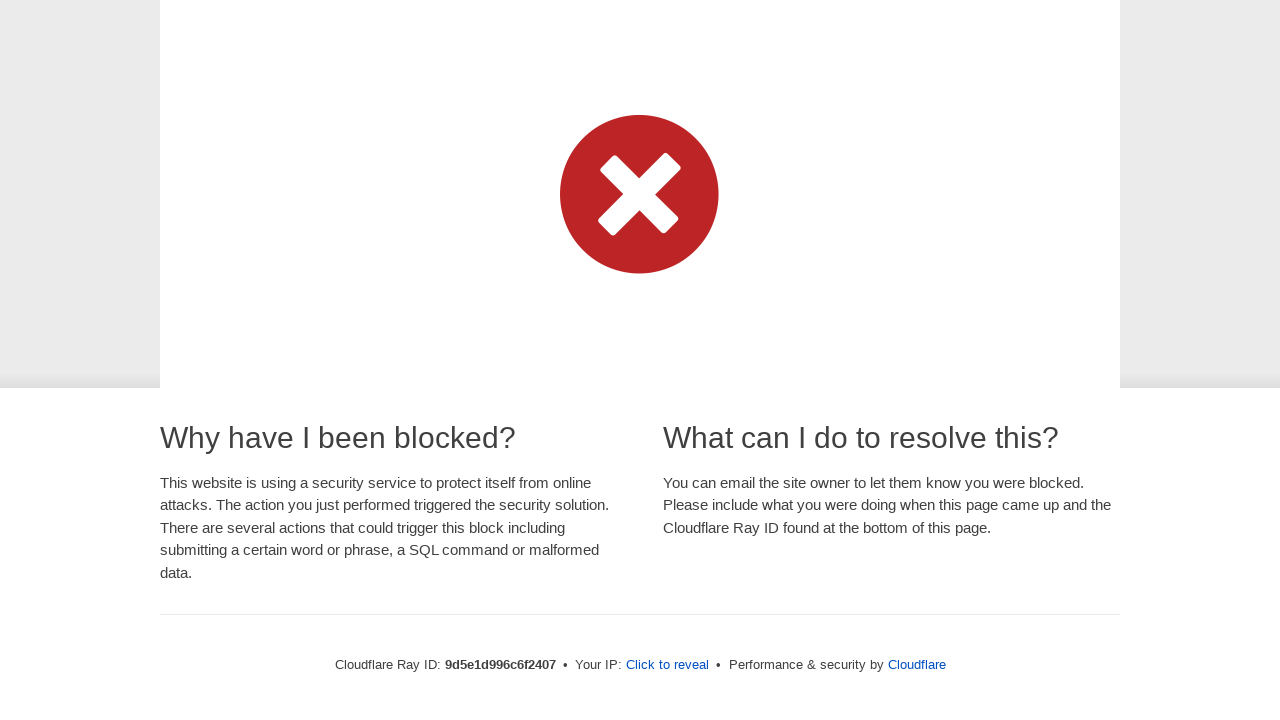

Waited 120ms before typing next character
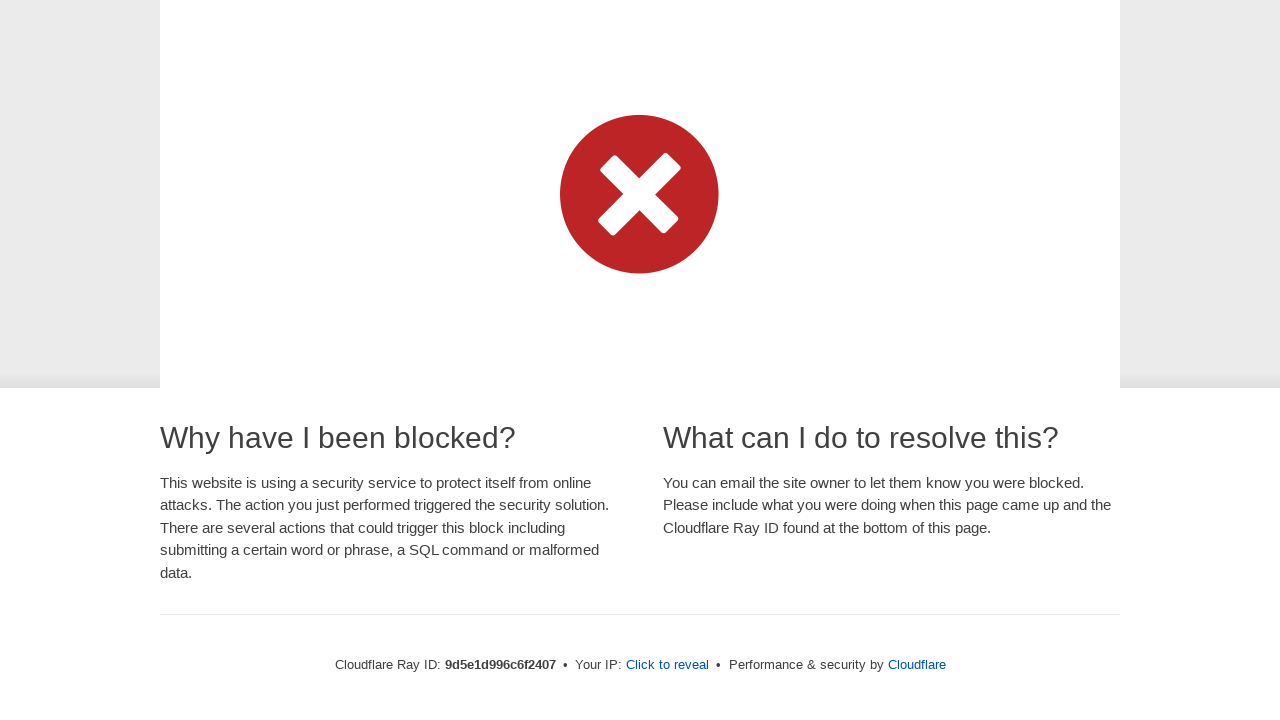

Typed character 'h' using keyboard input
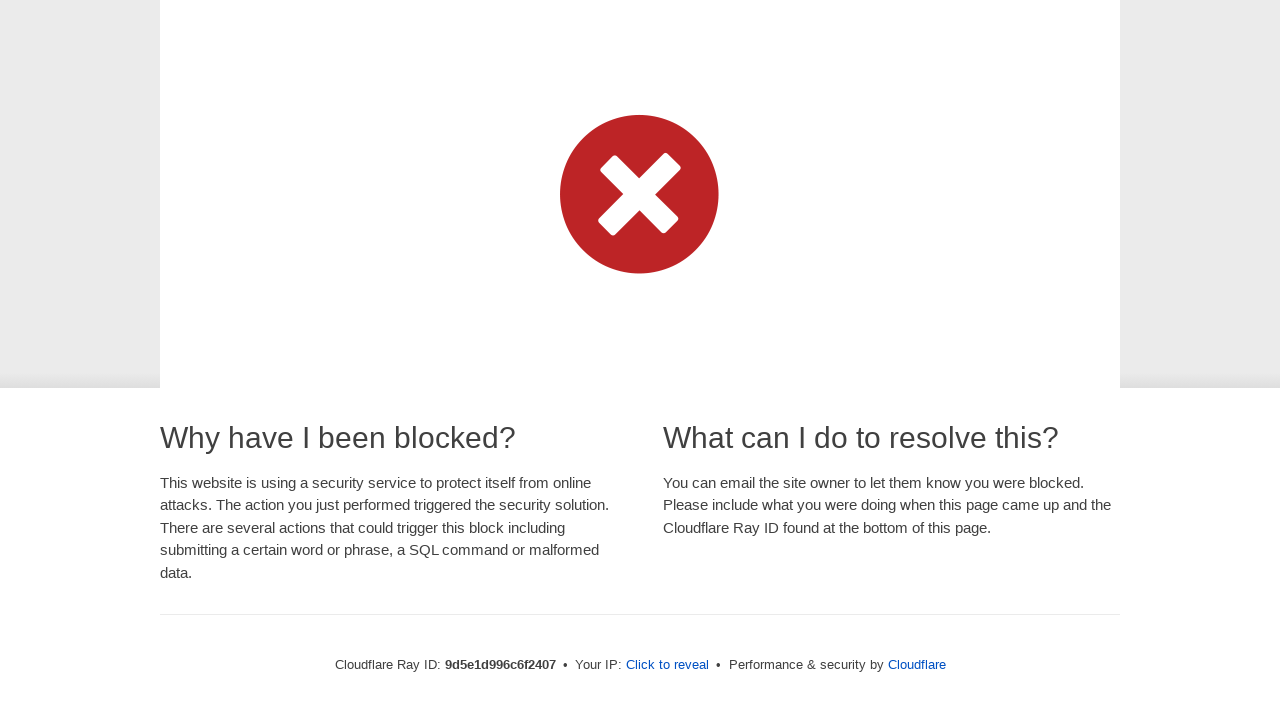

Waited 120ms before typing next character
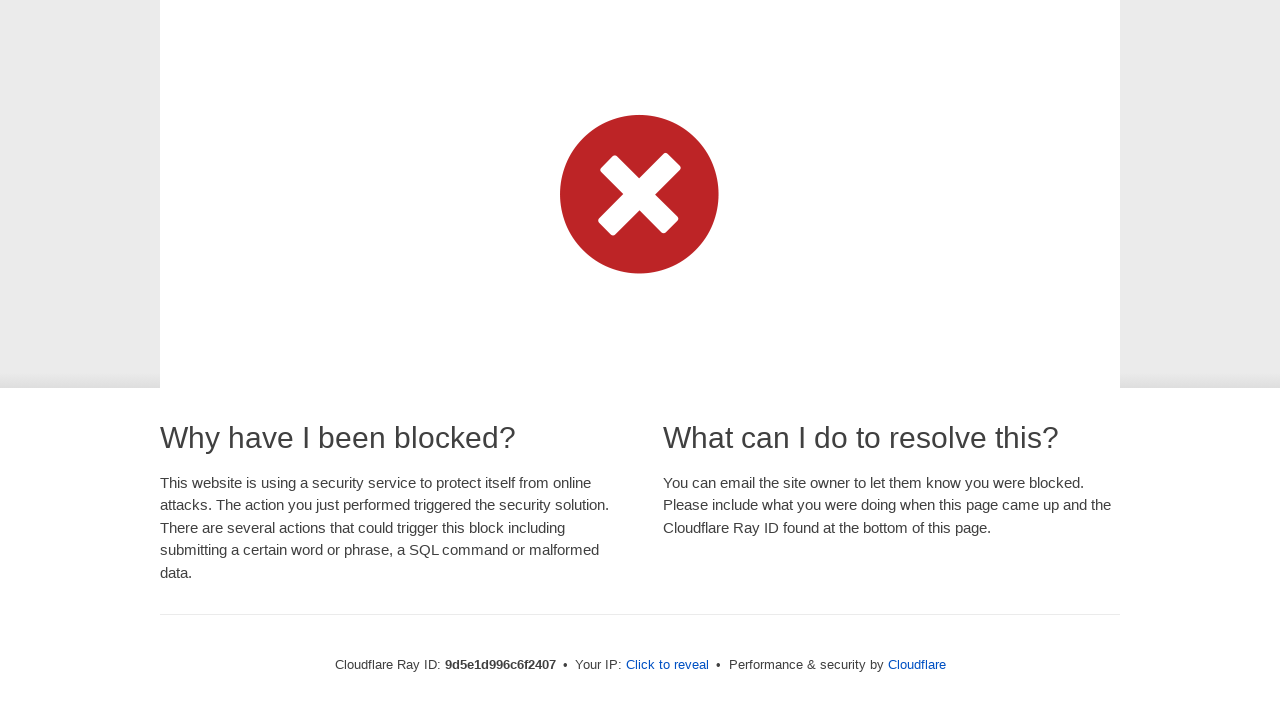

Typed character 'o' using keyboard input
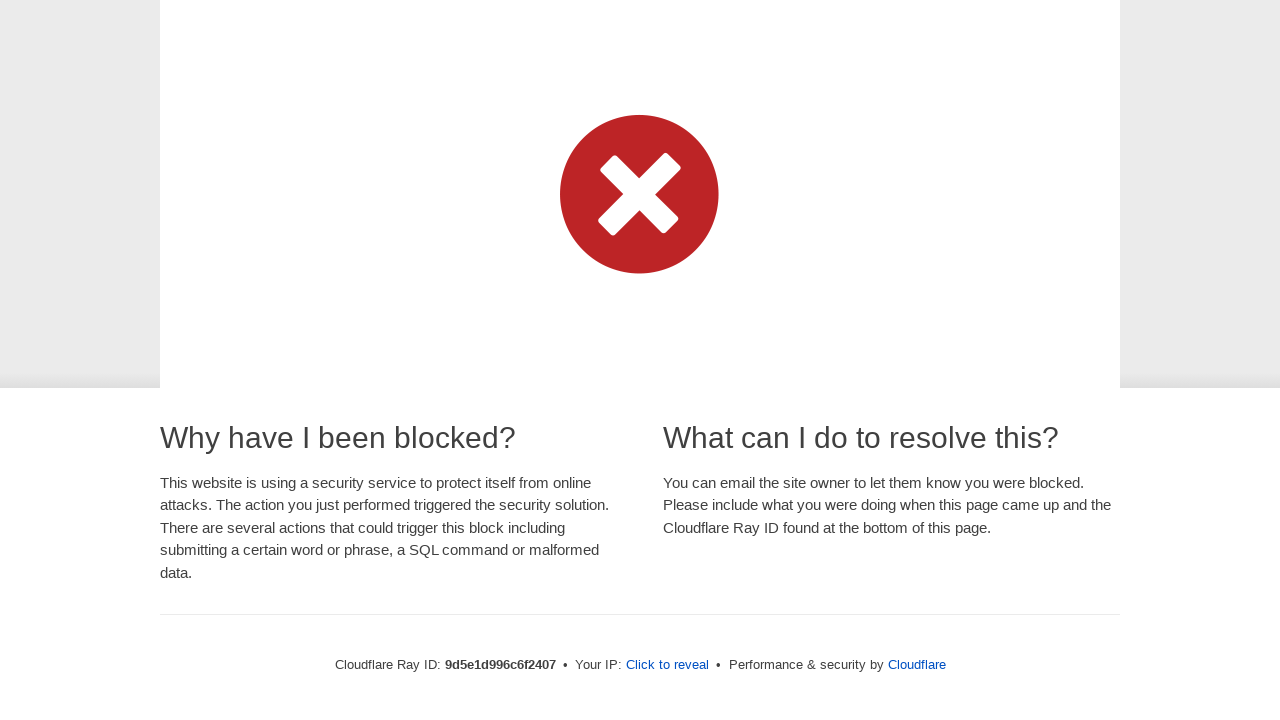

Waited 120ms before typing next character
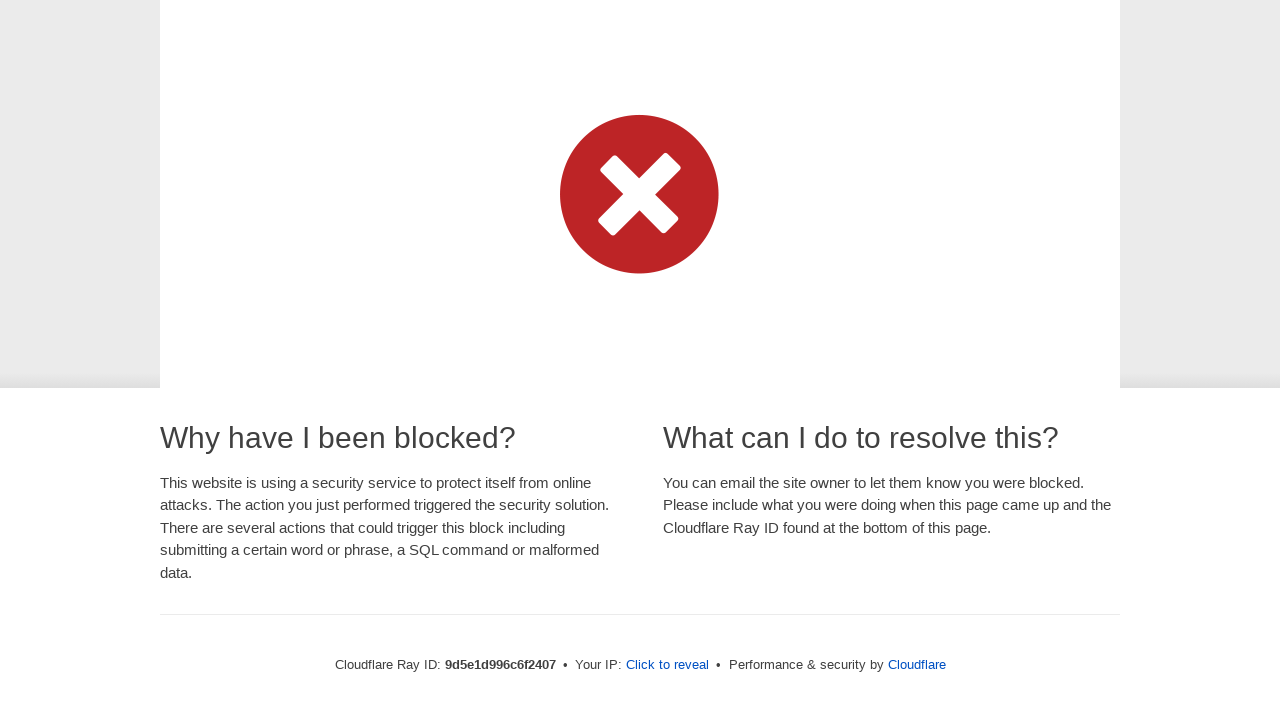

Typed character 'w' using keyboard input
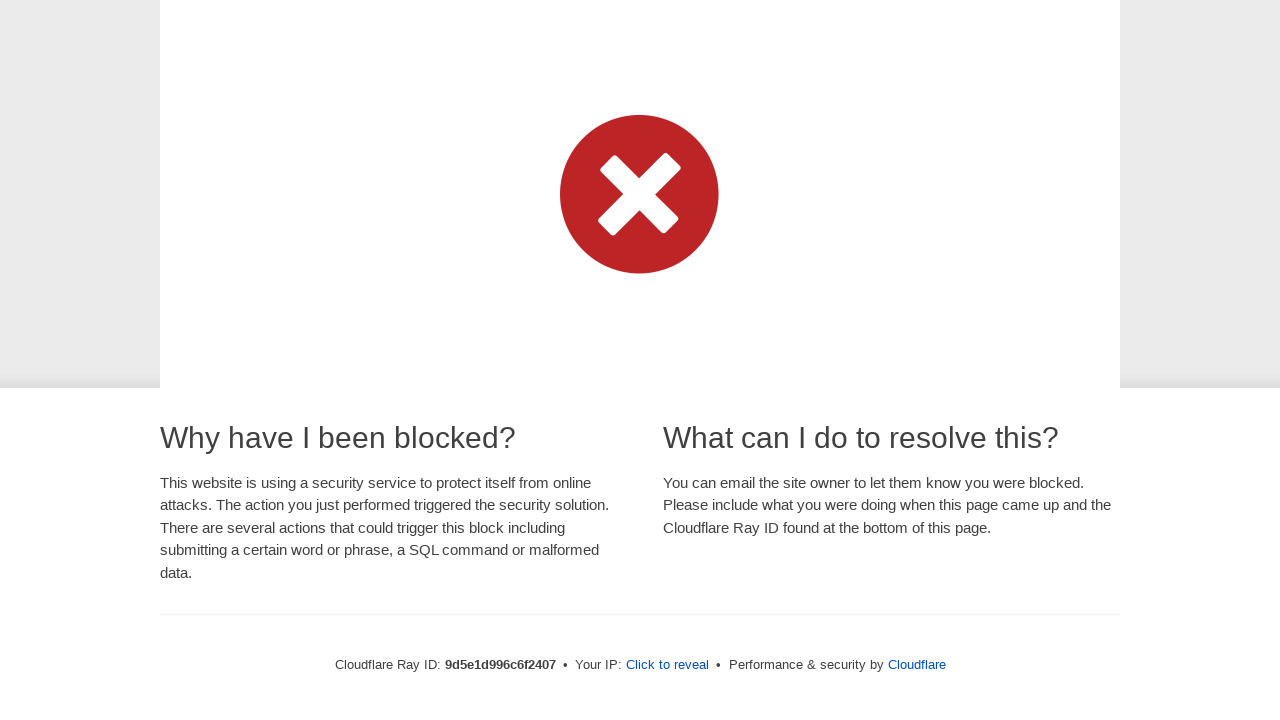

Waited 120ms before typing next character
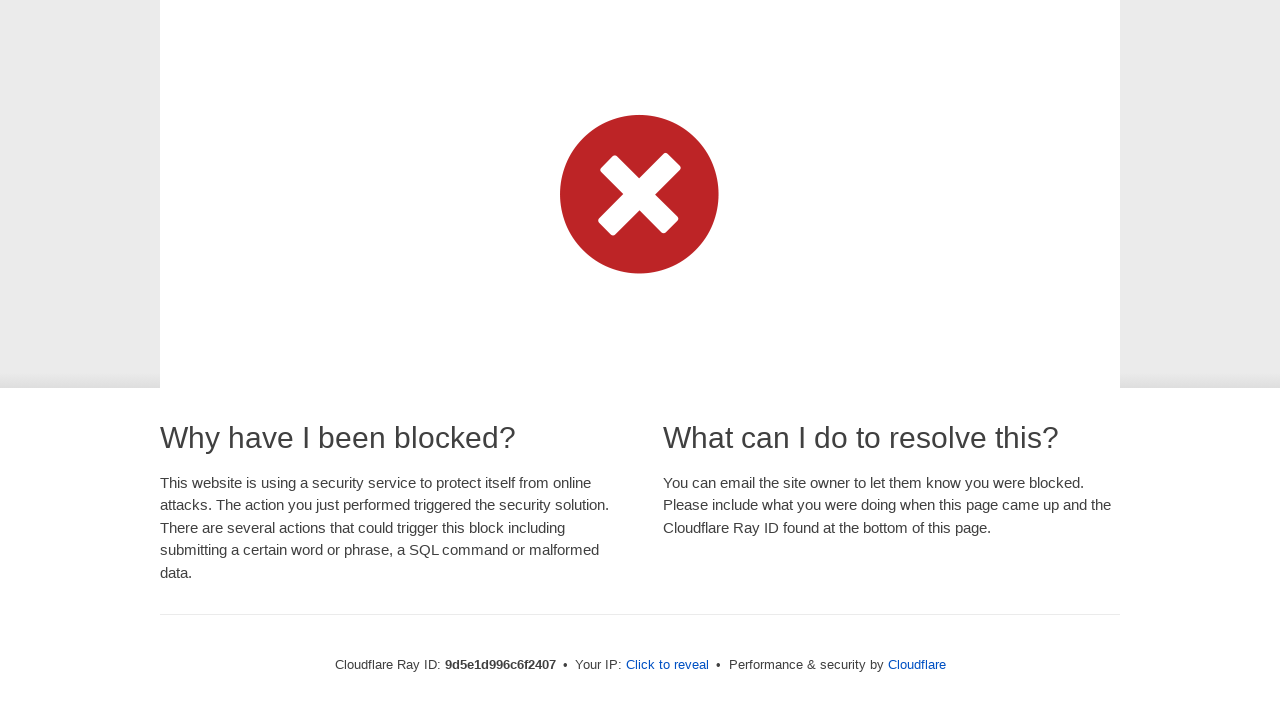

Typed character ' ' using keyboard input
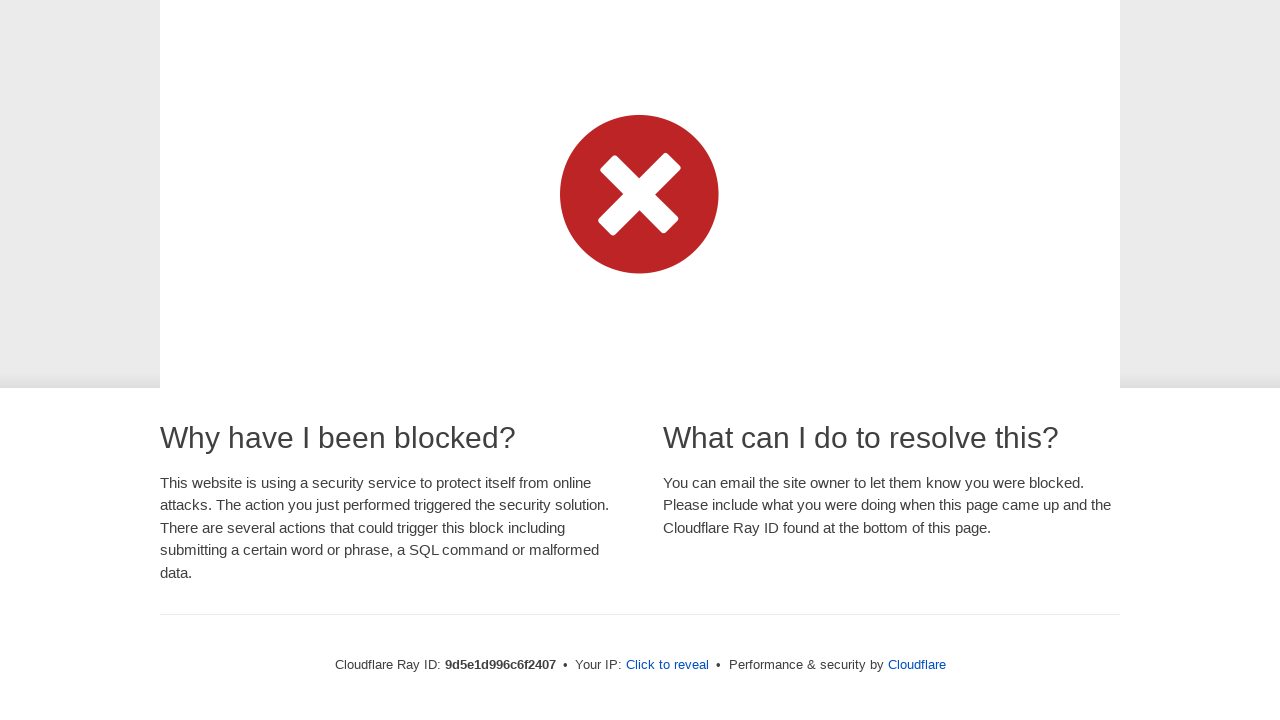

Waited 120ms before typing next character
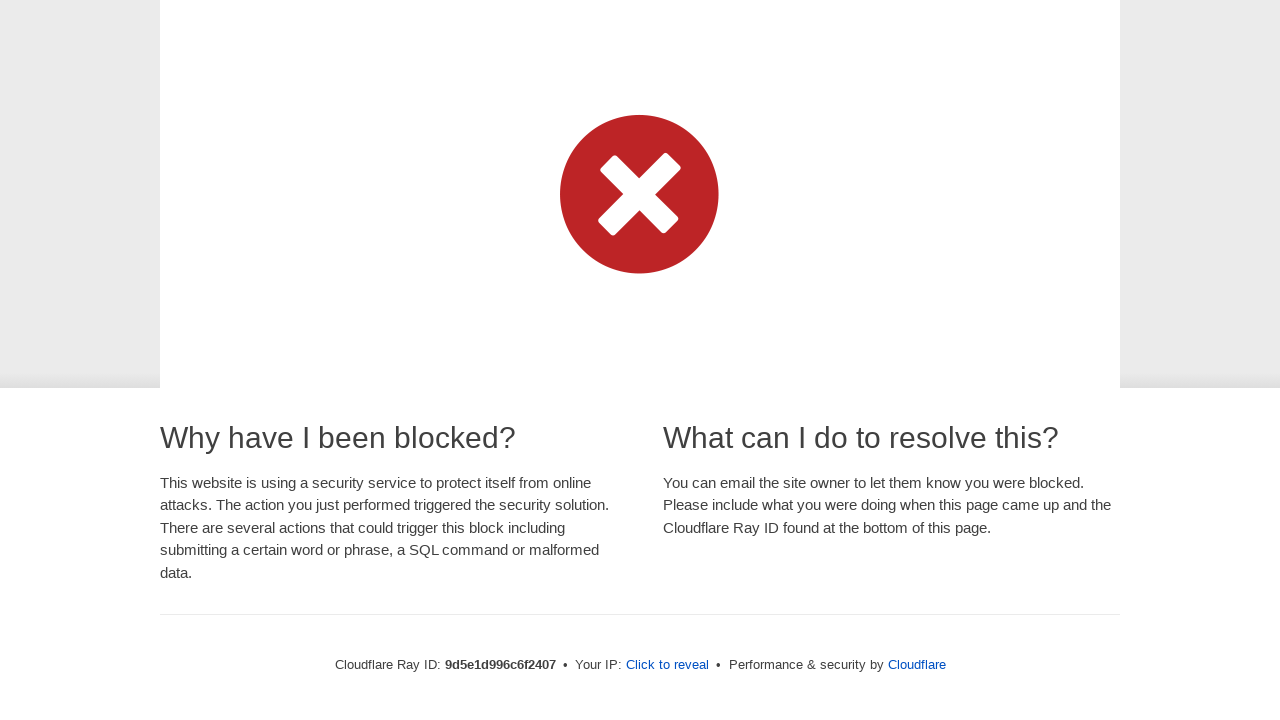

Typed character 'm' using keyboard input
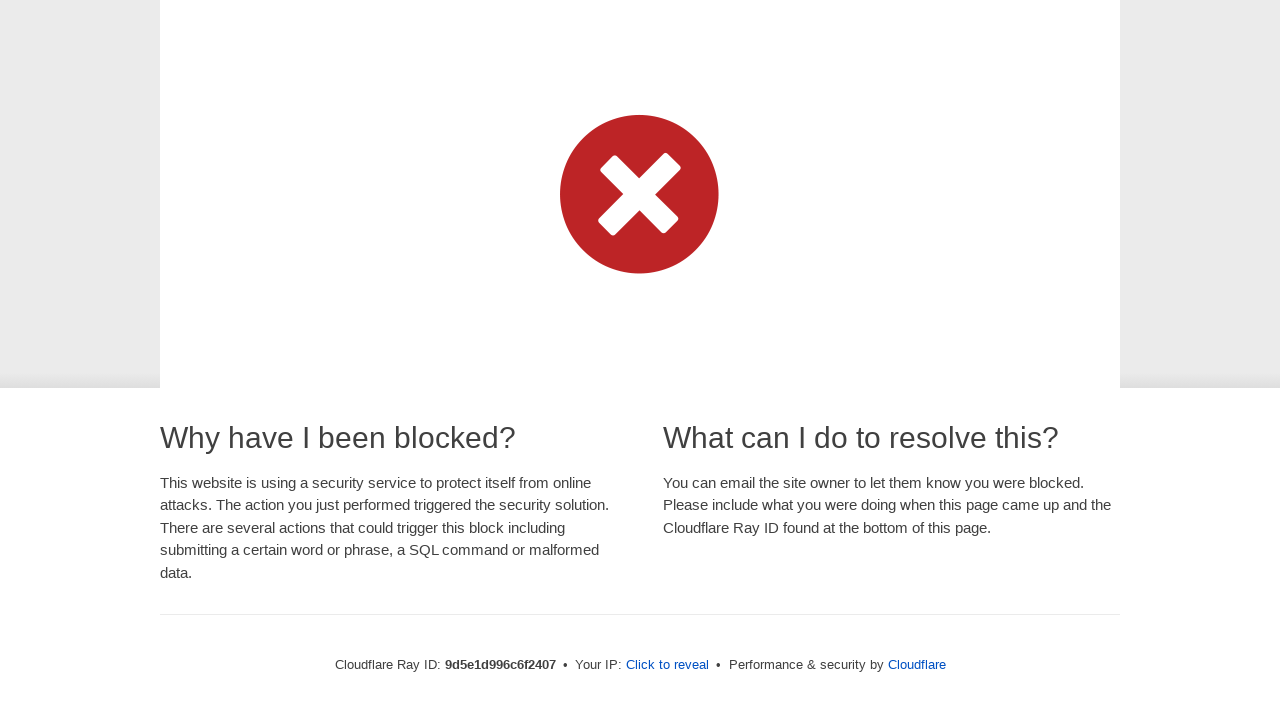

Waited 120ms before typing next character
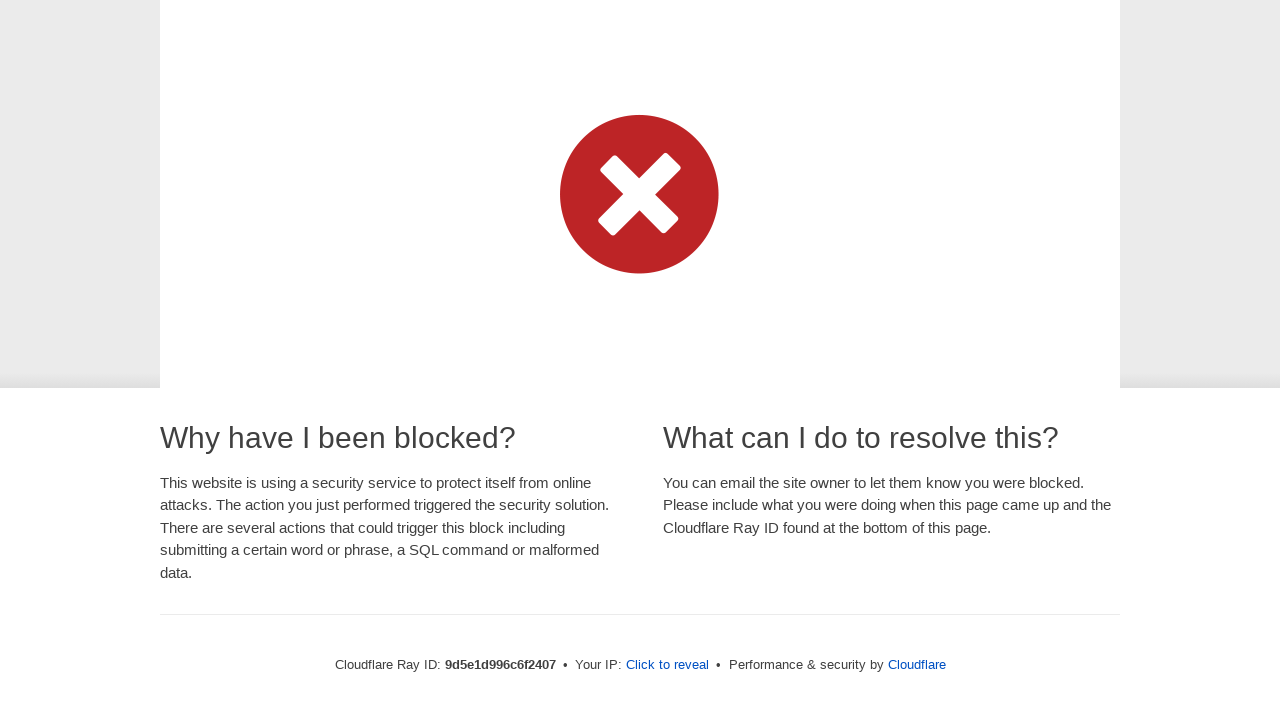

Typed character 'a' using keyboard input
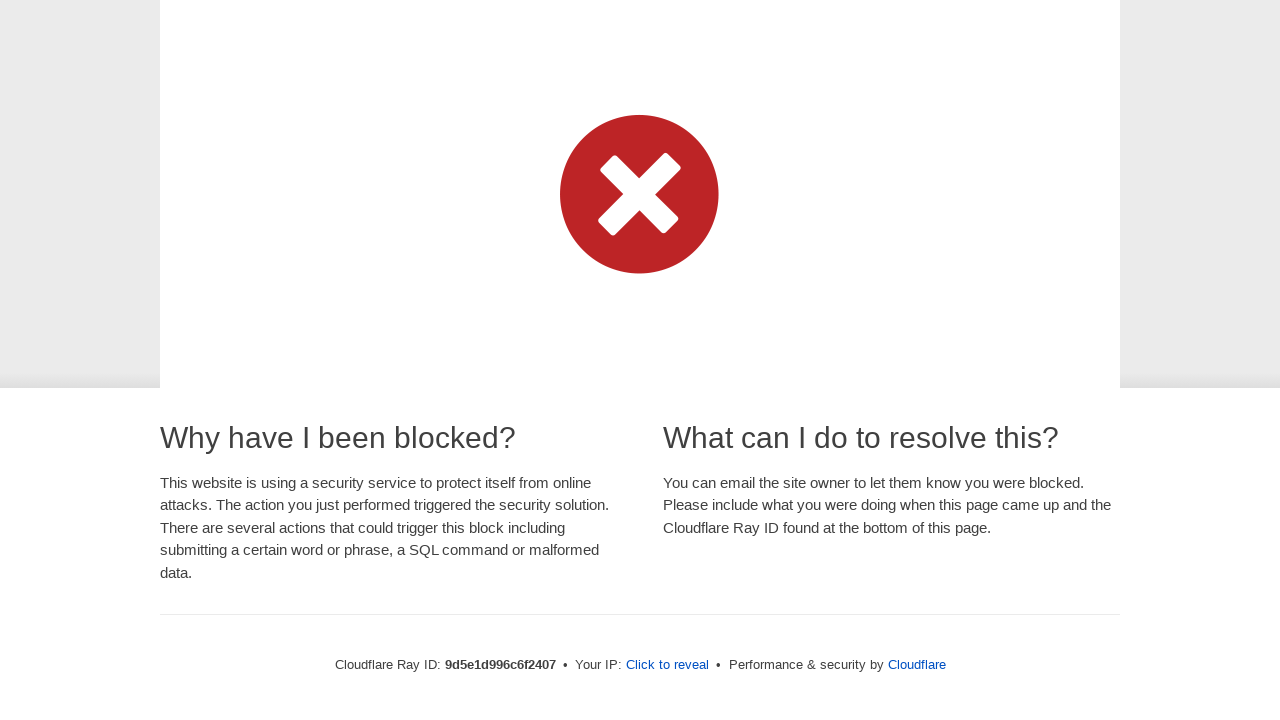

Waited 120ms before typing next character
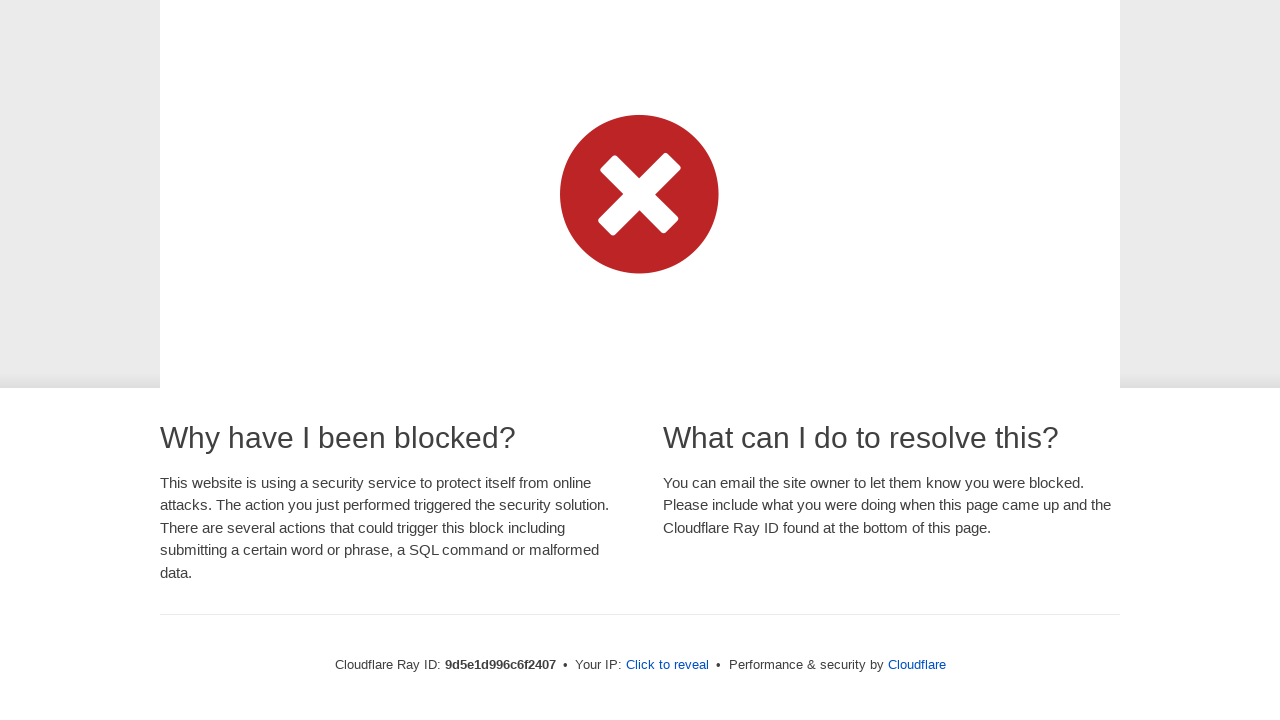

Typed character 'n' using keyboard input
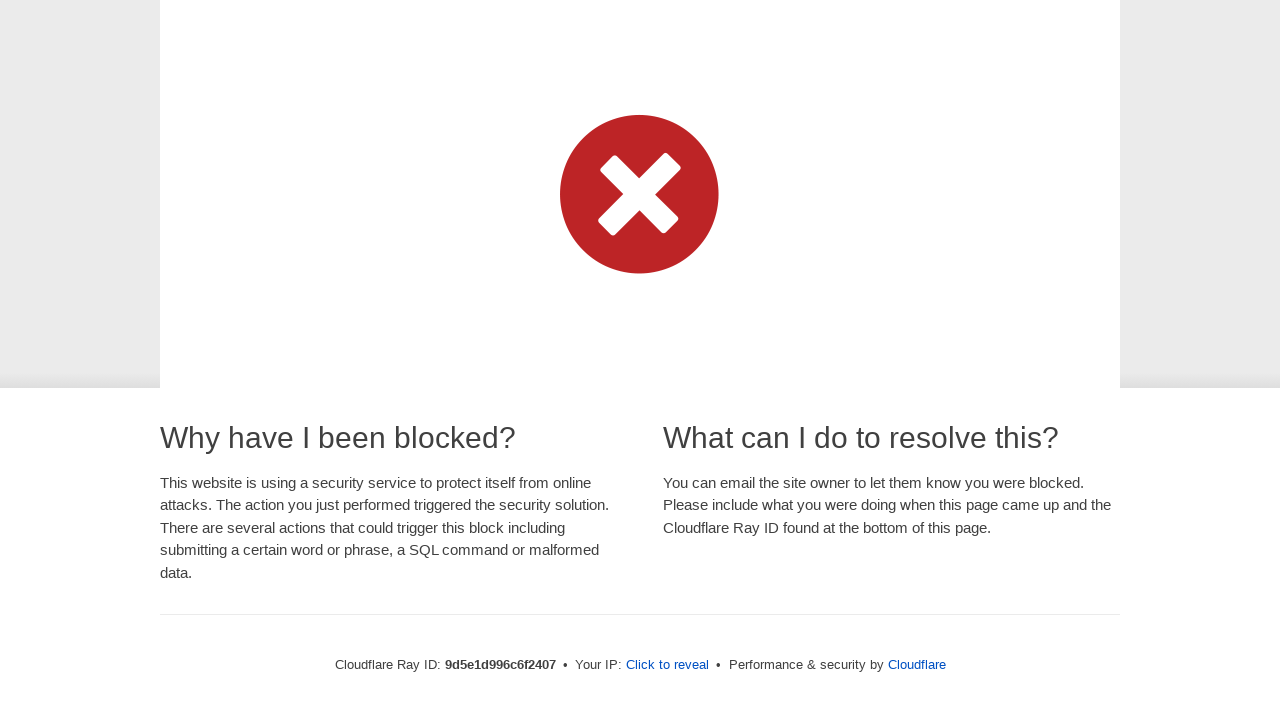

Waited 120ms before typing next character
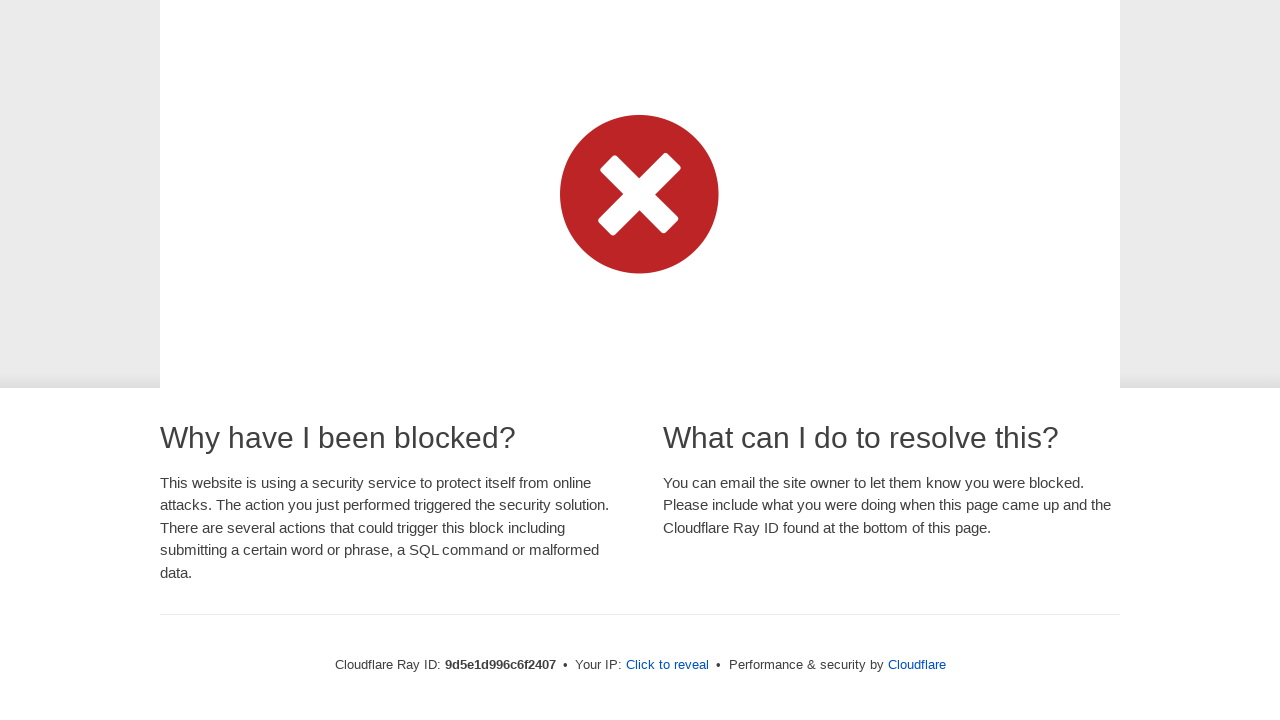

Typed character 'y' using keyboard input
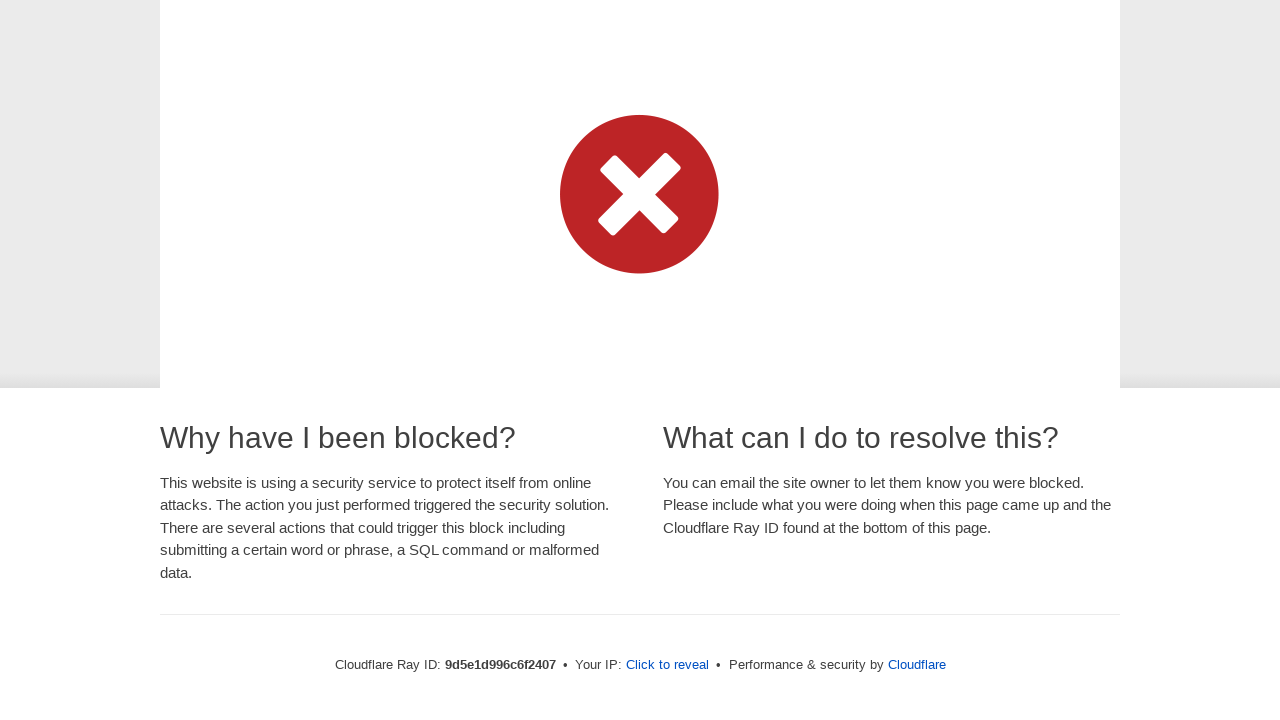

Waited 120ms before typing next character
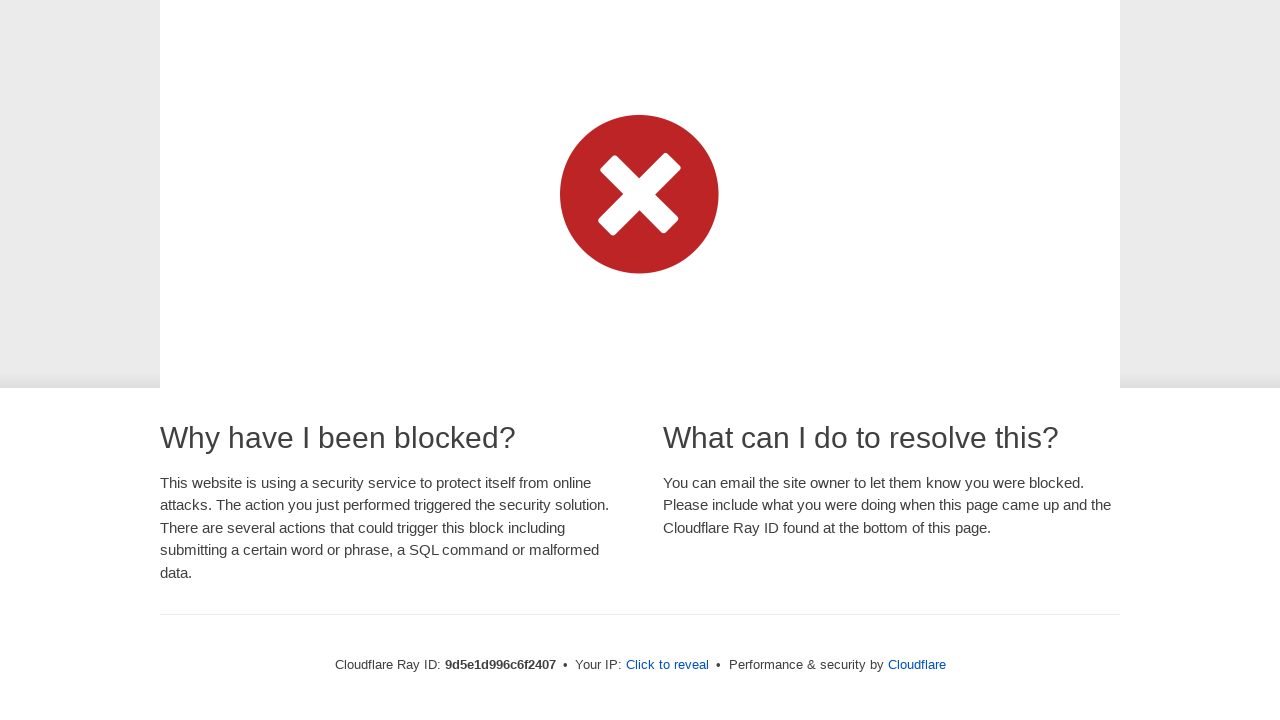

Typed character ' ' using keyboard input
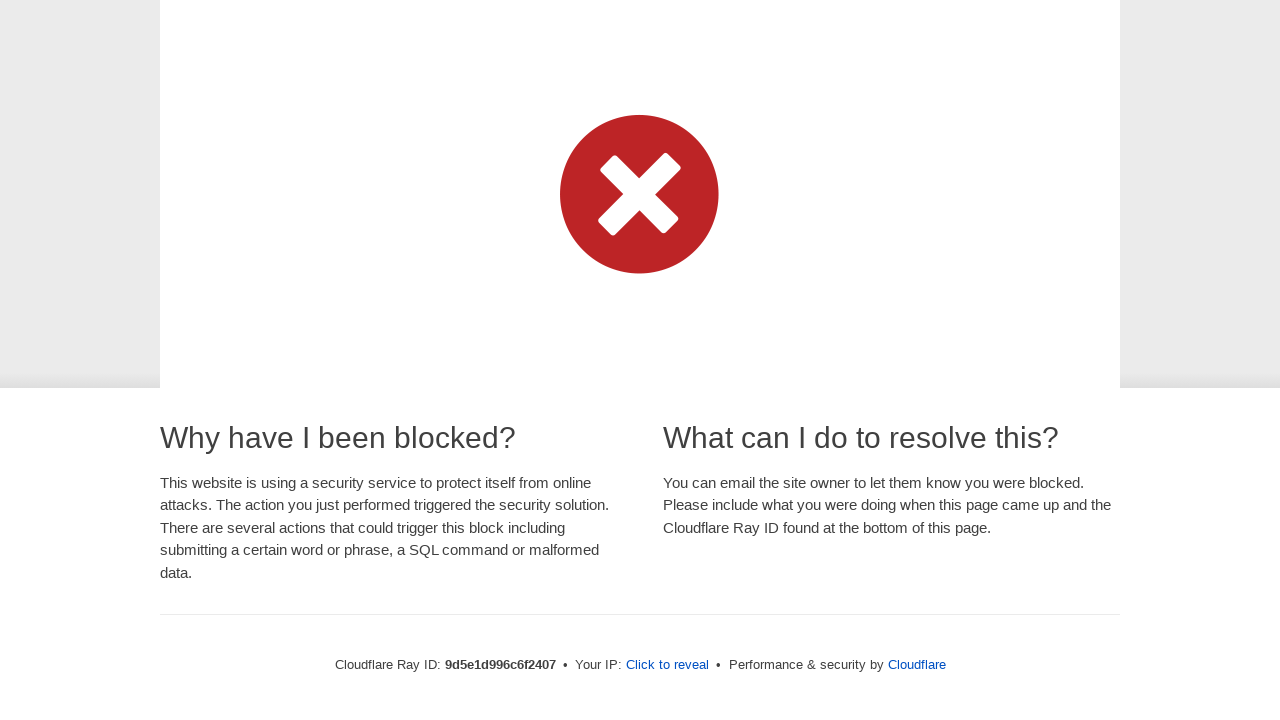

Waited 120ms before typing next character
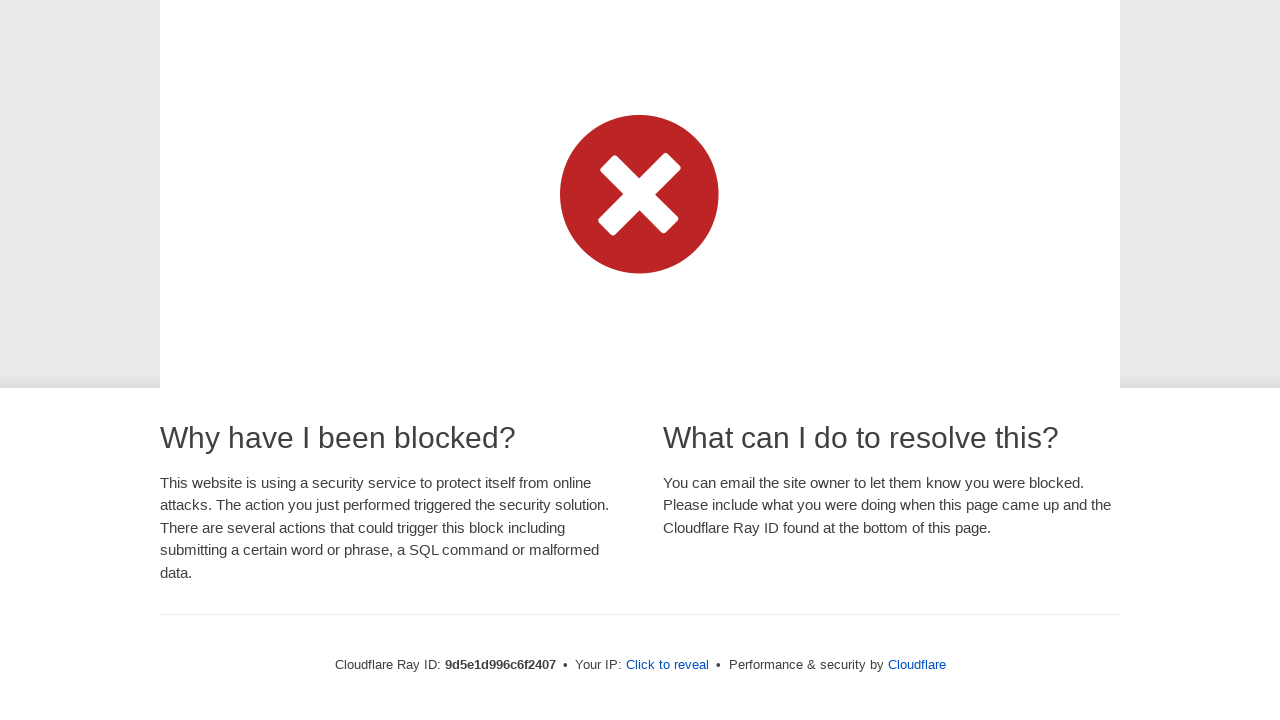

Typed character 'w' using keyboard input
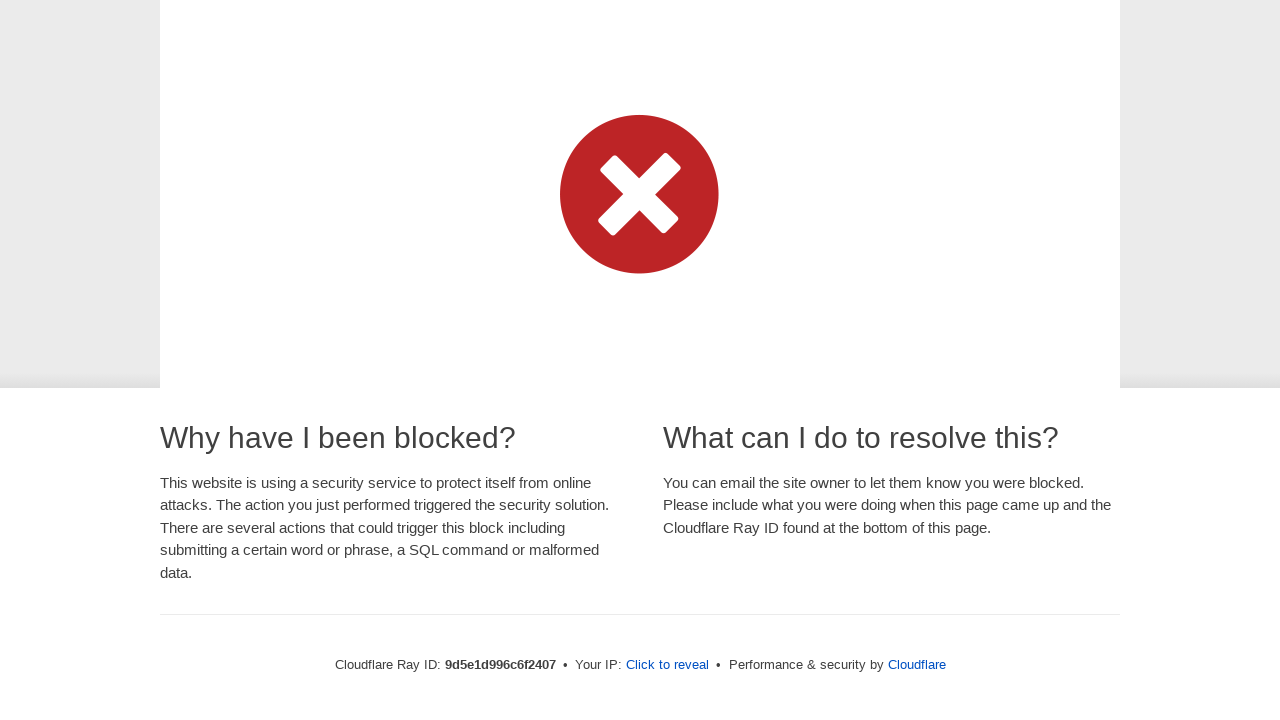

Waited 120ms before typing next character
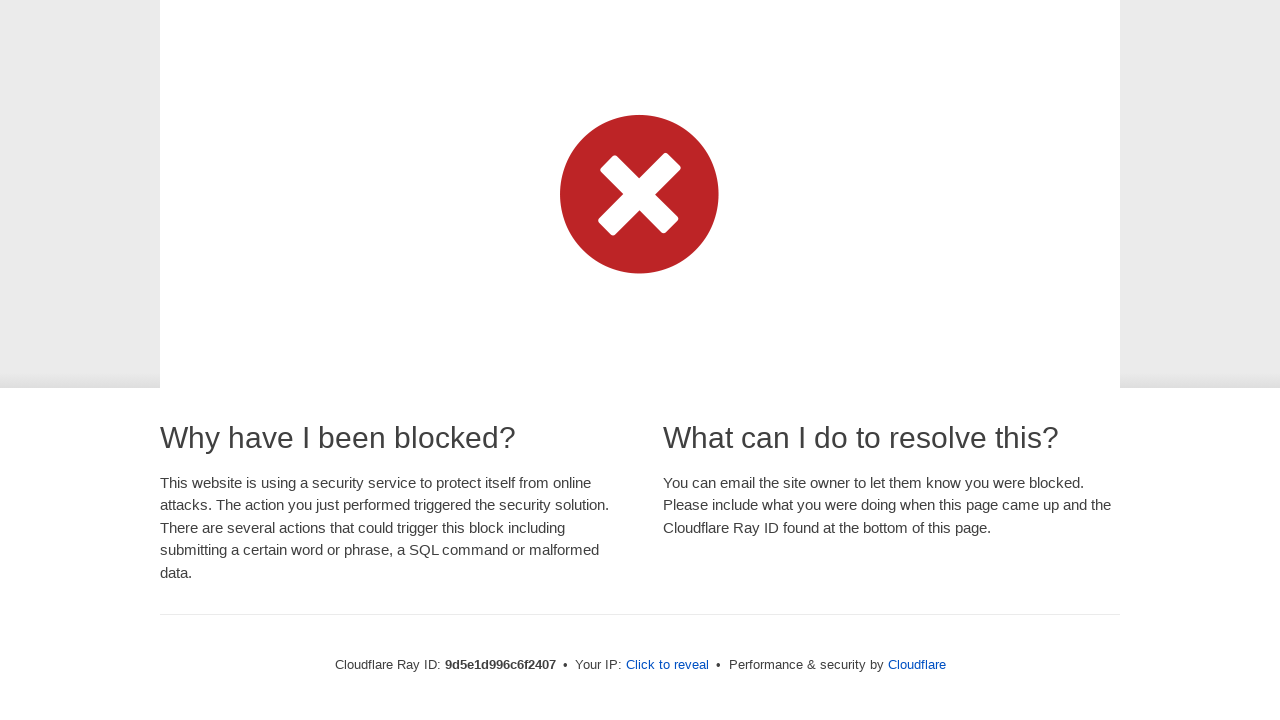

Typed character 'o' using keyboard input
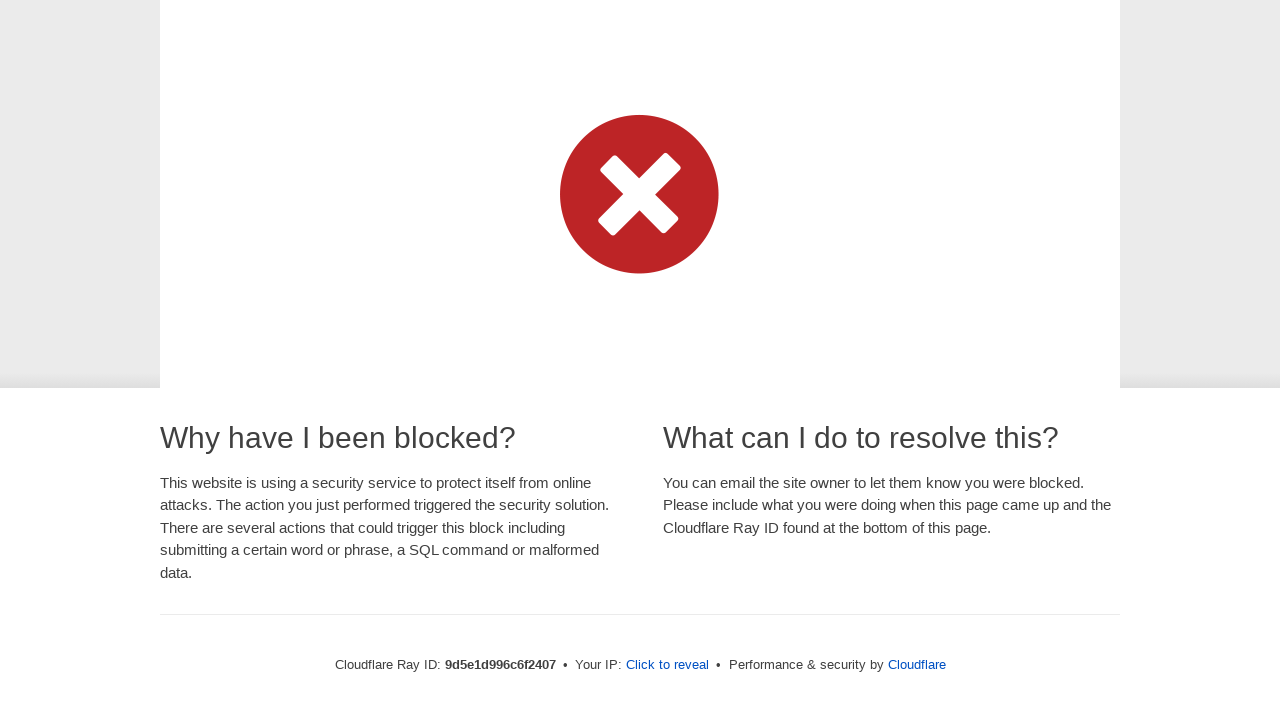

Waited 120ms before typing next character
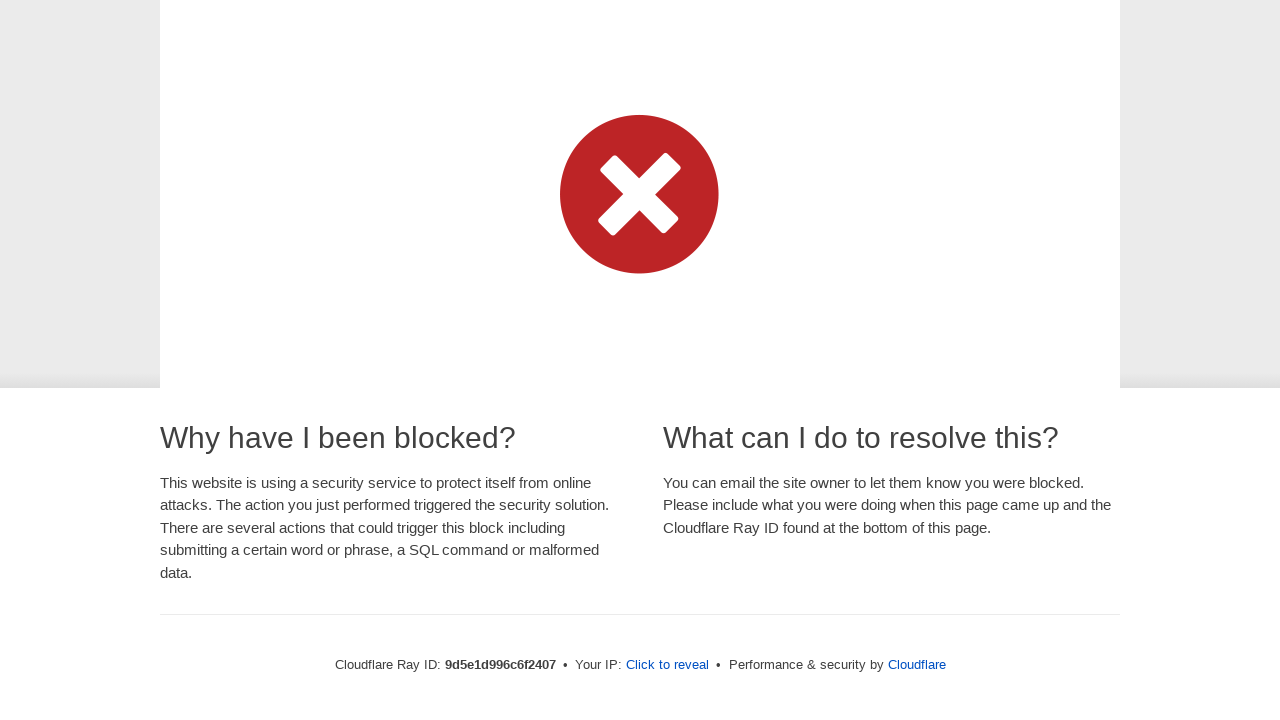

Typed character 'r' using keyboard input
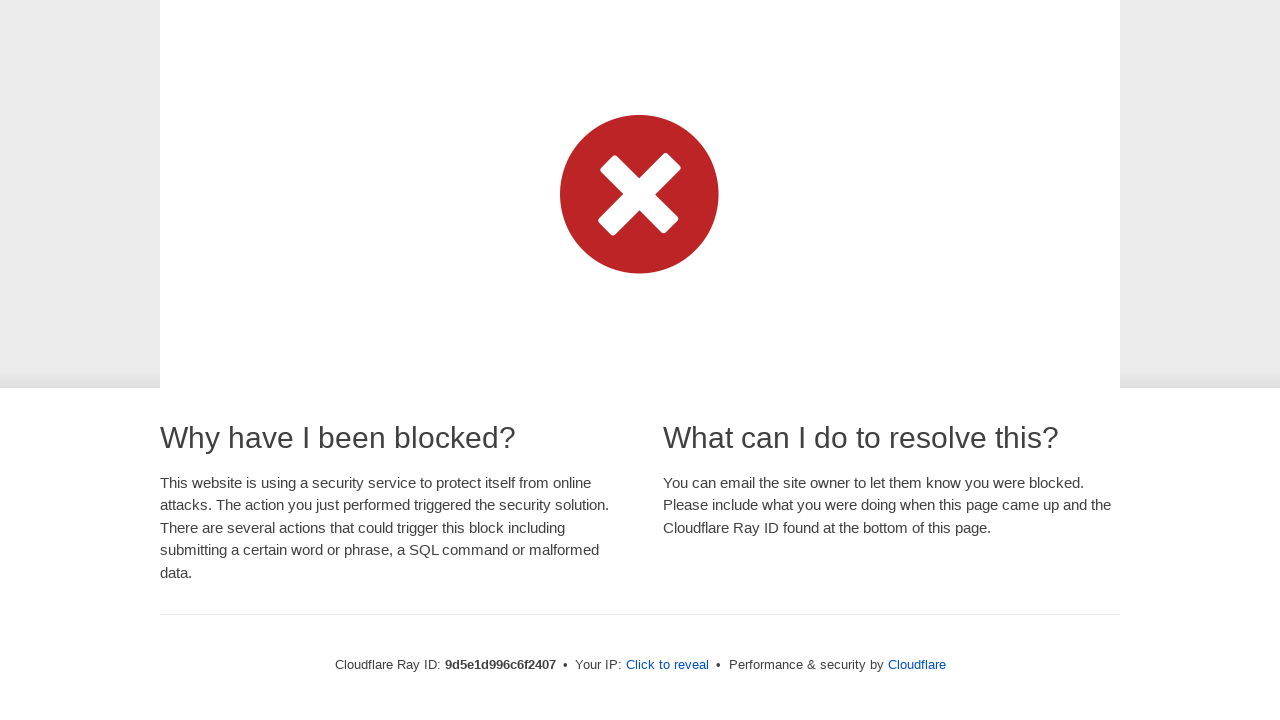

Waited 120ms before typing next character
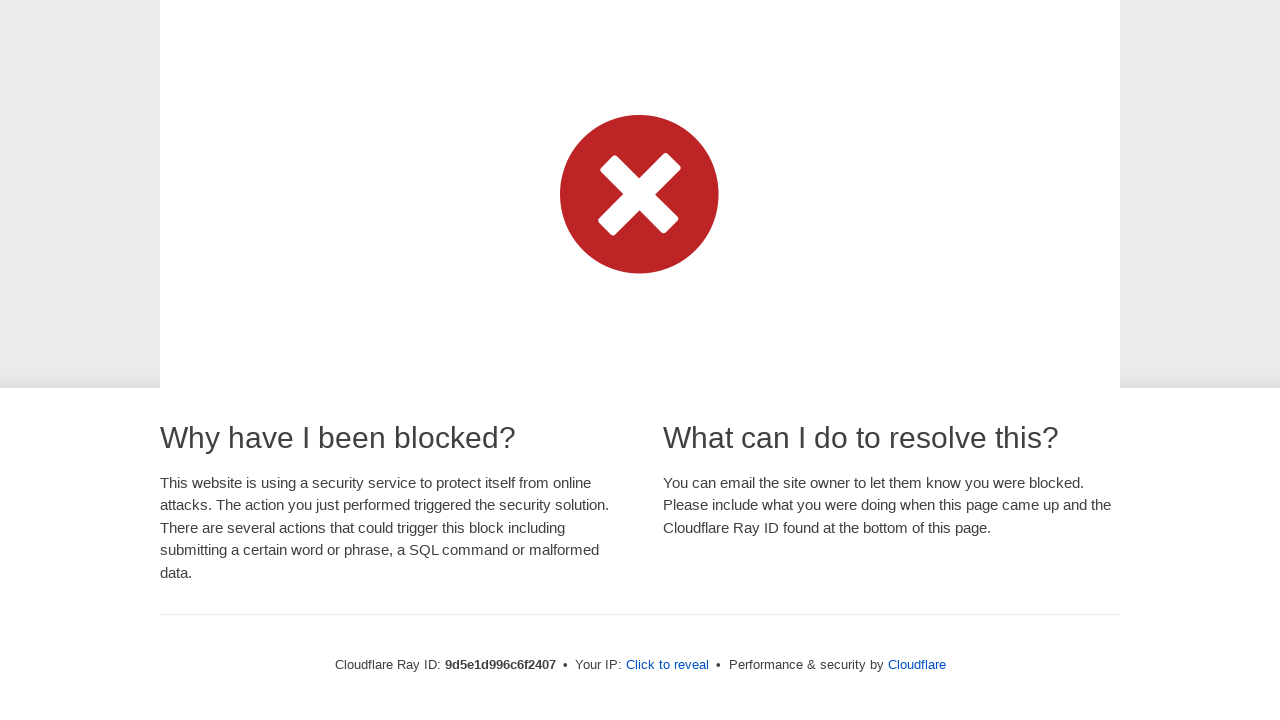

Typed character 'd' using keyboard input
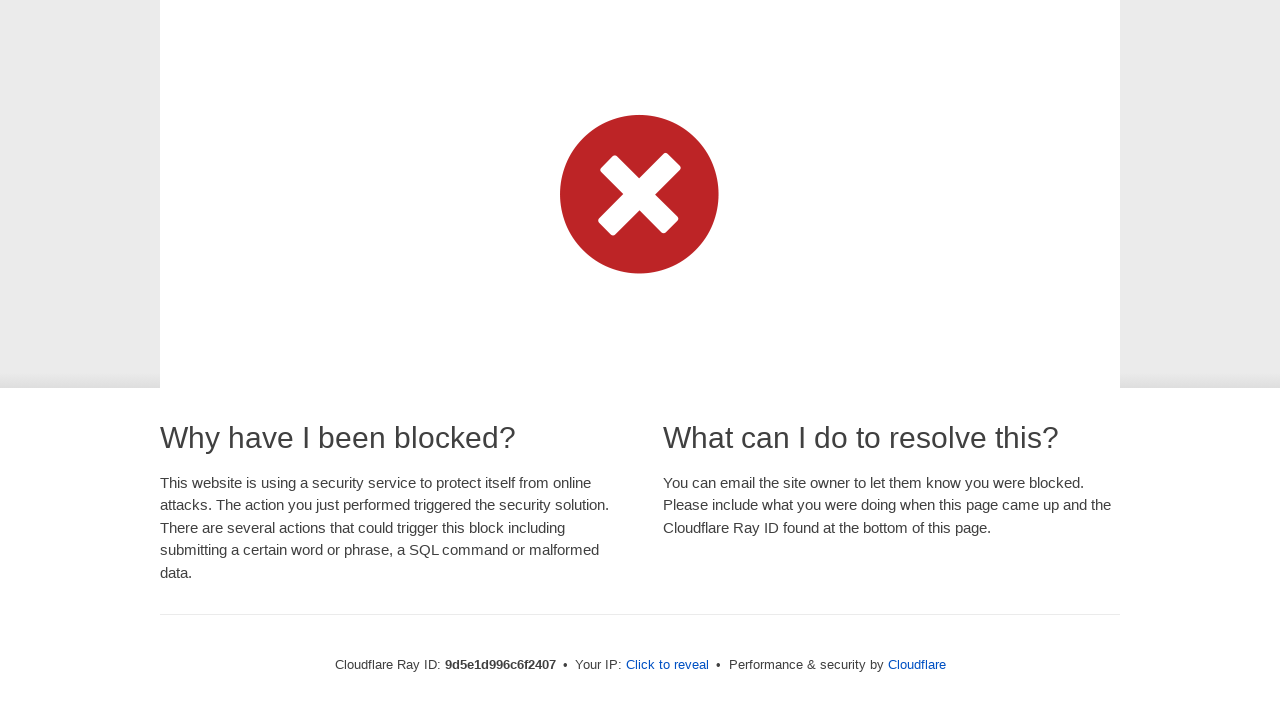

Waited 120ms before typing next character
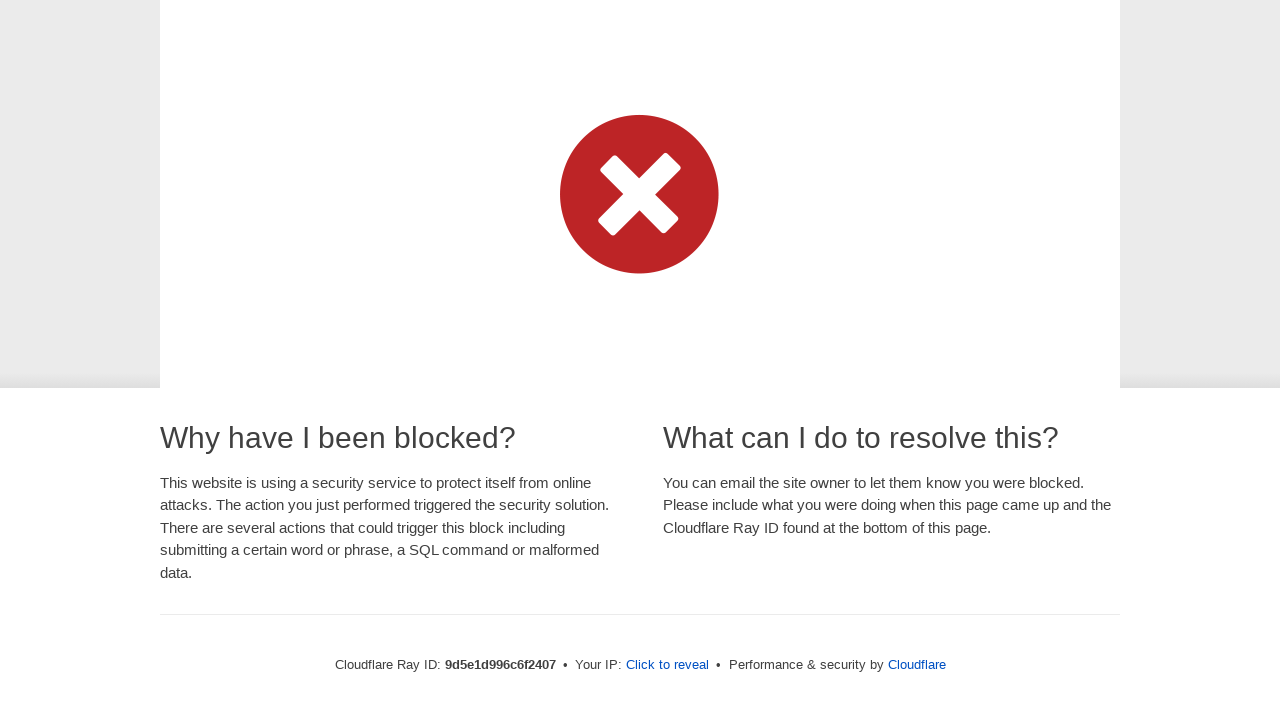

Typed character 's' using keyboard input
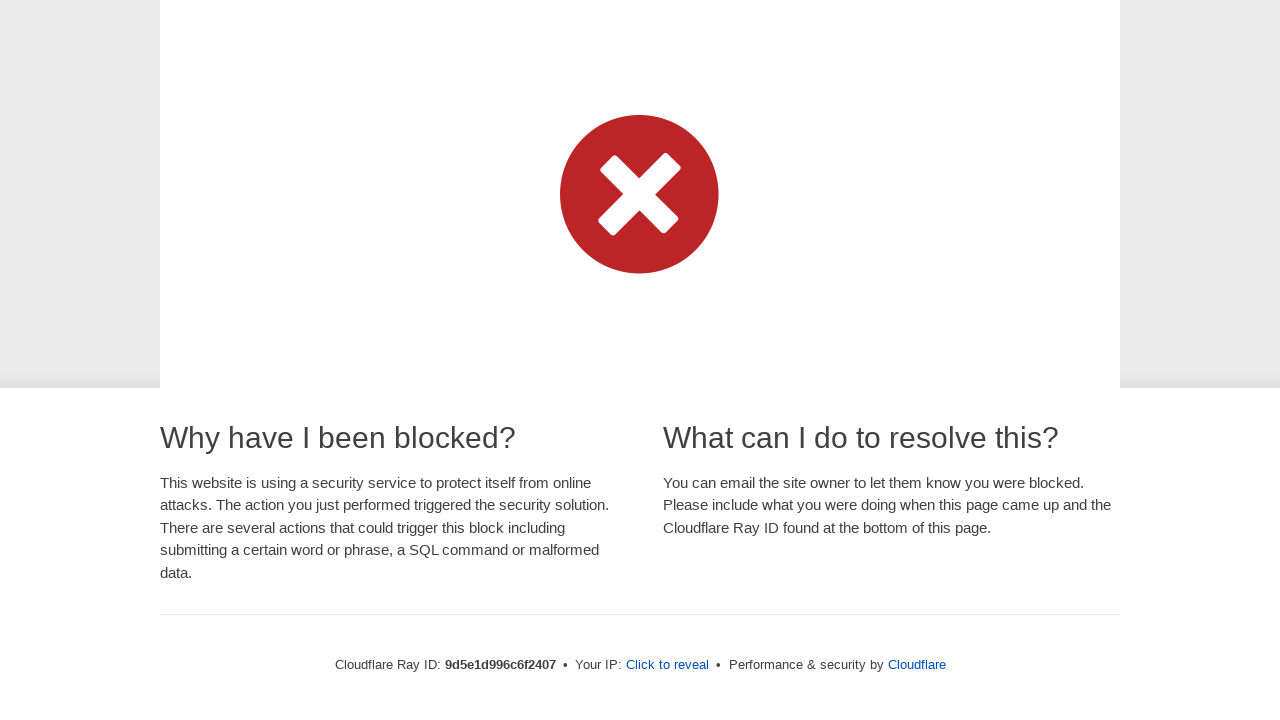

Waited 120ms before typing next character
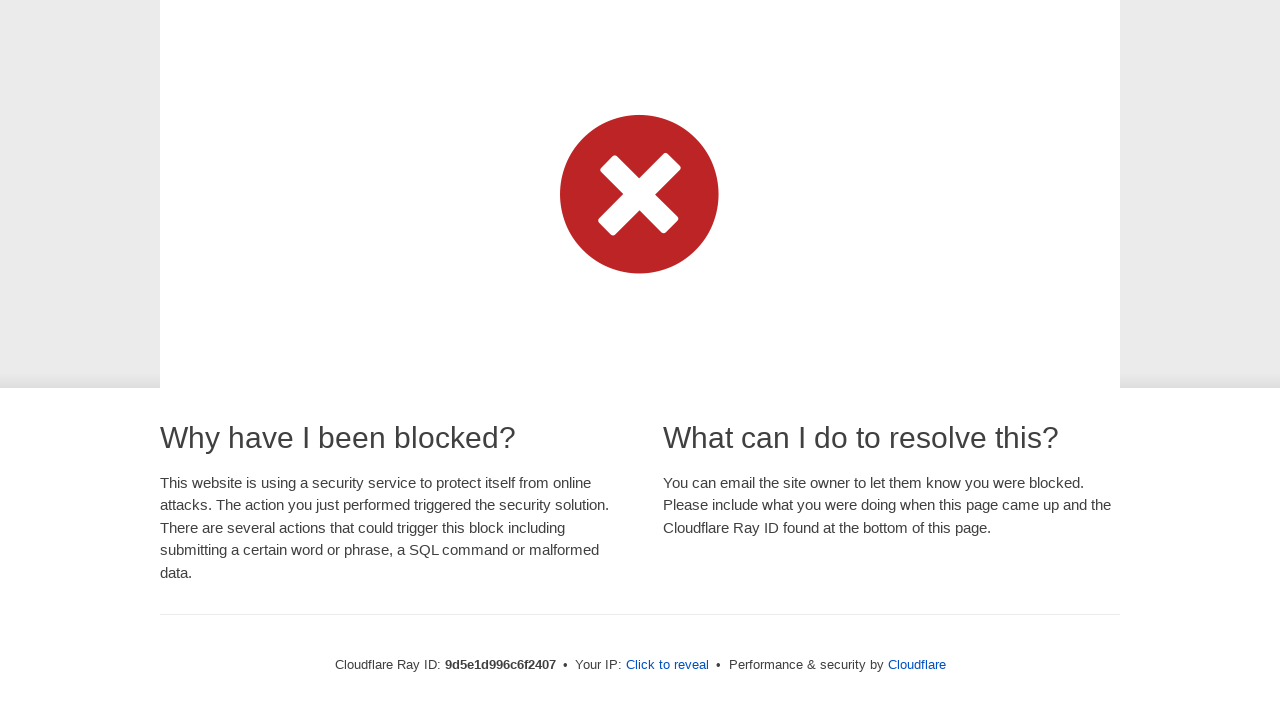

Typed character ' ' using keyboard input
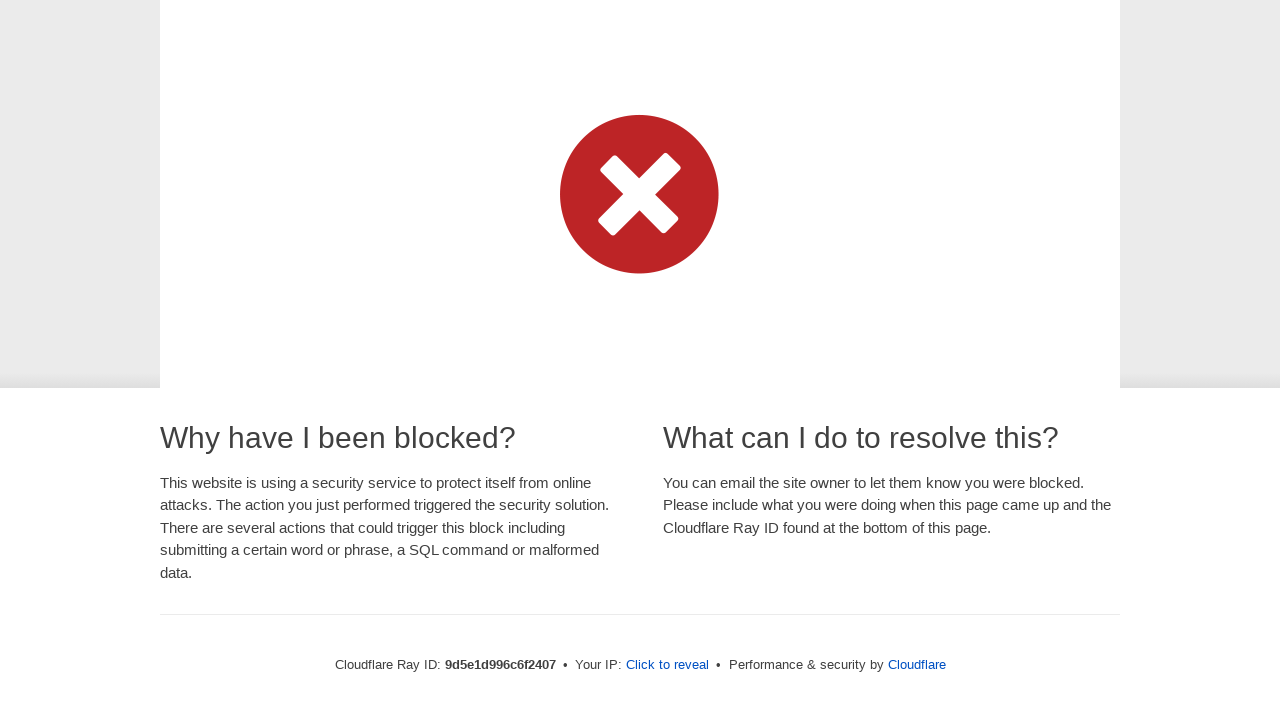

Waited 120ms before typing next character
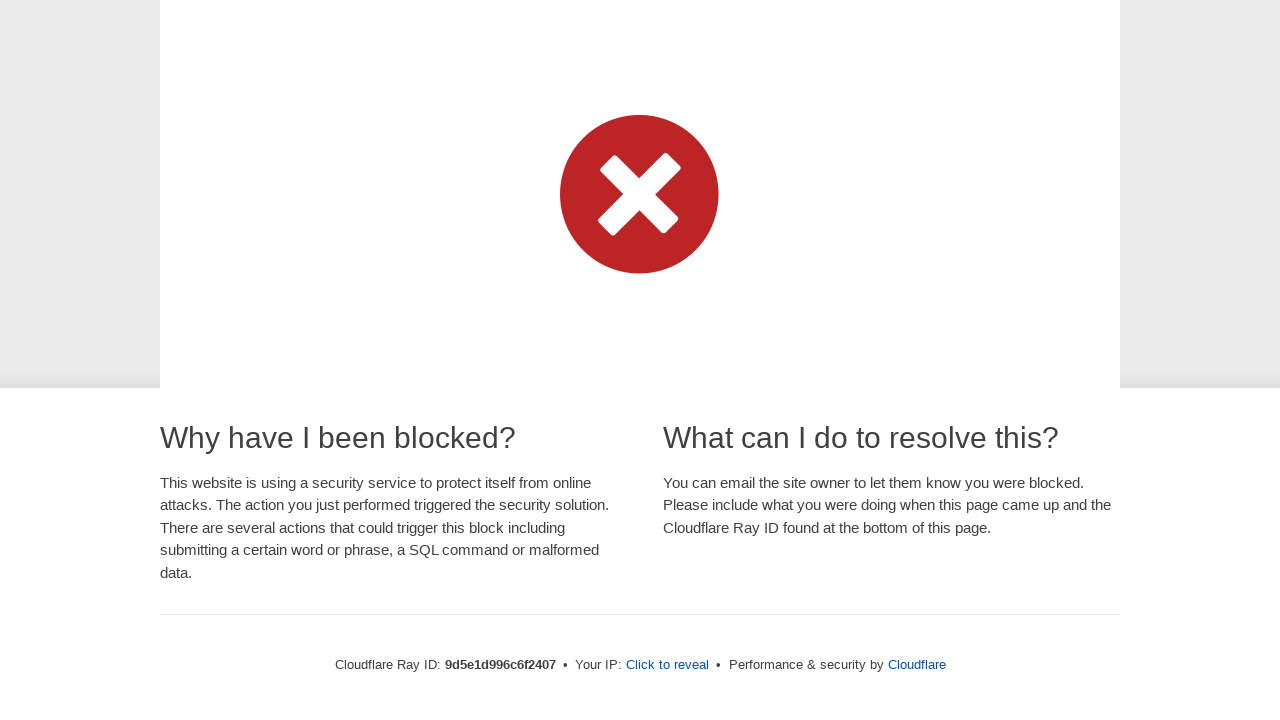

Typed character 'p' using keyboard input
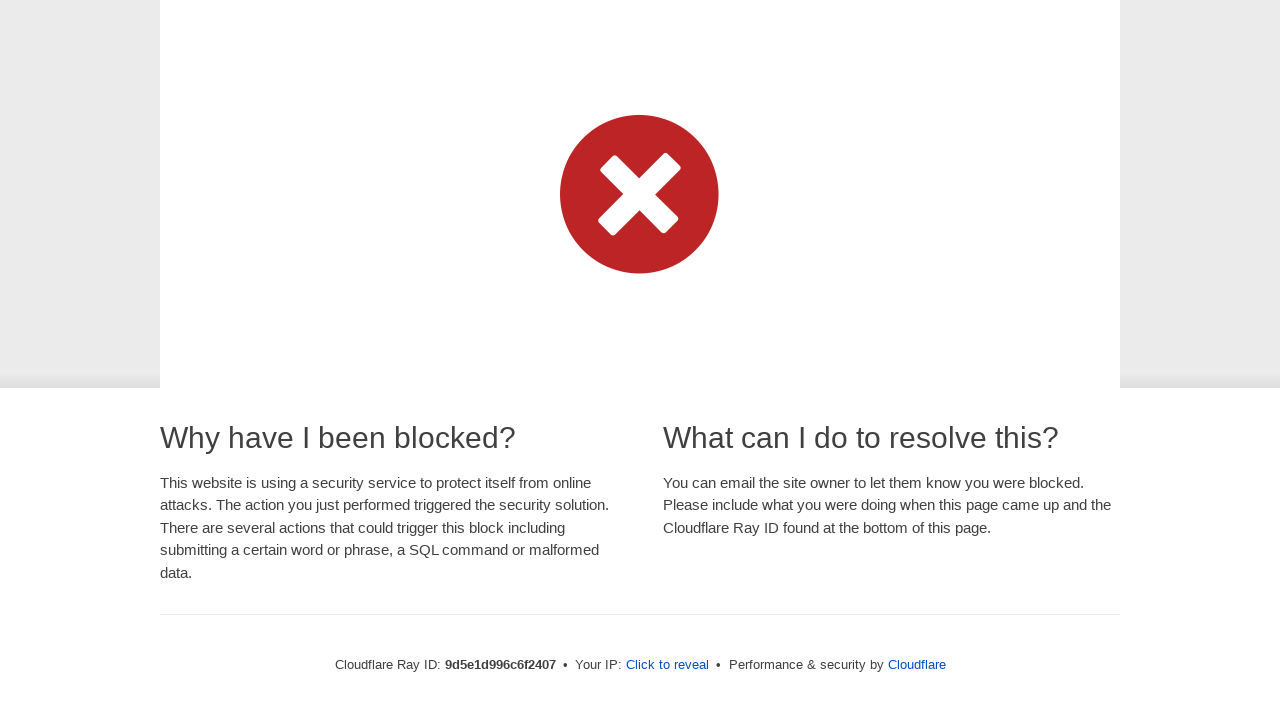

Waited 120ms before typing next character
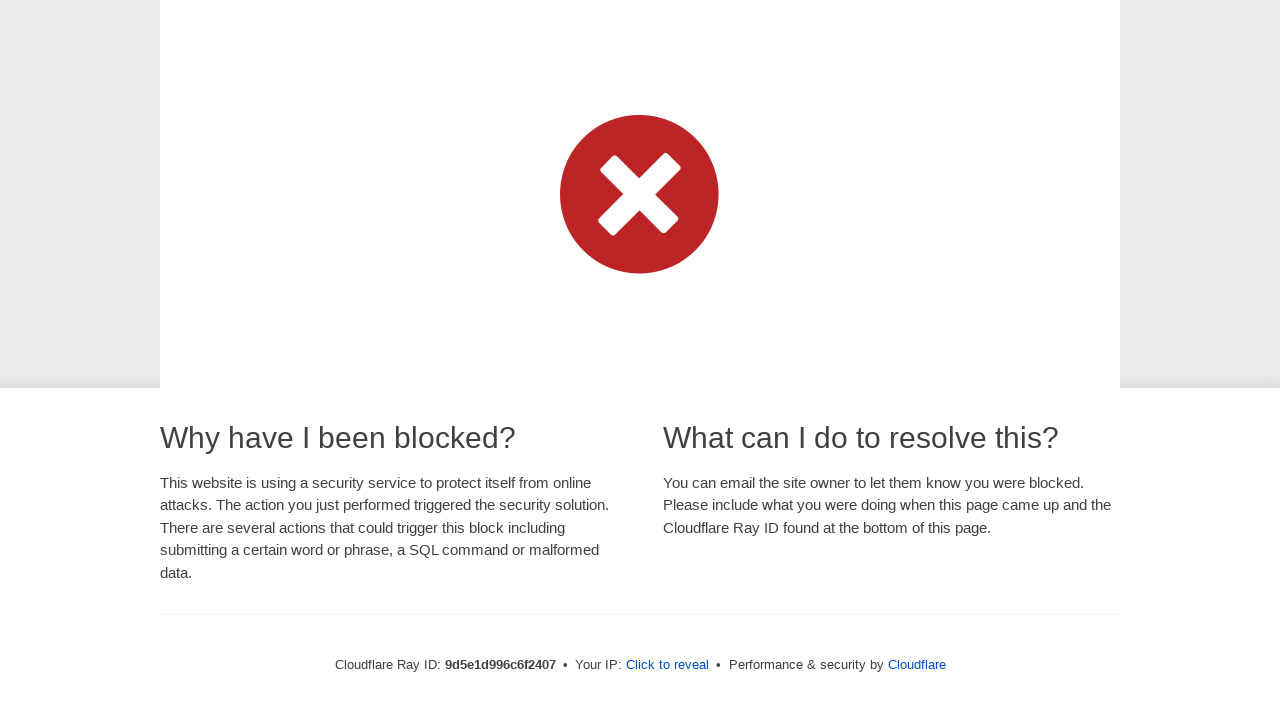

Typed character 'e' using keyboard input
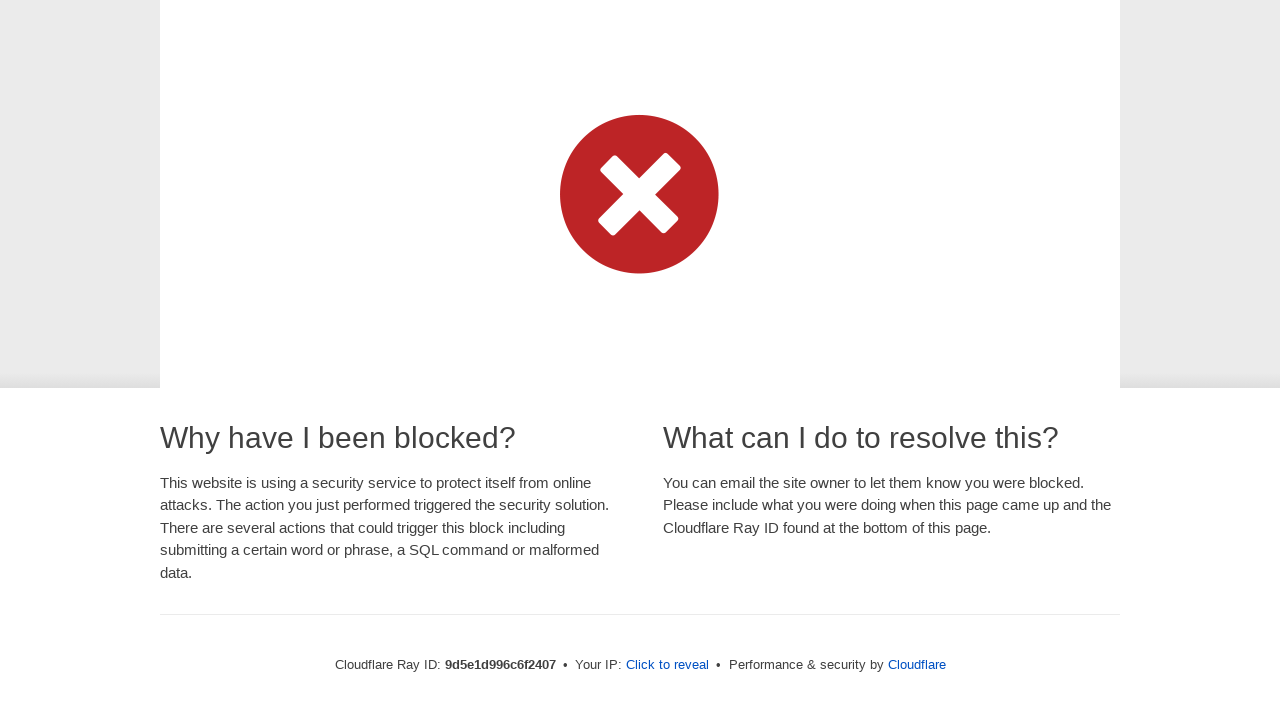

Waited 120ms before typing next character
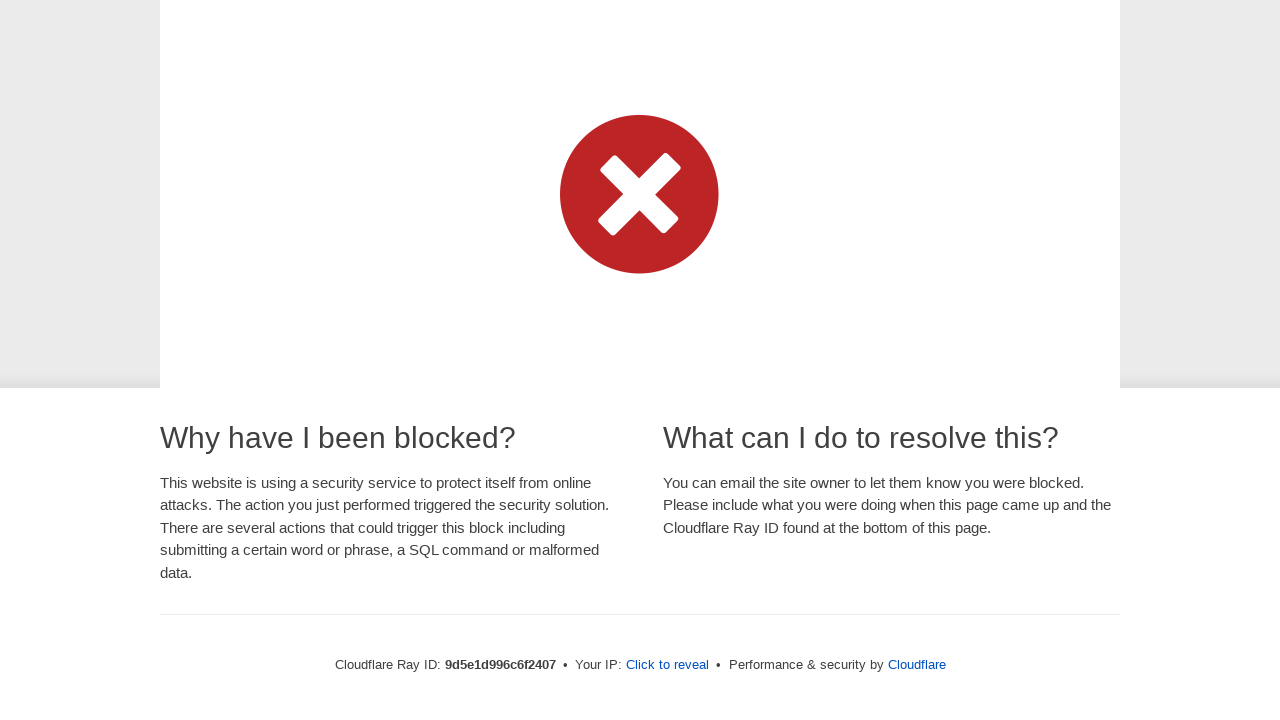

Typed character 'r' using keyboard input
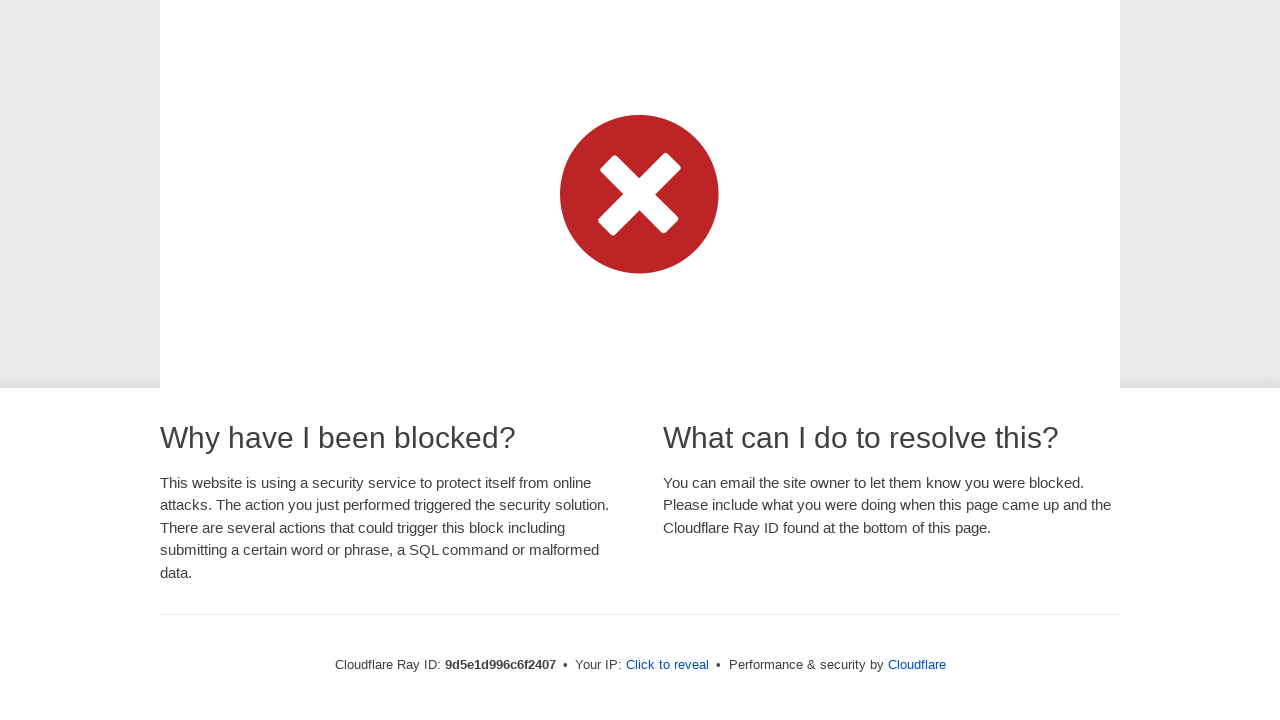

Waited 120ms before typing next character
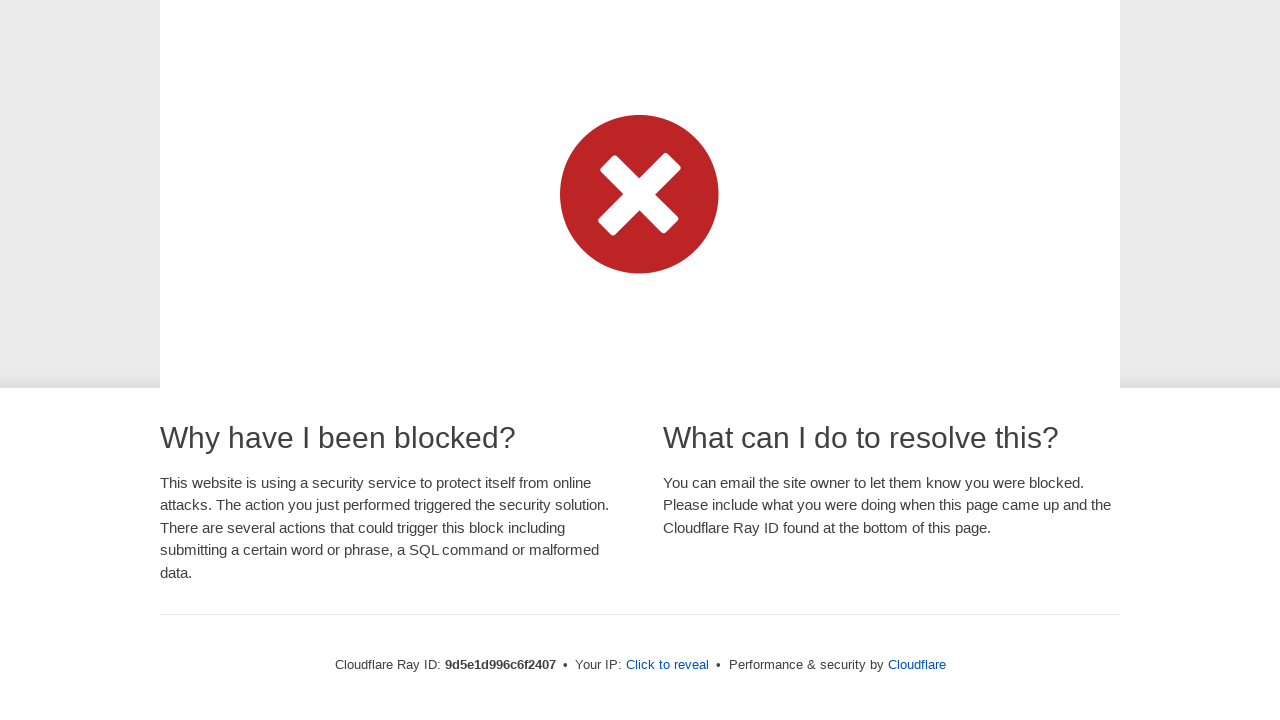

Typed character ' ' using keyboard input
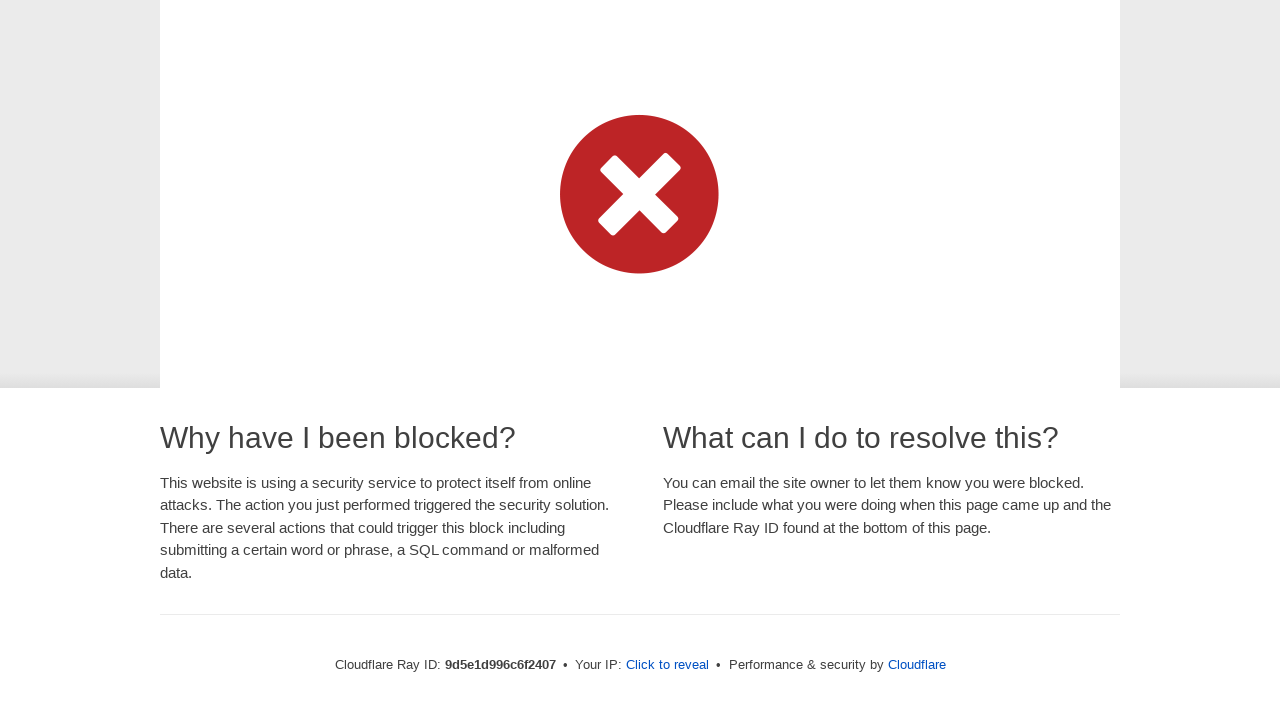

Waited 120ms before typing next character
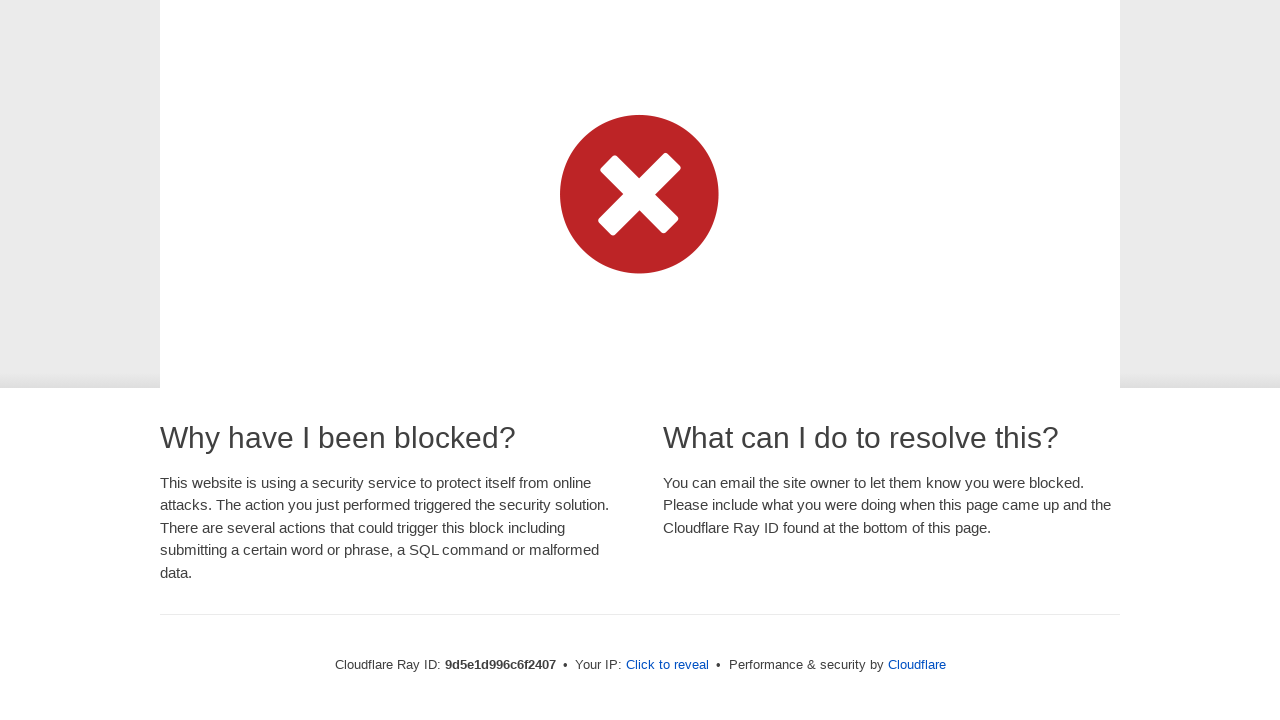

Typed character 'm' using keyboard input
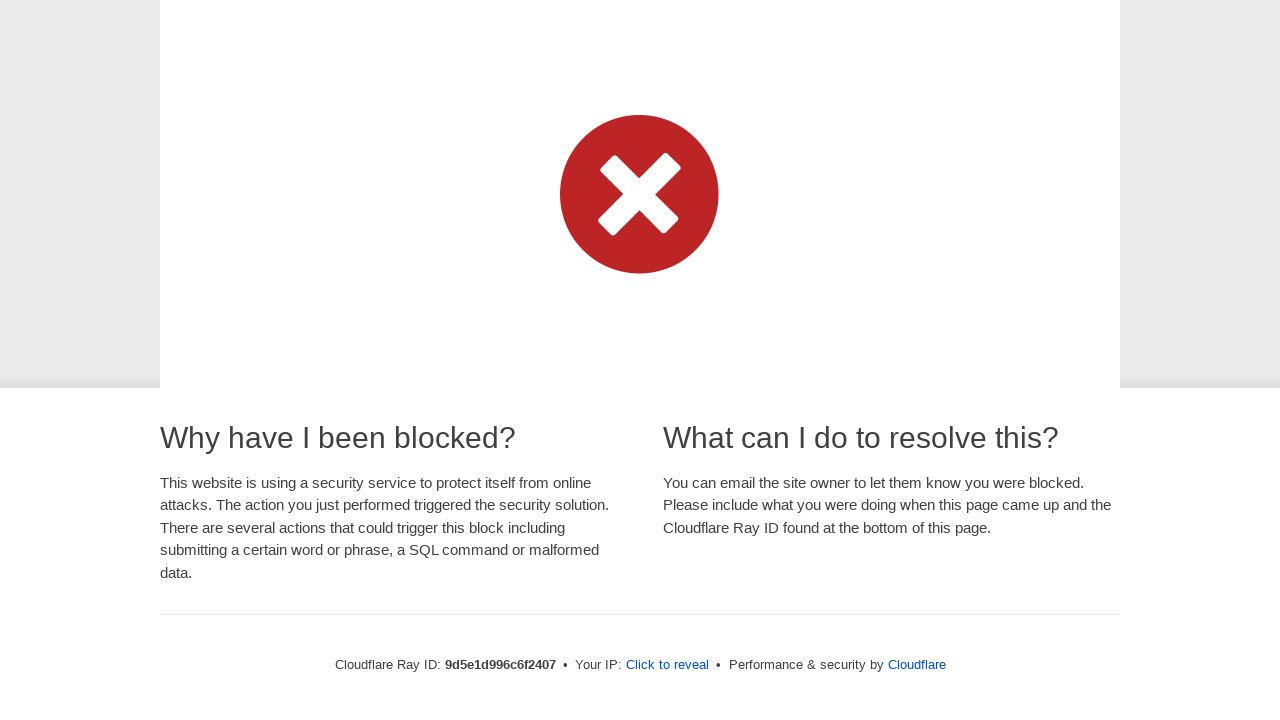

Waited 120ms before typing next character
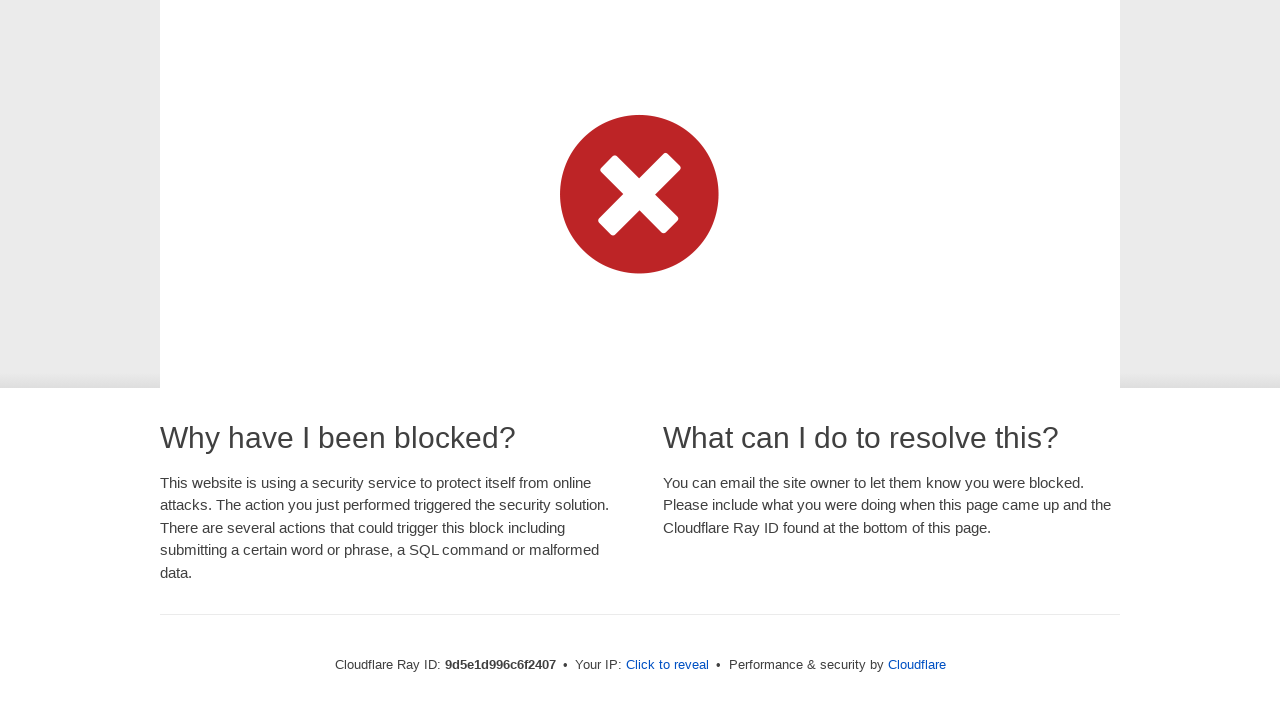

Typed character 'i' using keyboard input
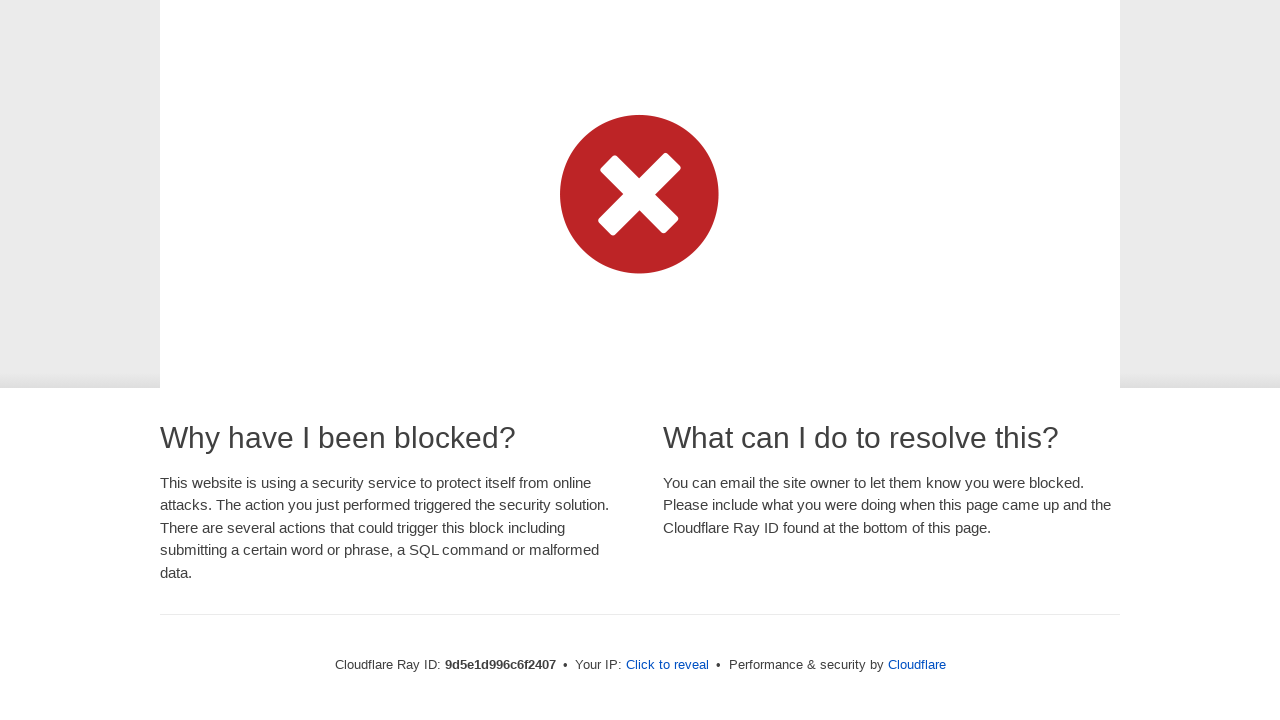

Waited 120ms before typing next character
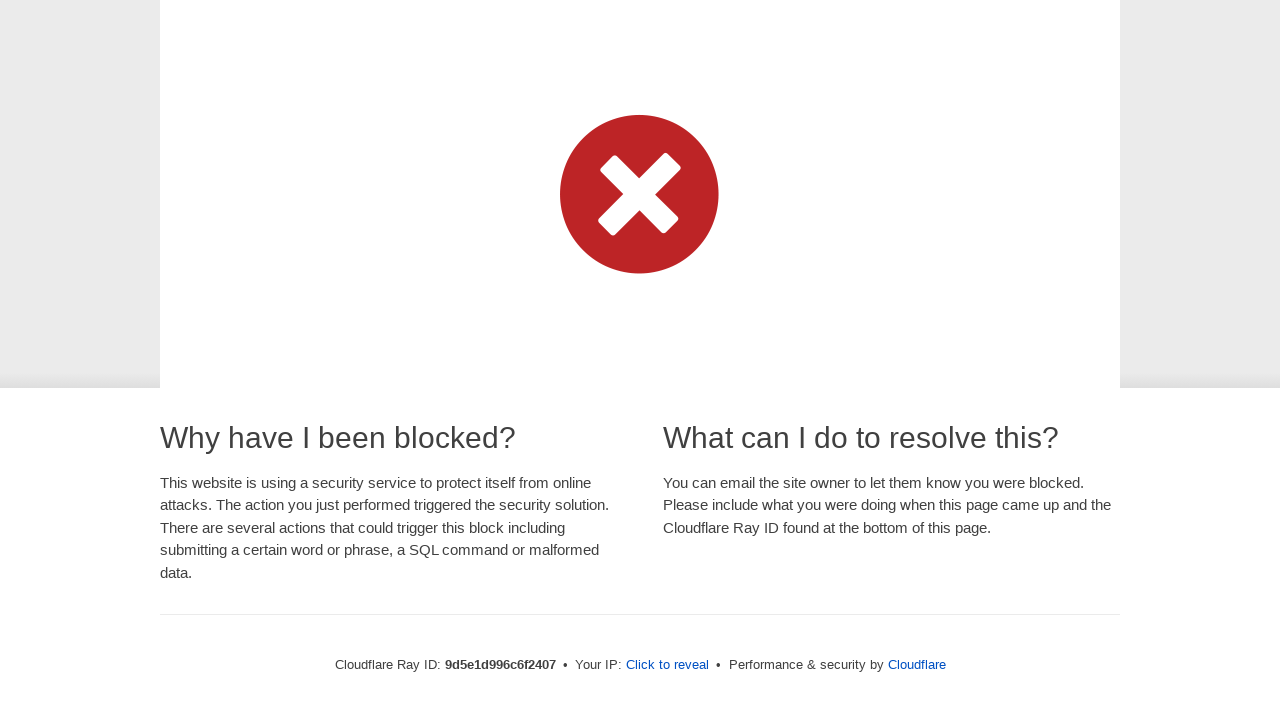

Typed character 'n' using keyboard input
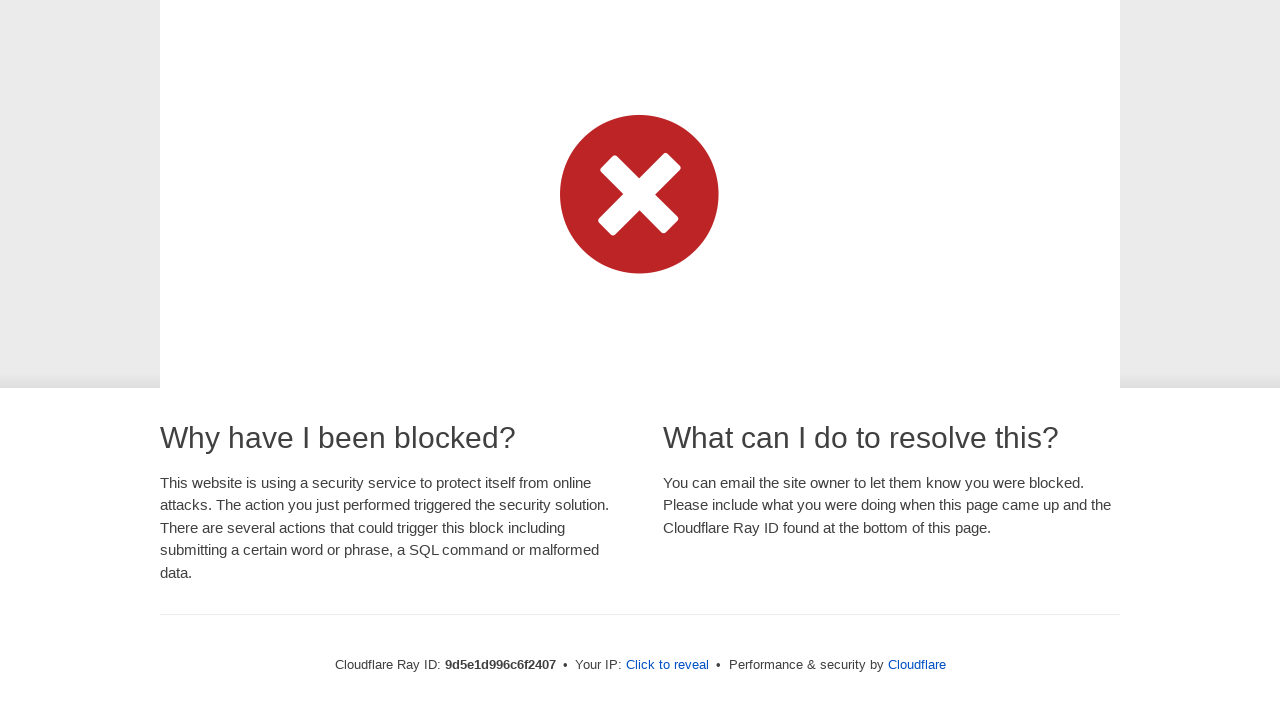

Waited 120ms before typing next character
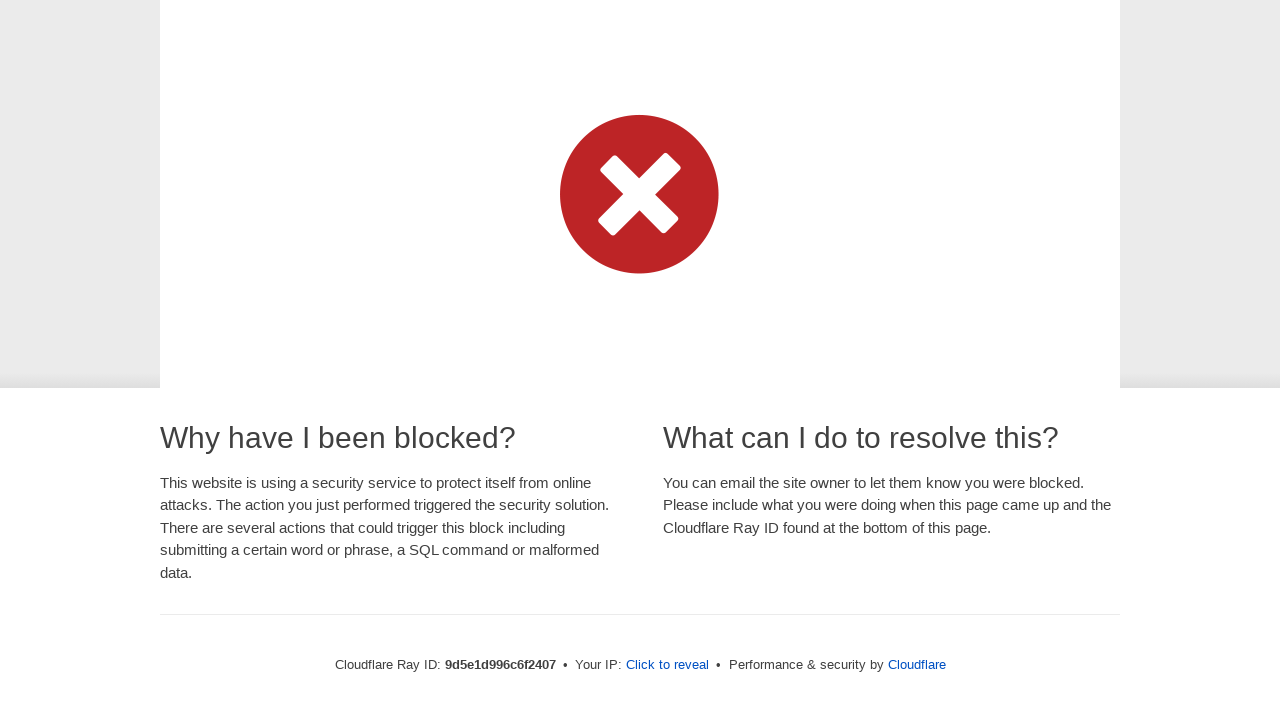

Typed character 'u' using keyboard input
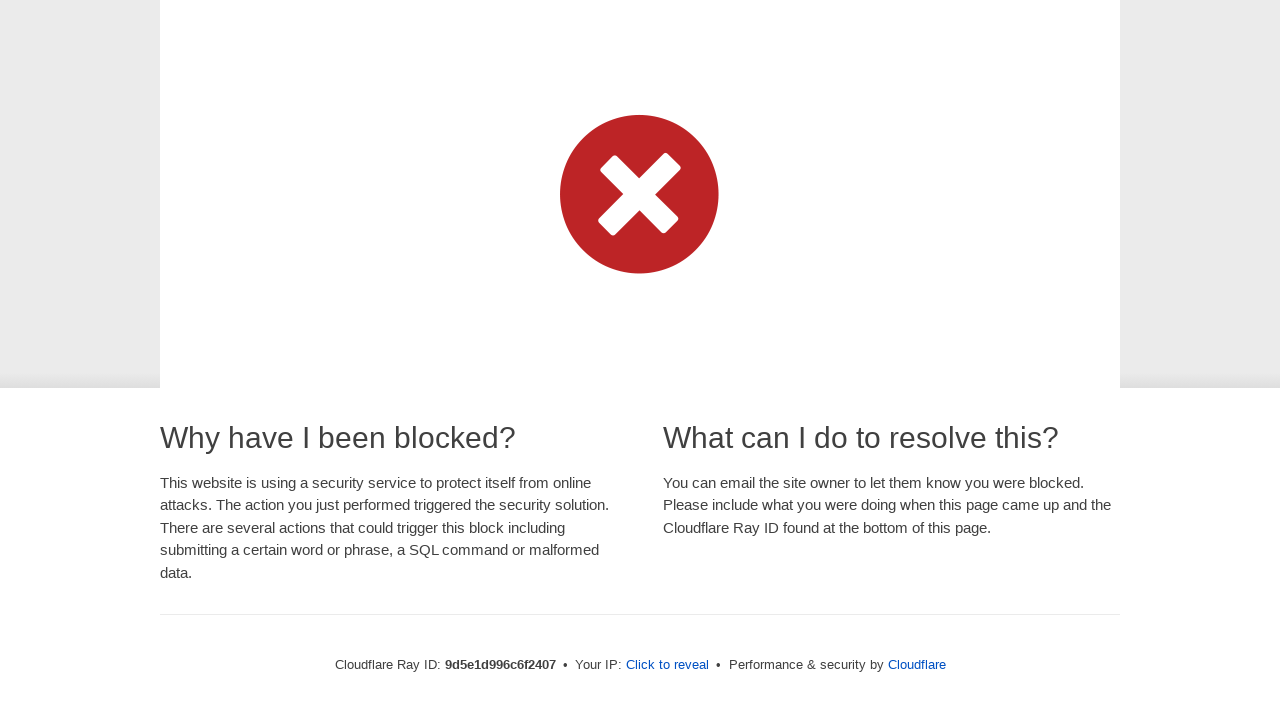

Waited 120ms before typing next character
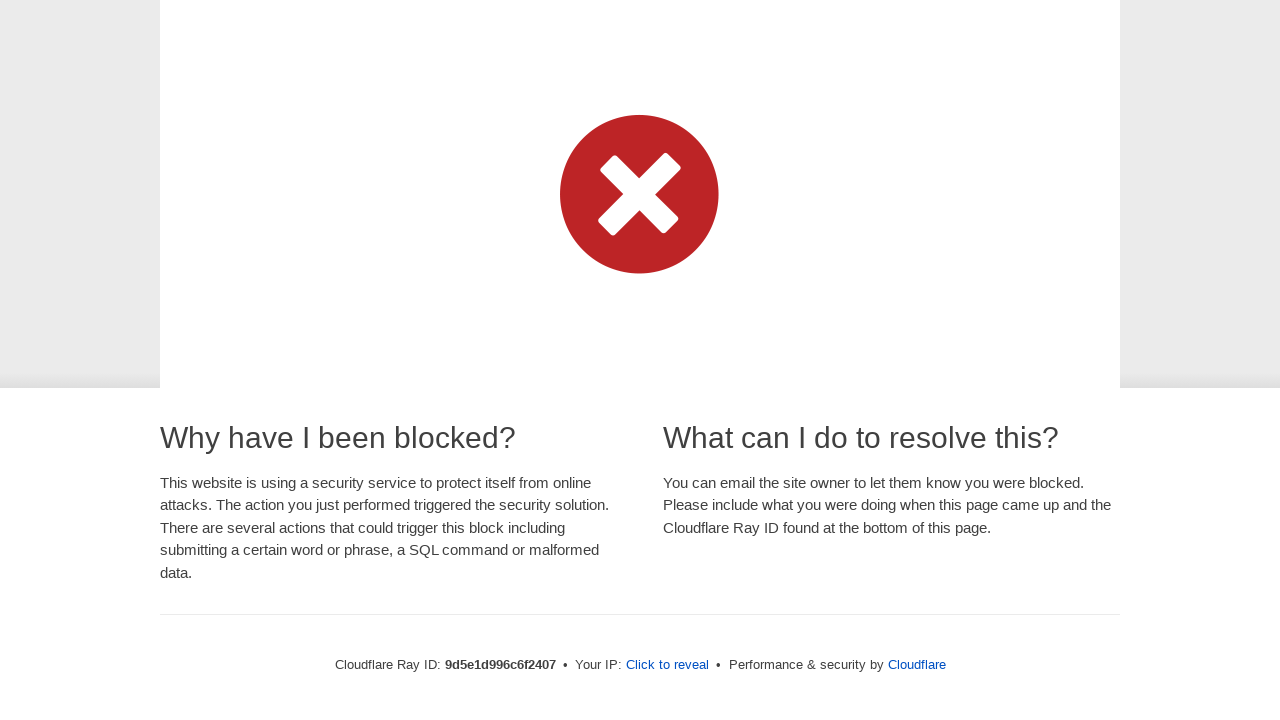

Typed character 't' using keyboard input
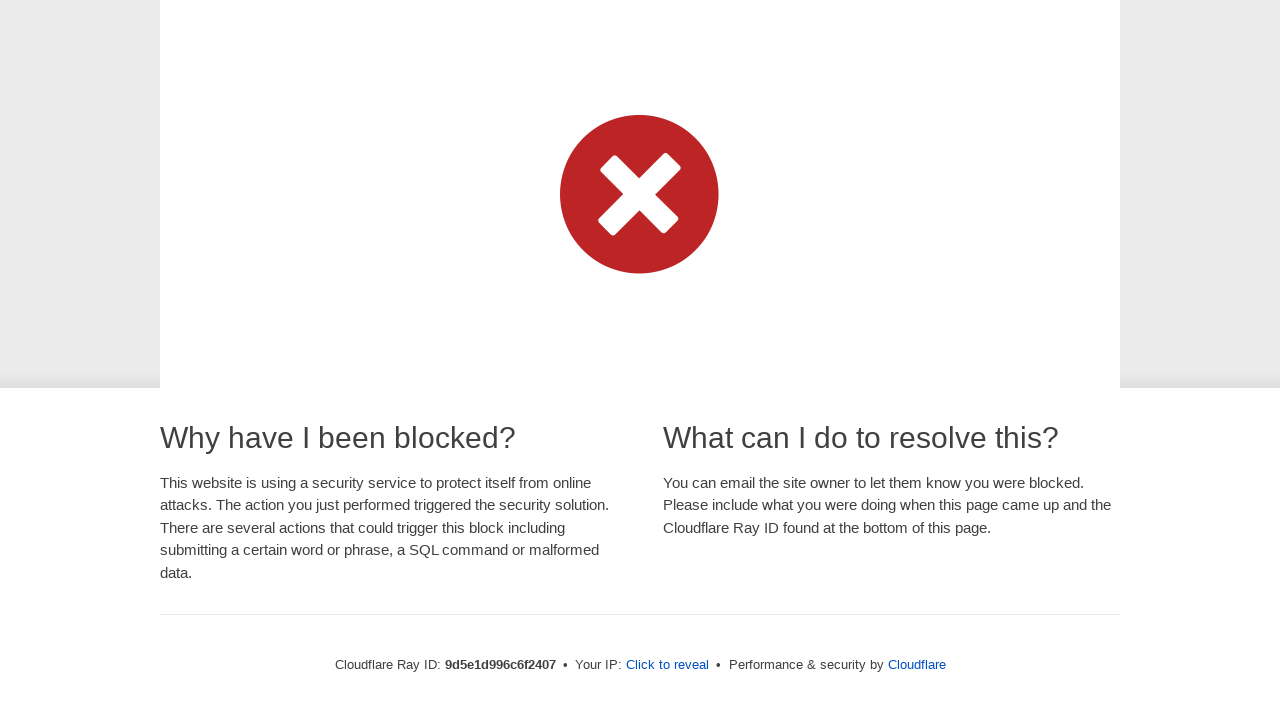

Waited 120ms before typing next character
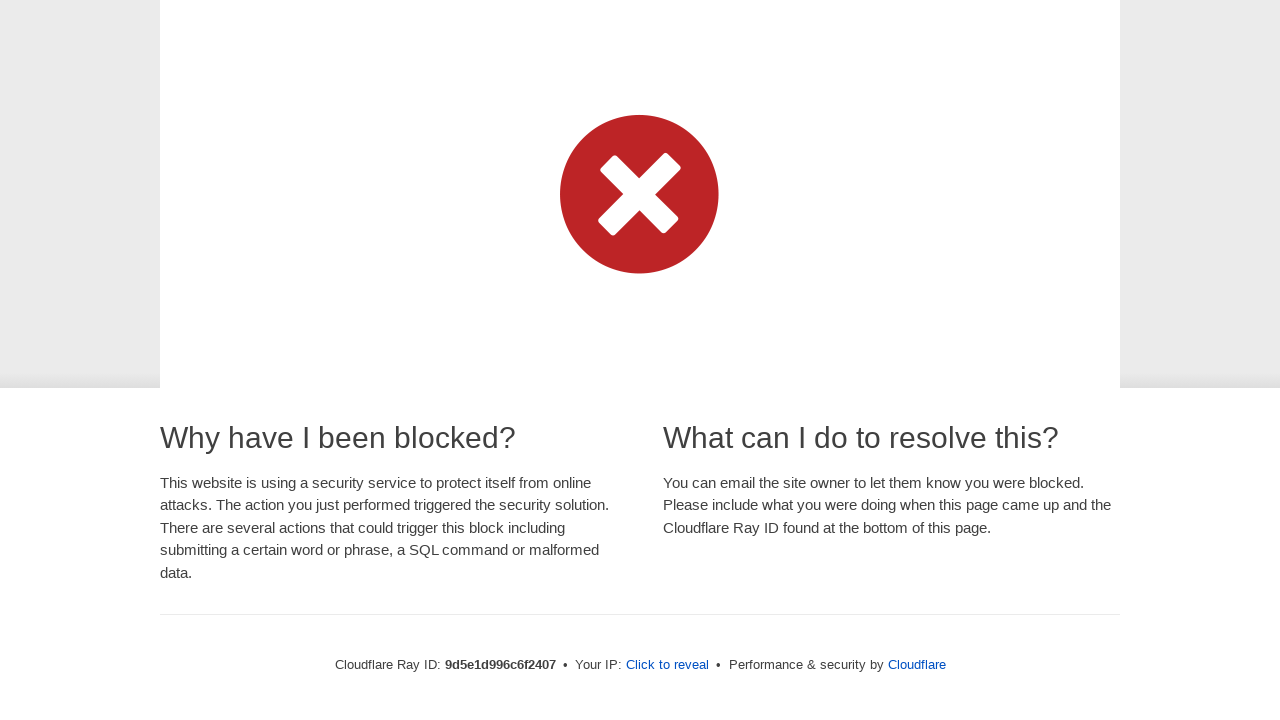

Typed character 'e' using keyboard input
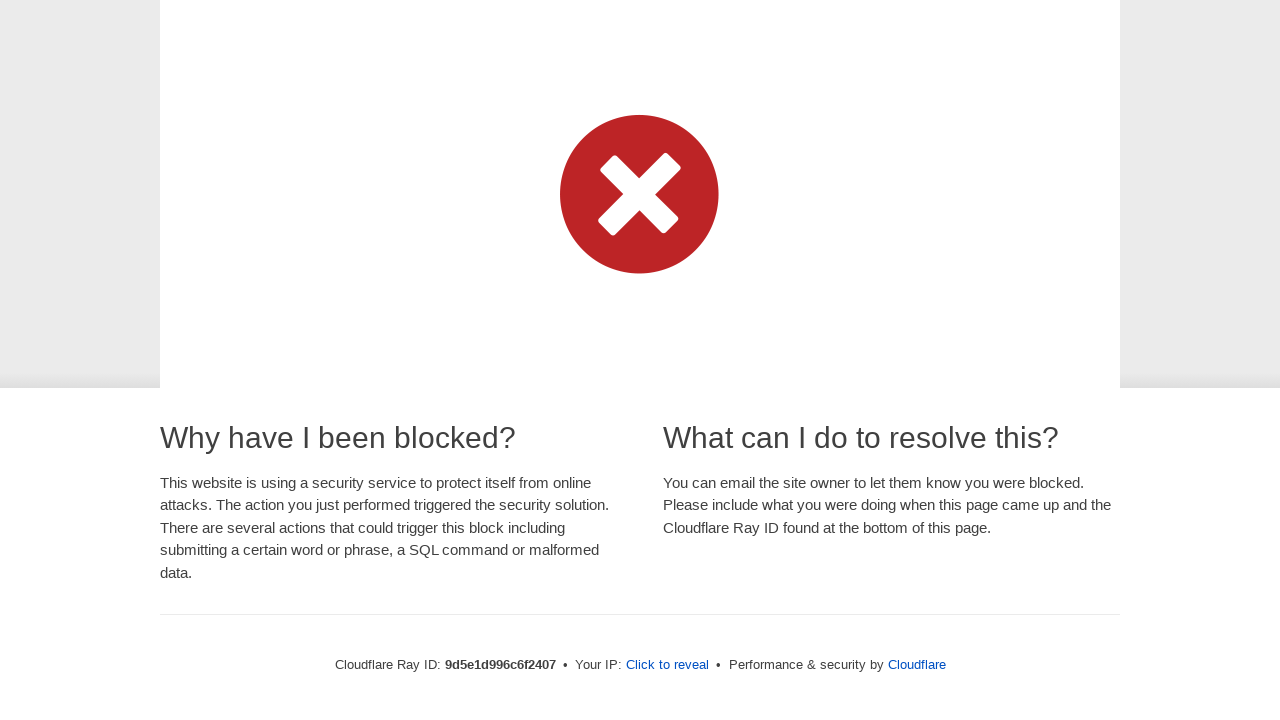

Waited 120ms before typing next character
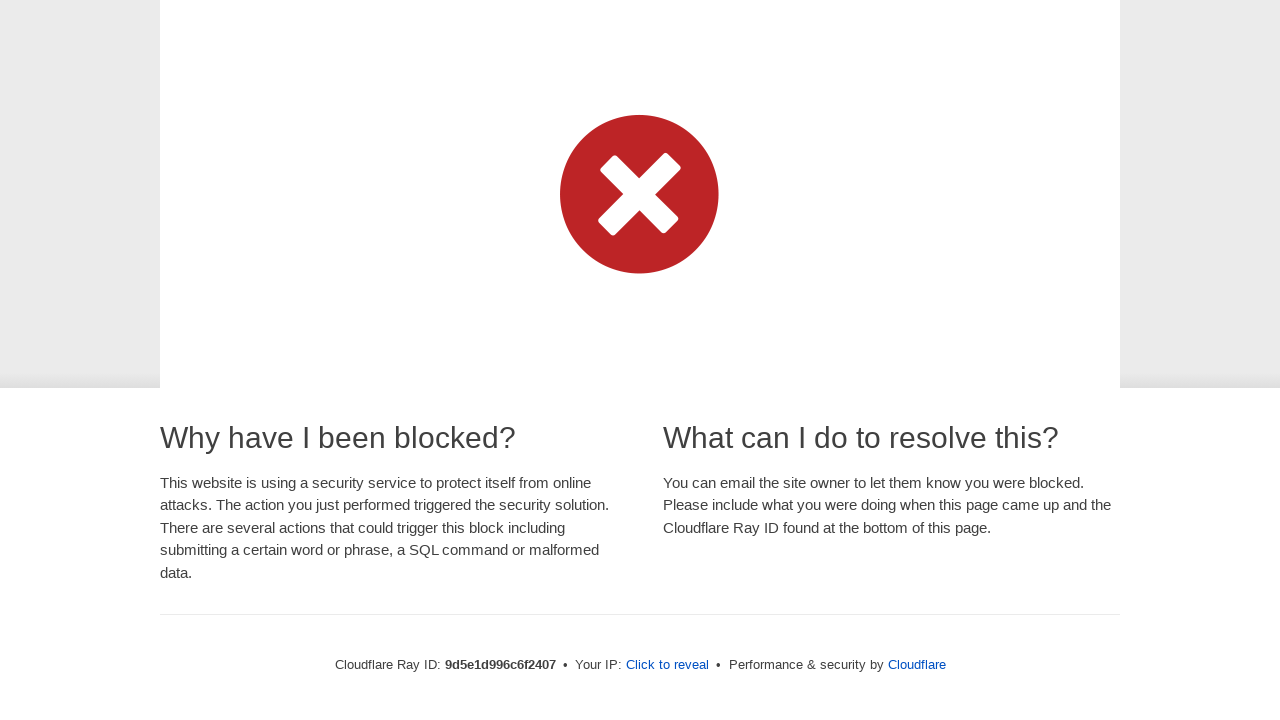

Typed character ' ' using keyboard input
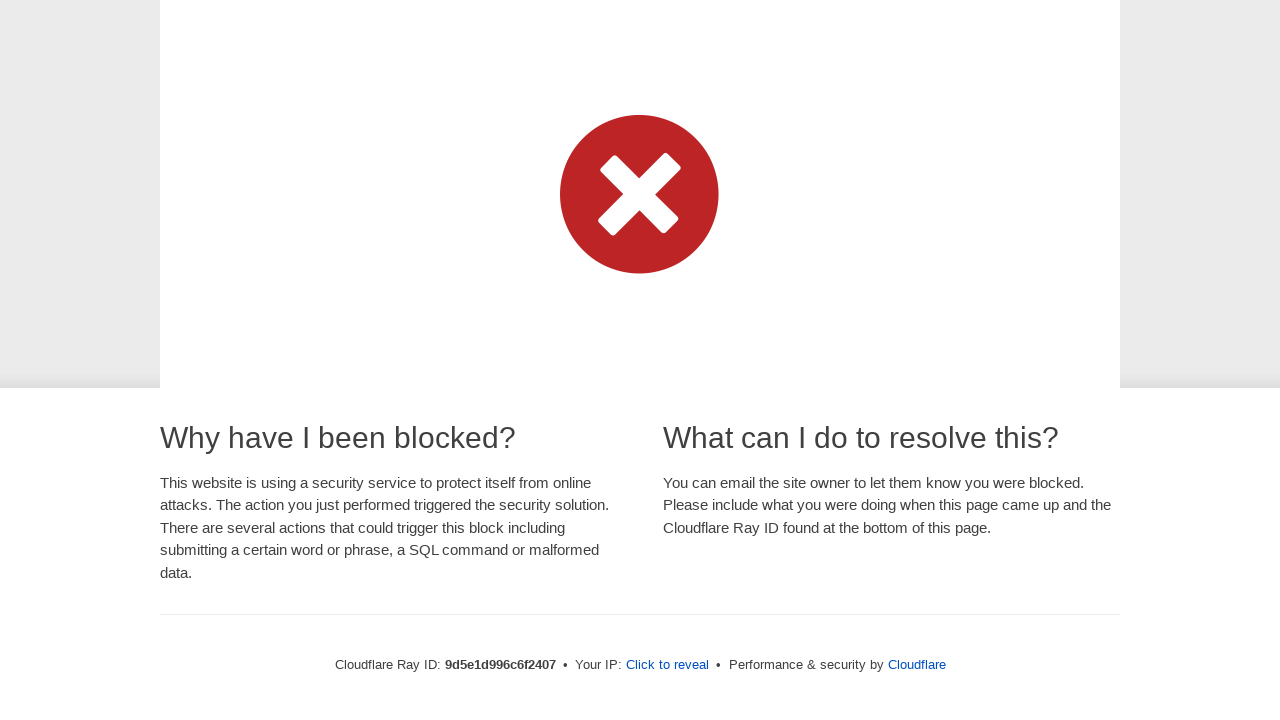

Waited 120ms before typing next character
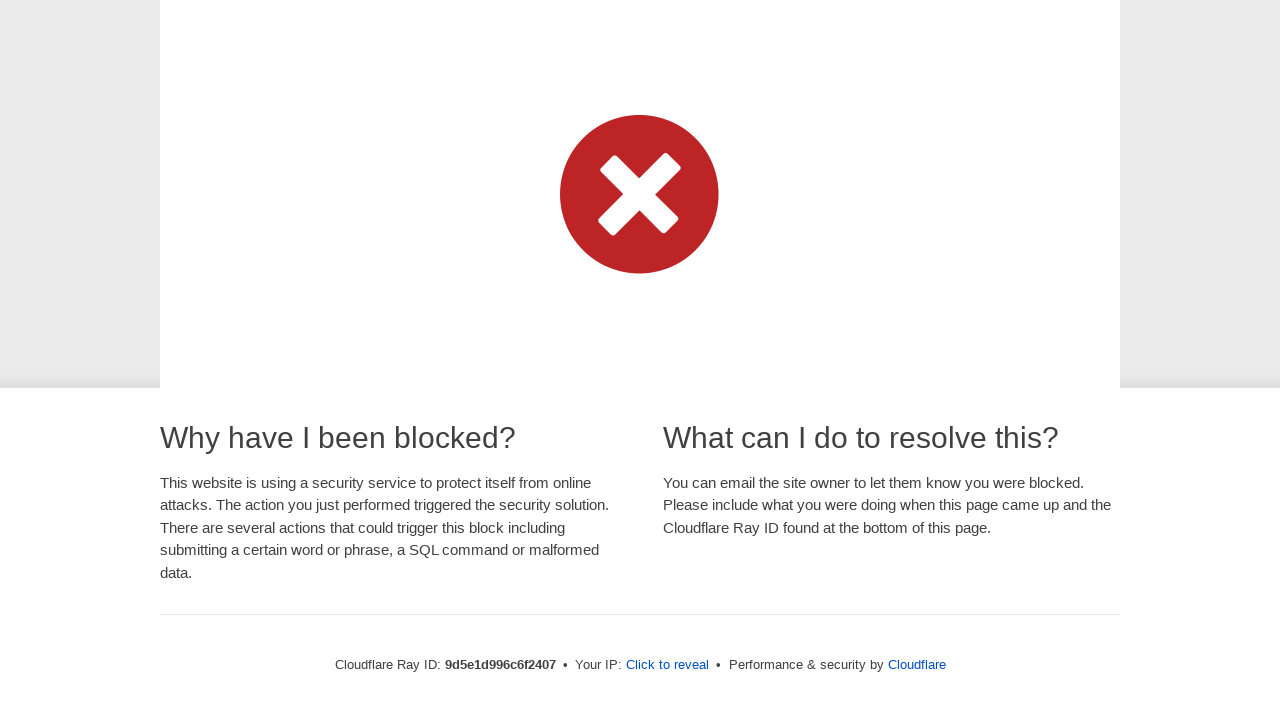

Typed character 'y' using keyboard input
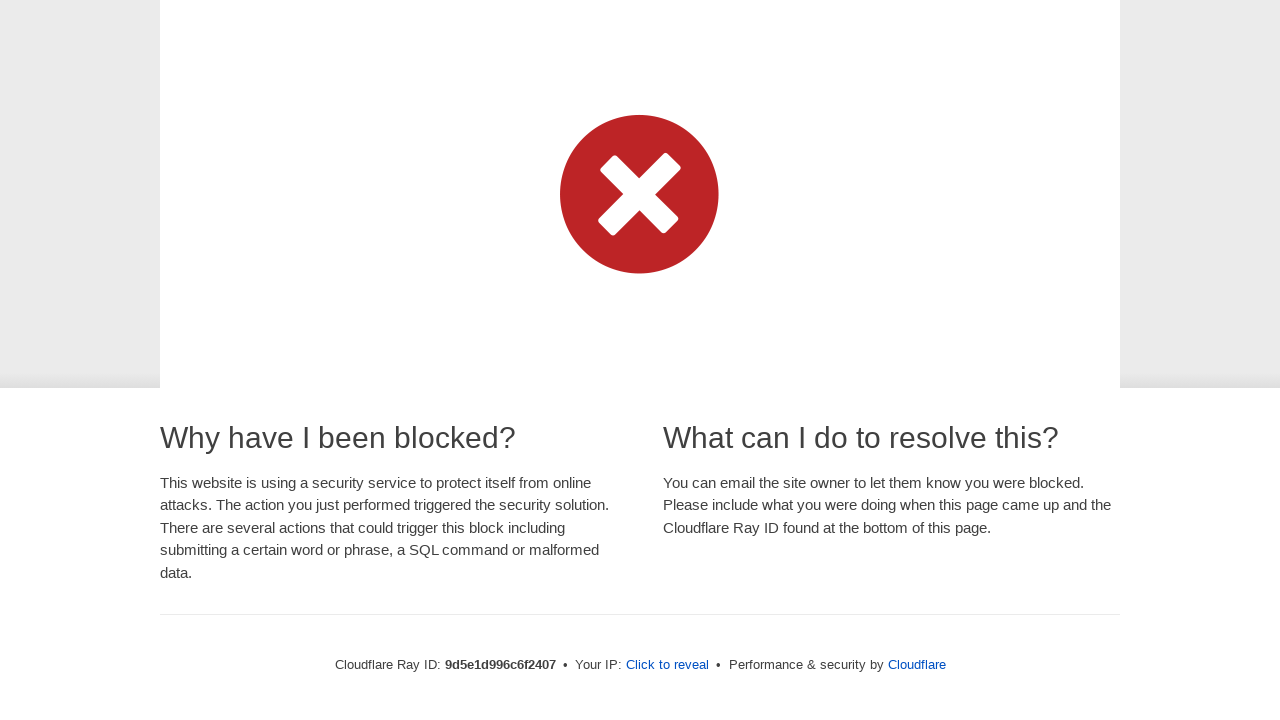

Waited 120ms before typing next character
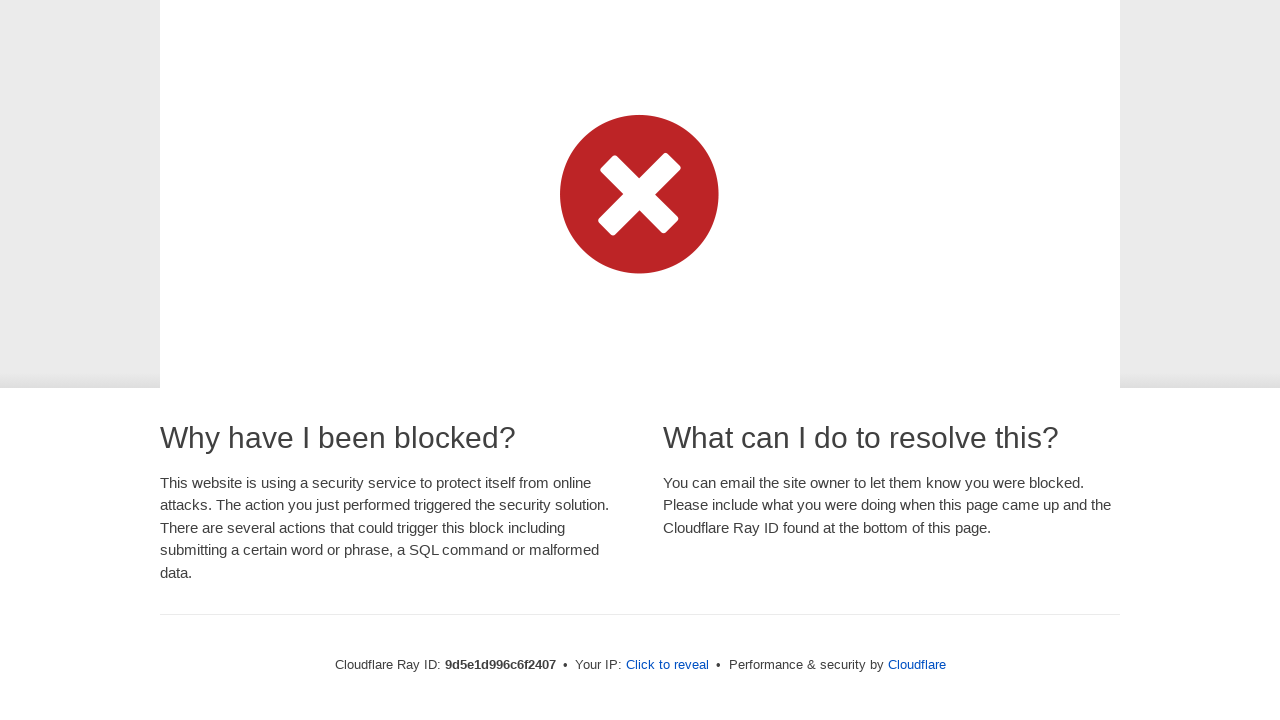

Typed character 'o' using keyboard input
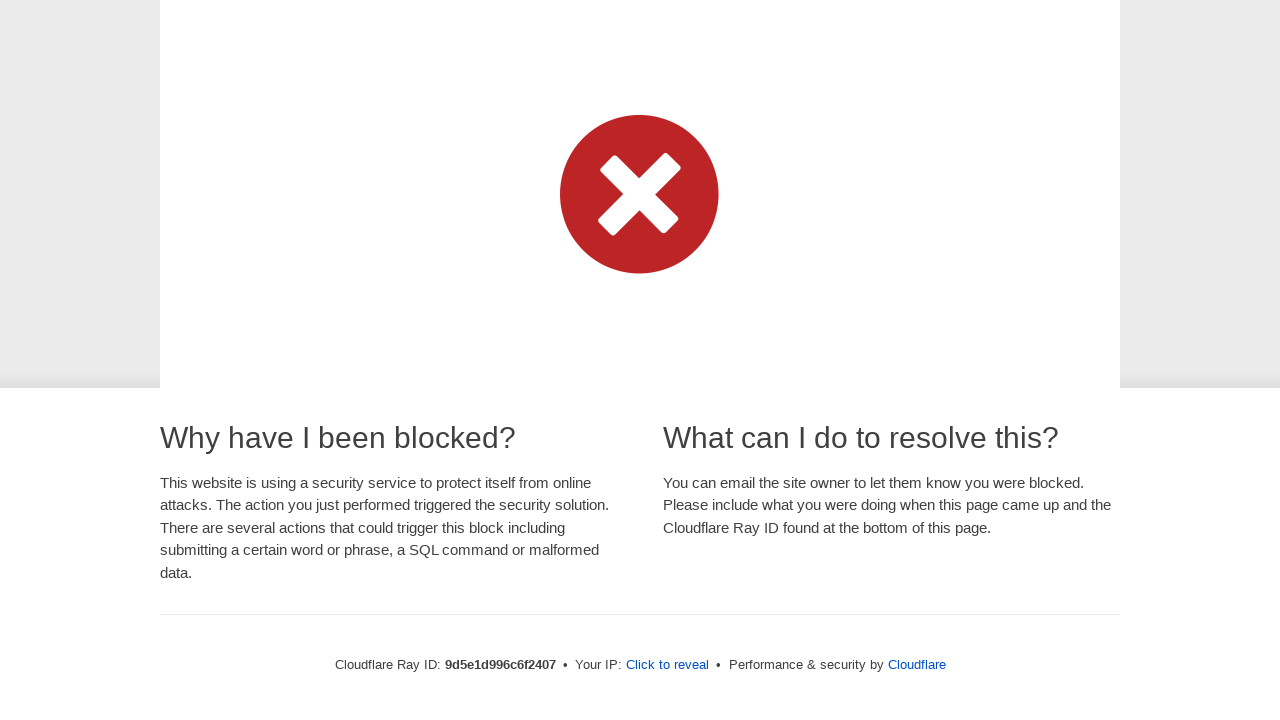

Waited 120ms before typing next character
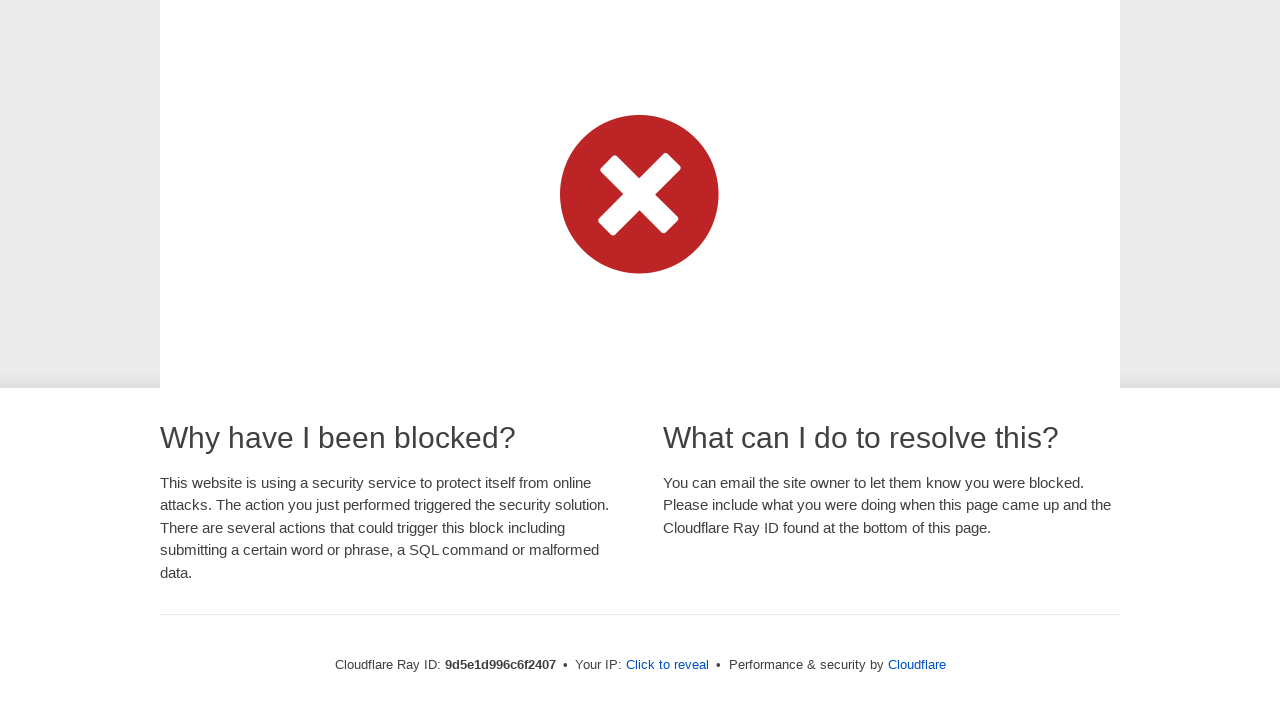

Typed character 'u' using keyboard input
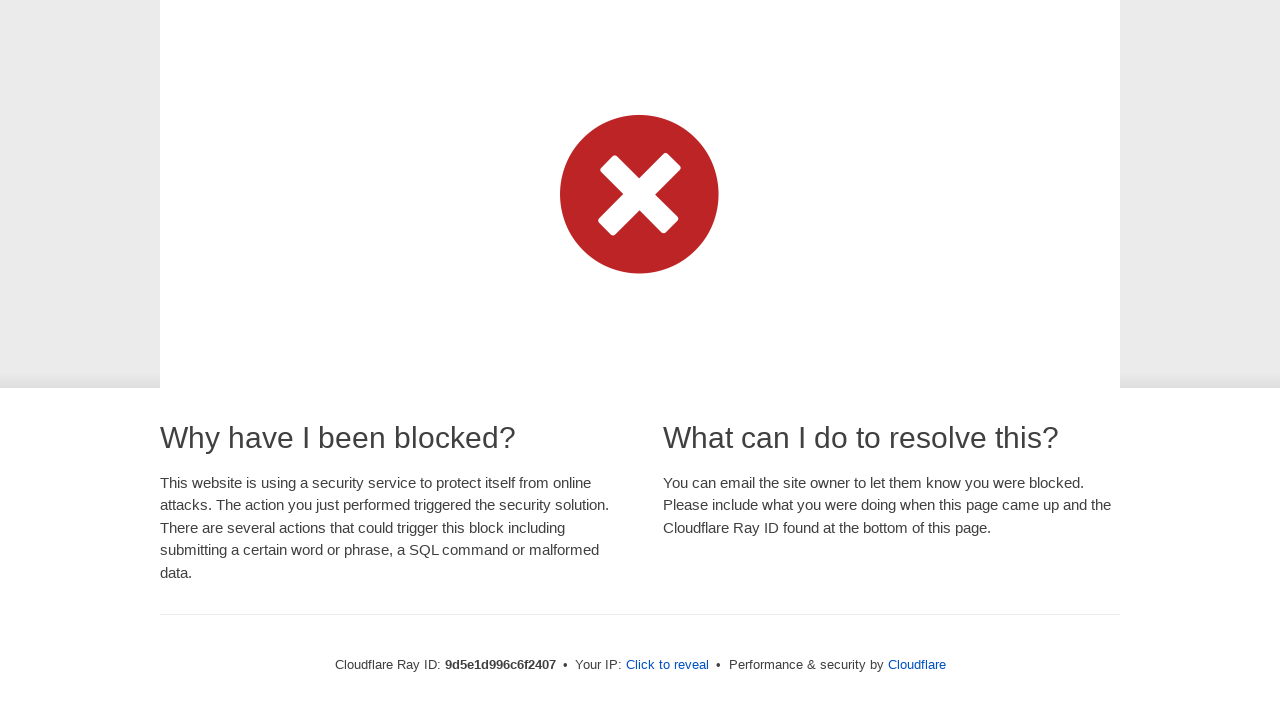

Waited 120ms before typing next character
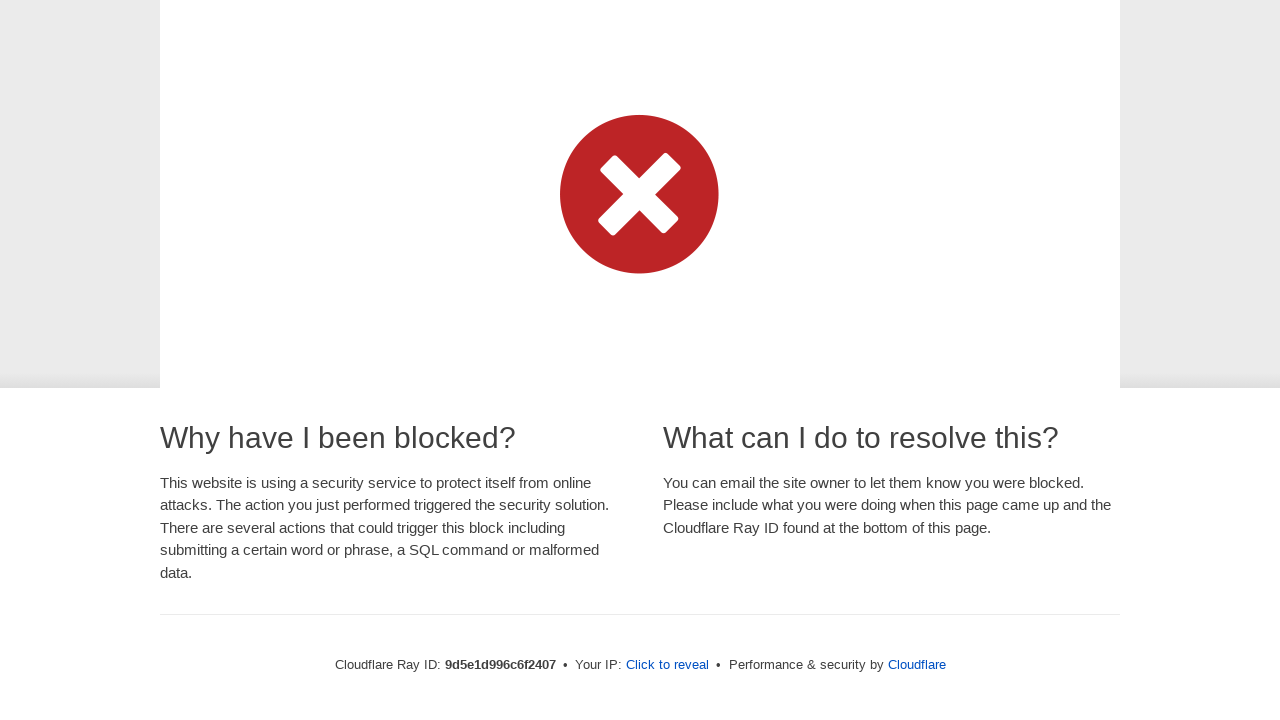

Typed character ' ' using keyboard input
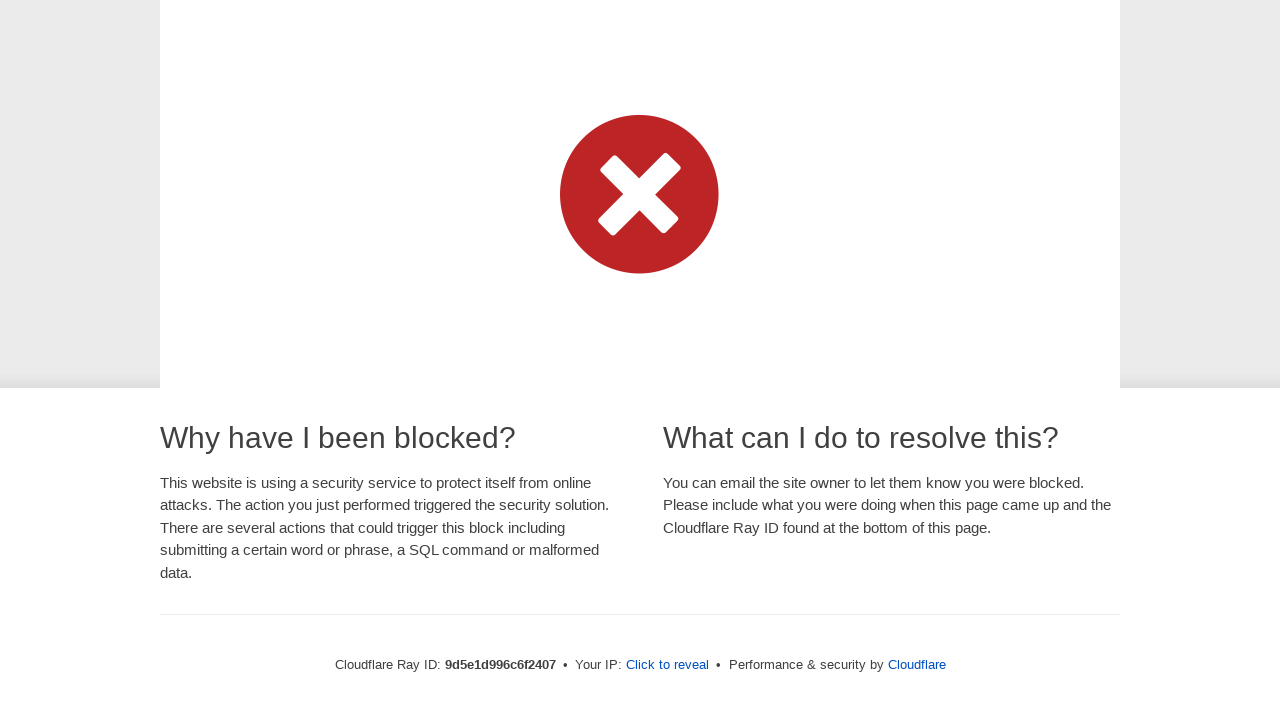

Waited 120ms before typing next character
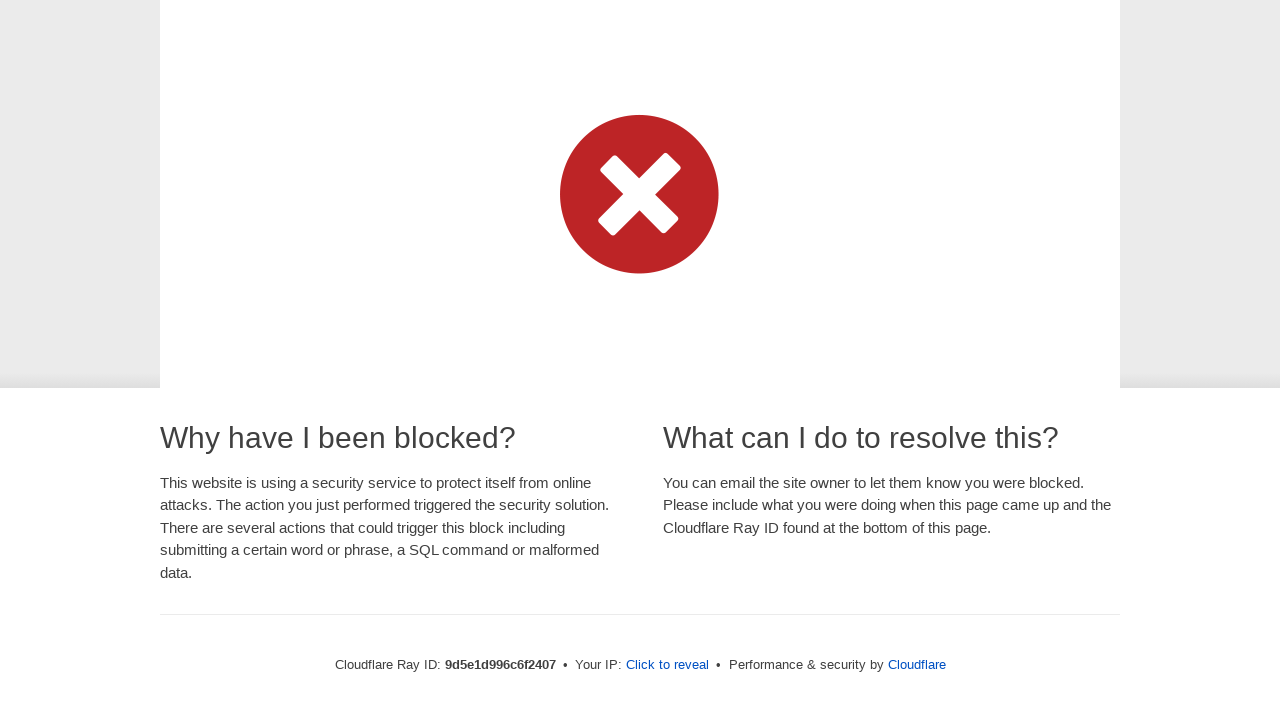

Typed character 'c' using keyboard input
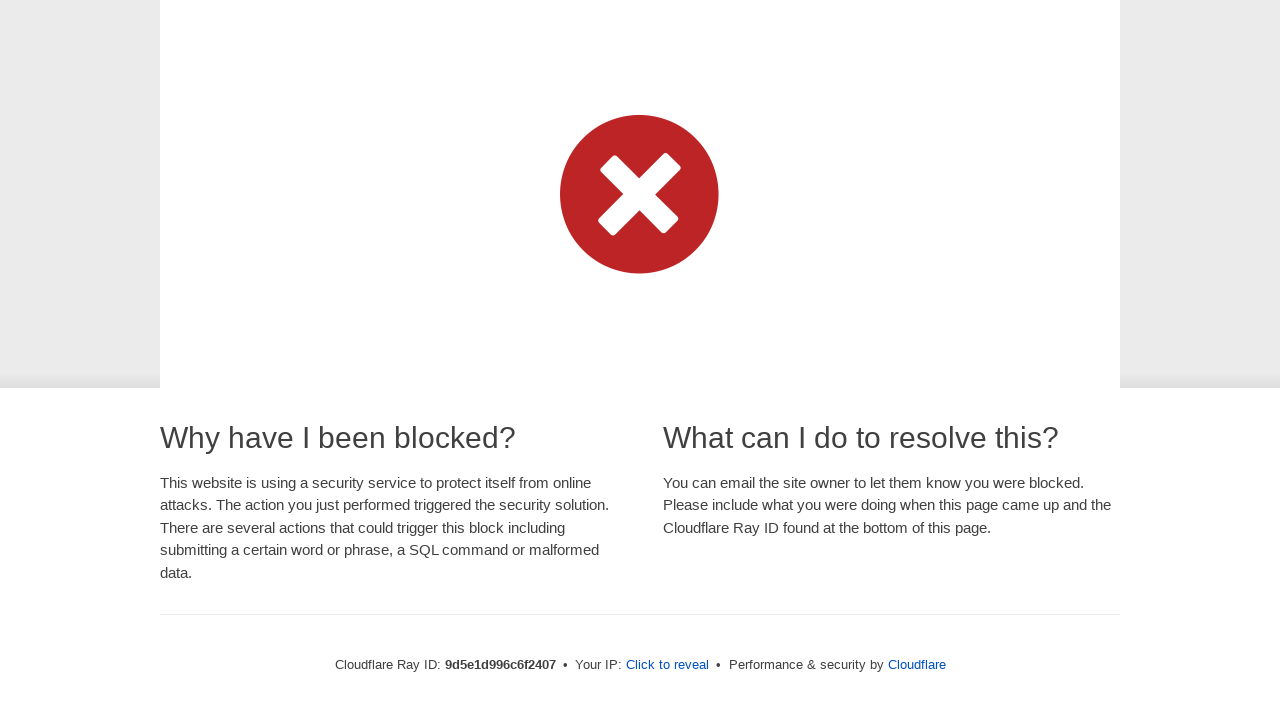

Waited 120ms before typing next character
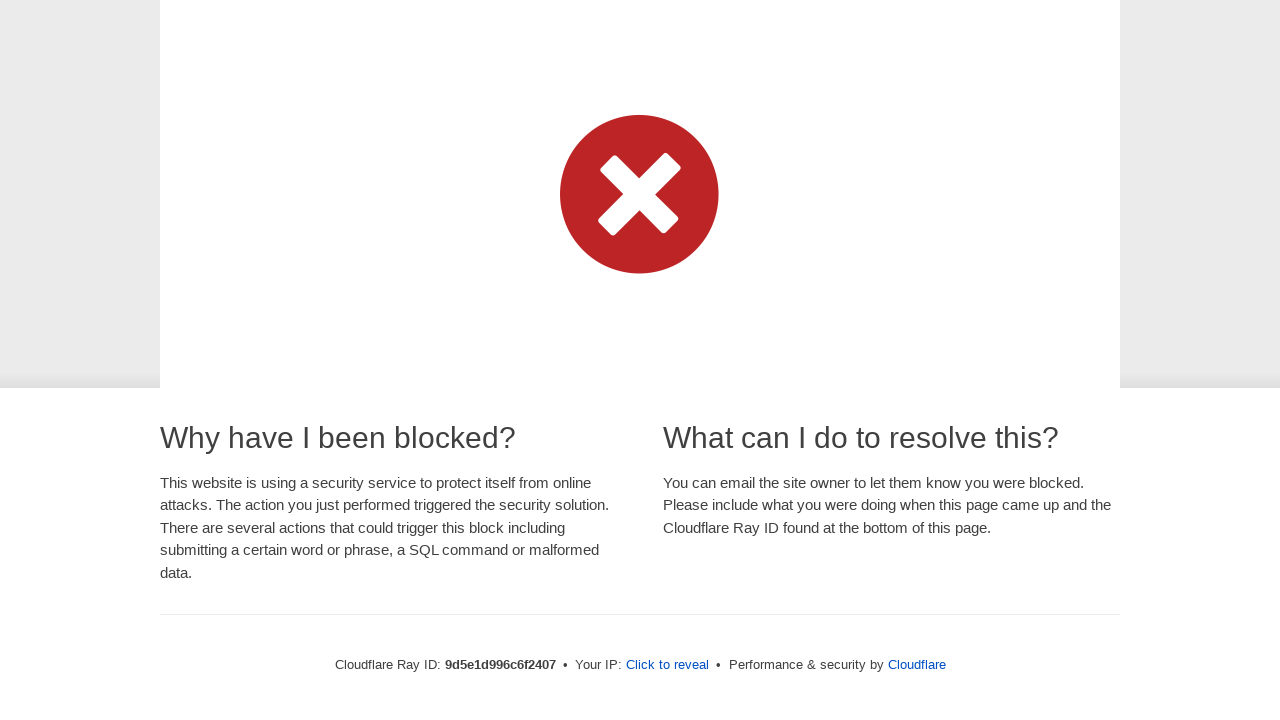

Typed character 'a' using keyboard input
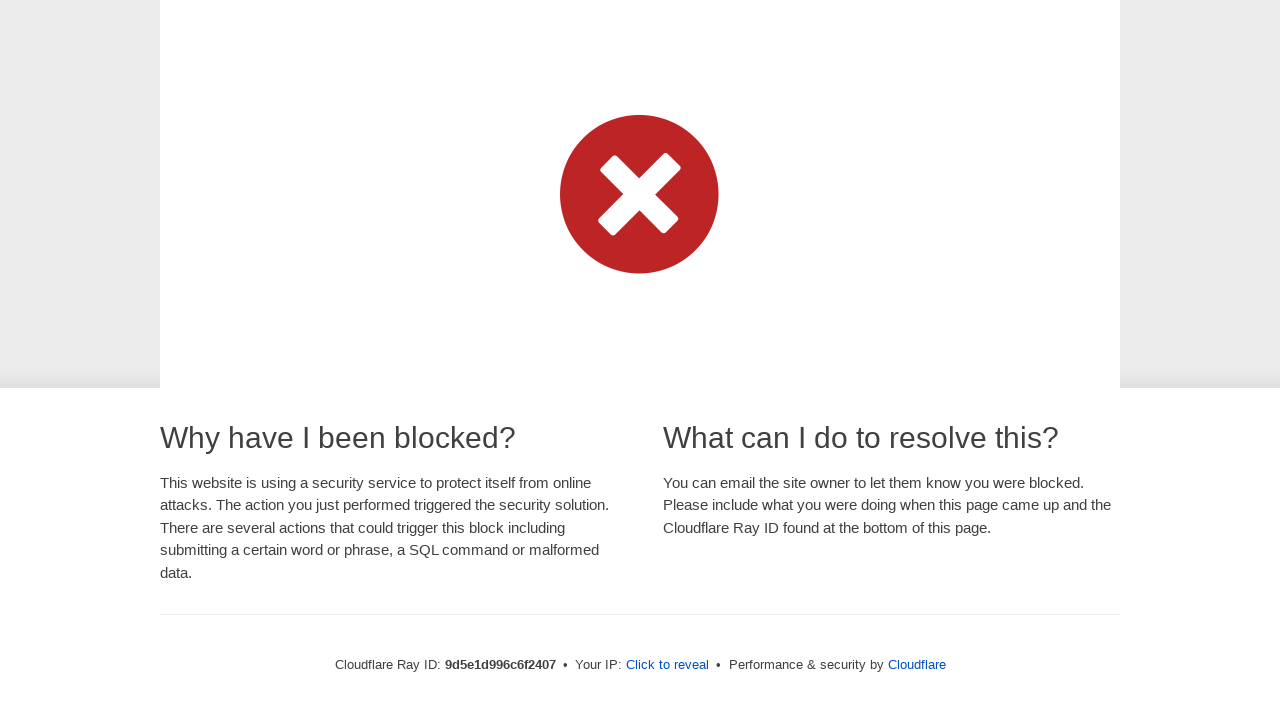

Waited 120ms before typing next character
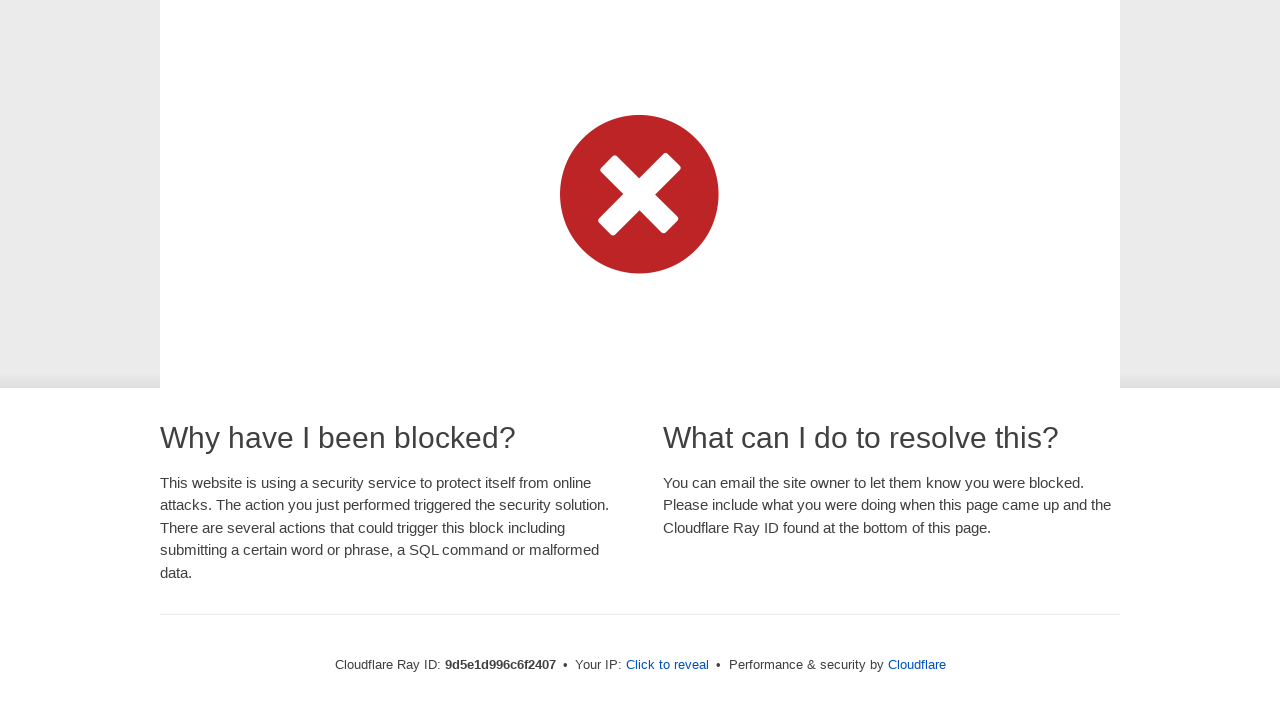

Typed character 'n' using keyboard input
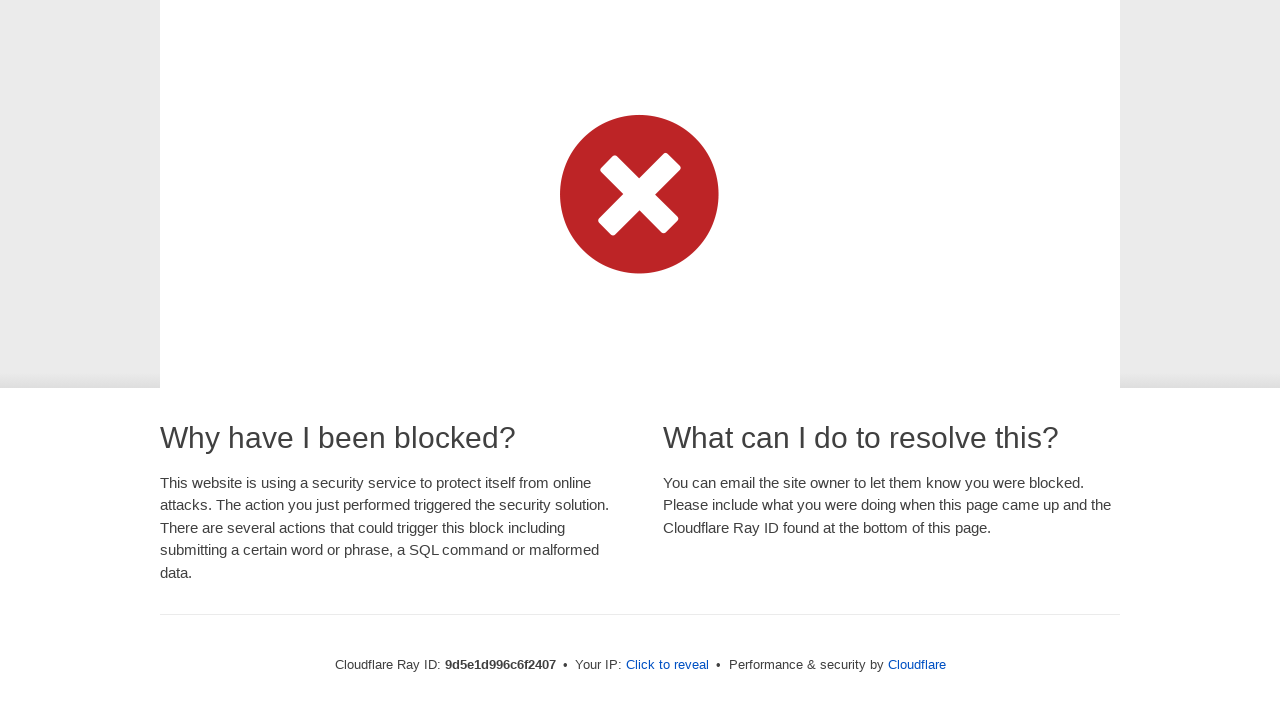

Waited 120ms before typing next character
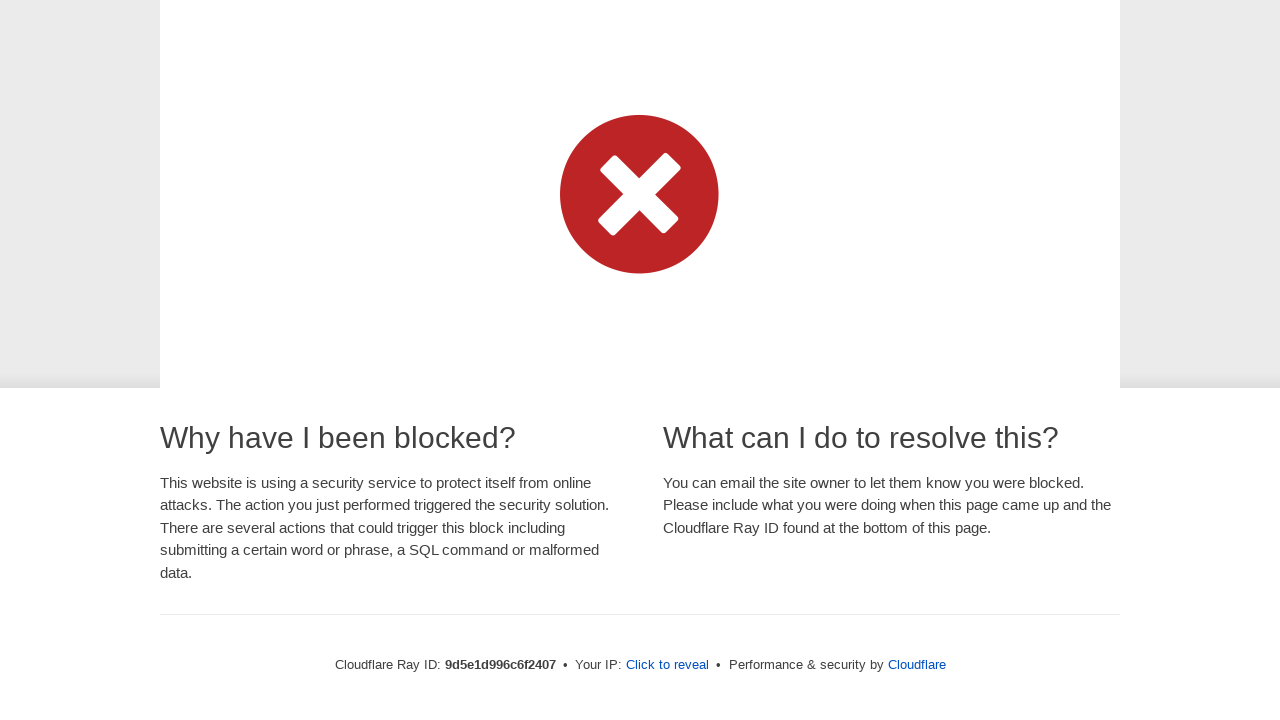

Typed character ' ' using keyboard input
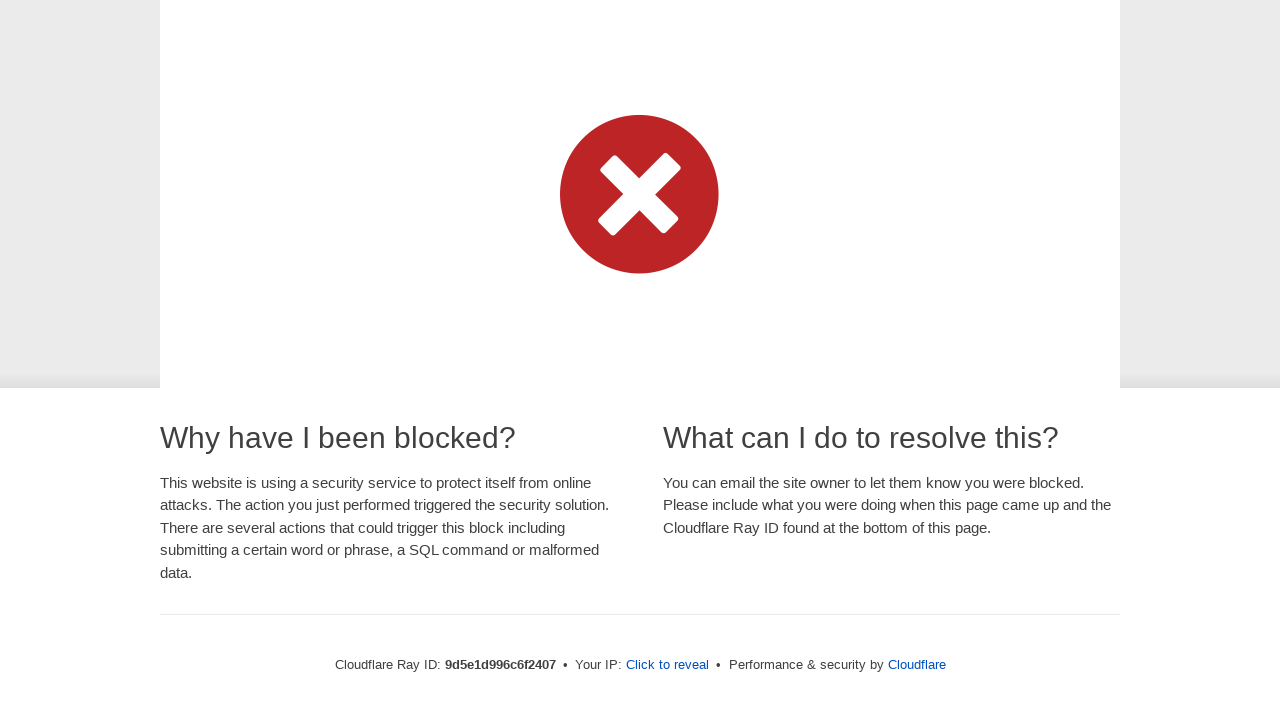

Waited 120ms before typing next character
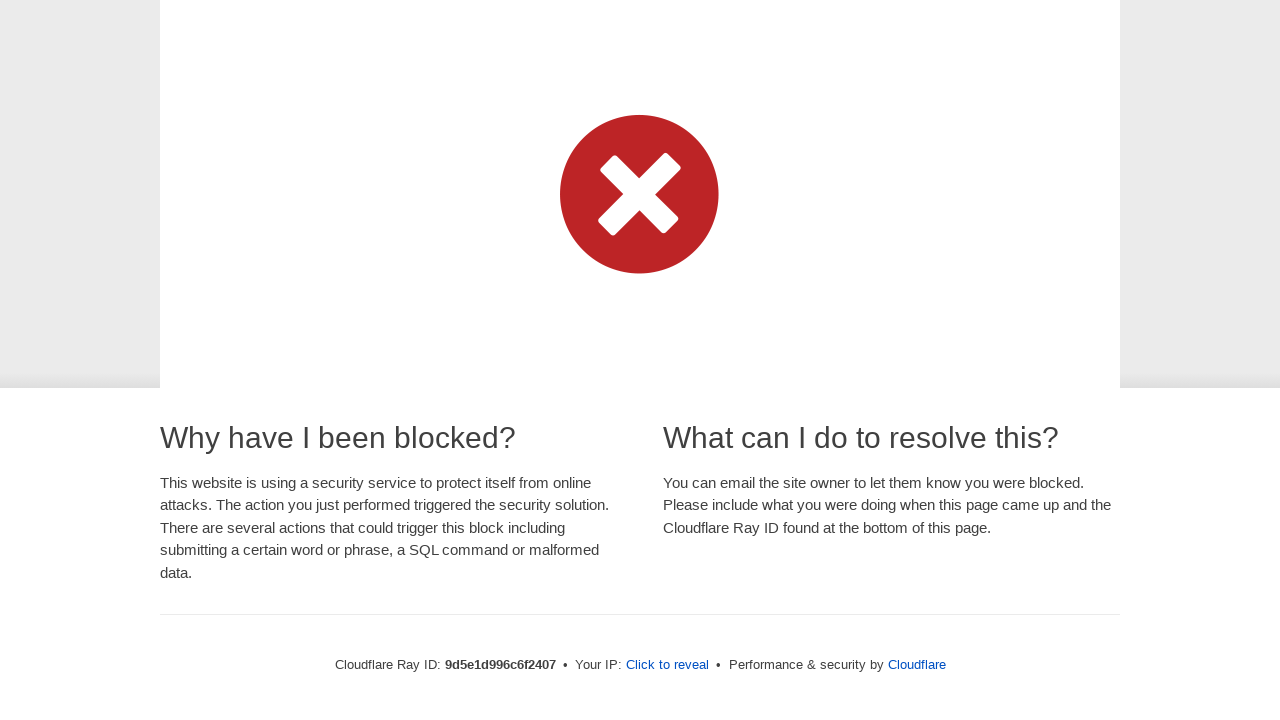

Typed character 't' using keyboard input
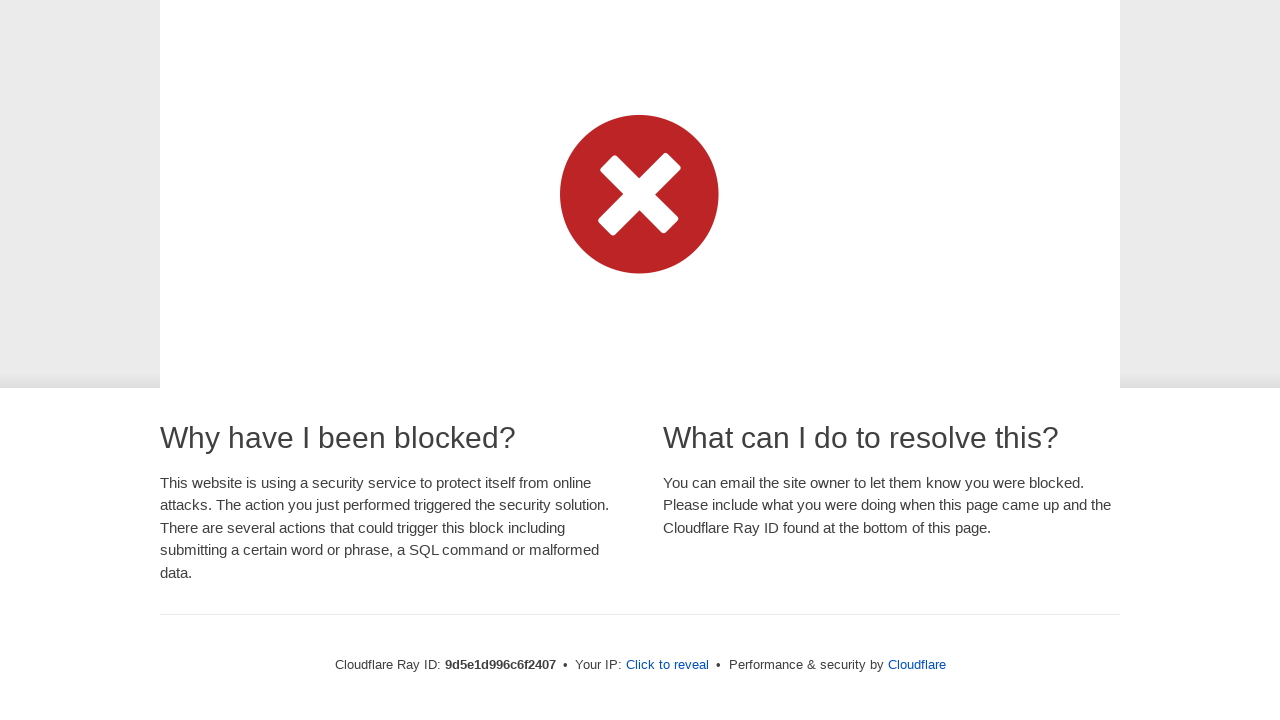

Waited 120ms before typing next character
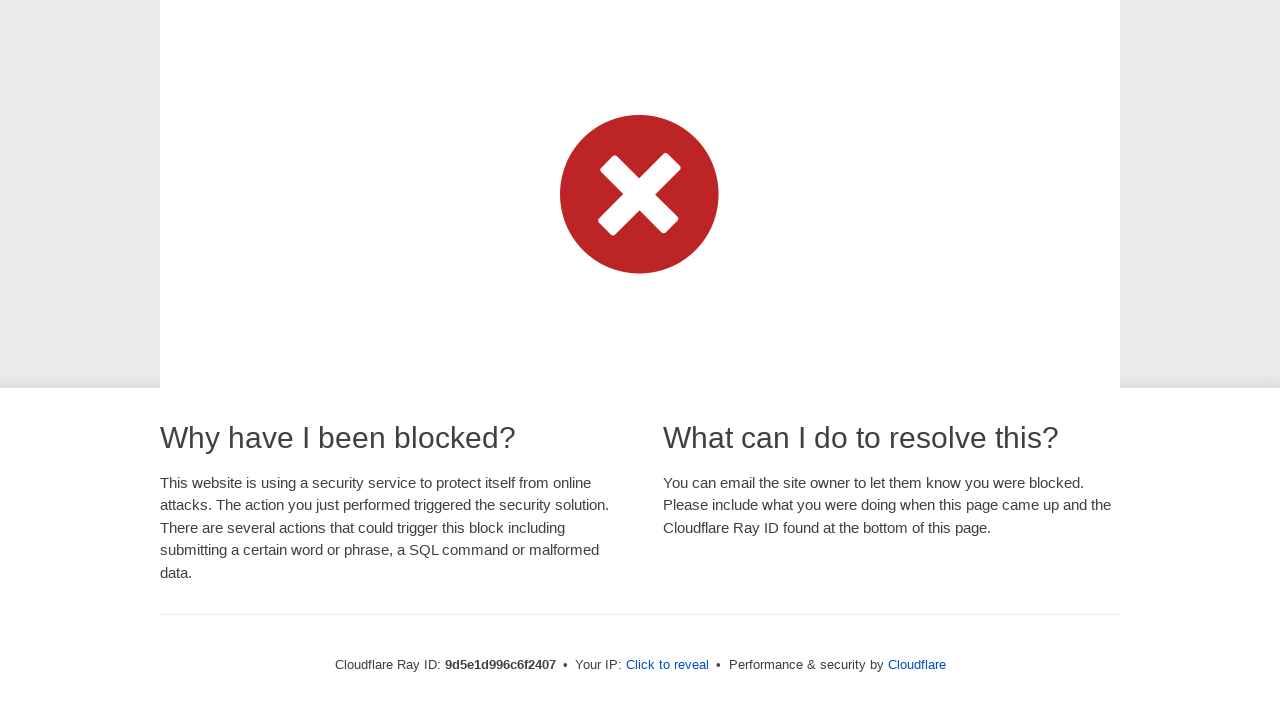

Typed character 'y' using keyboard input
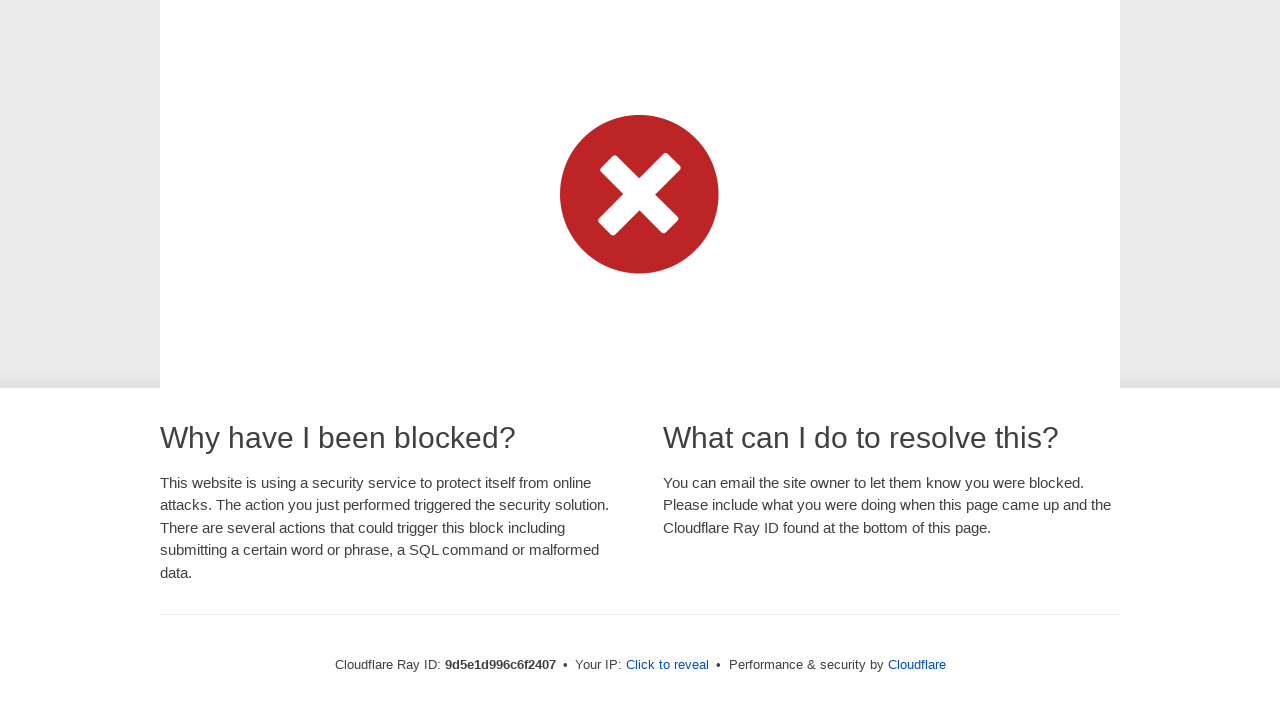

Waited 120ms before typing next character
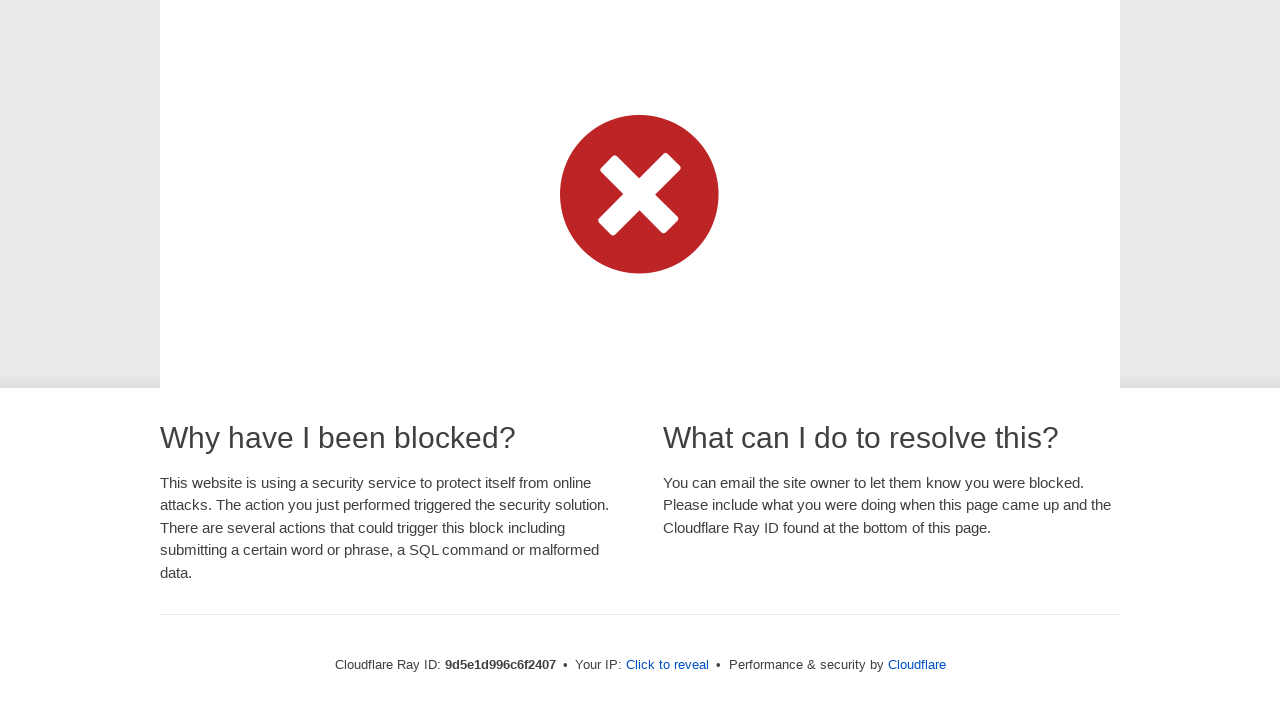

Typed character 'p' using keyboard input
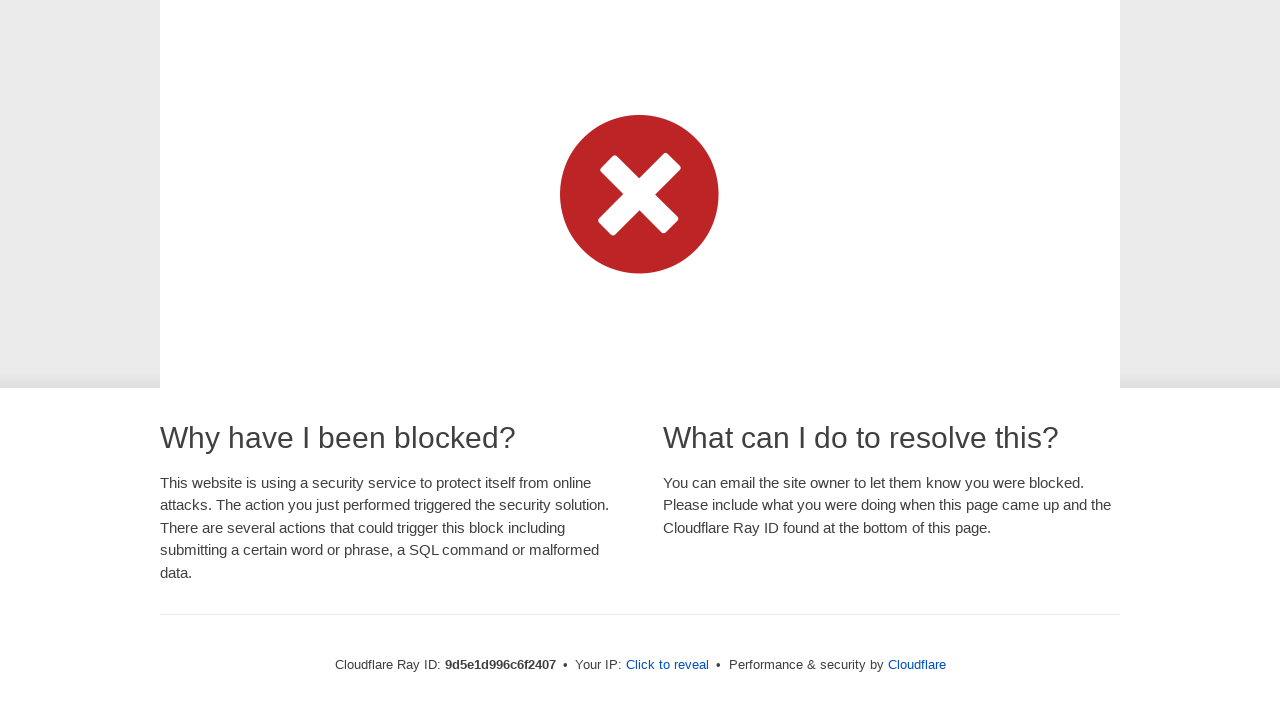

Waited 120ms before typing next character
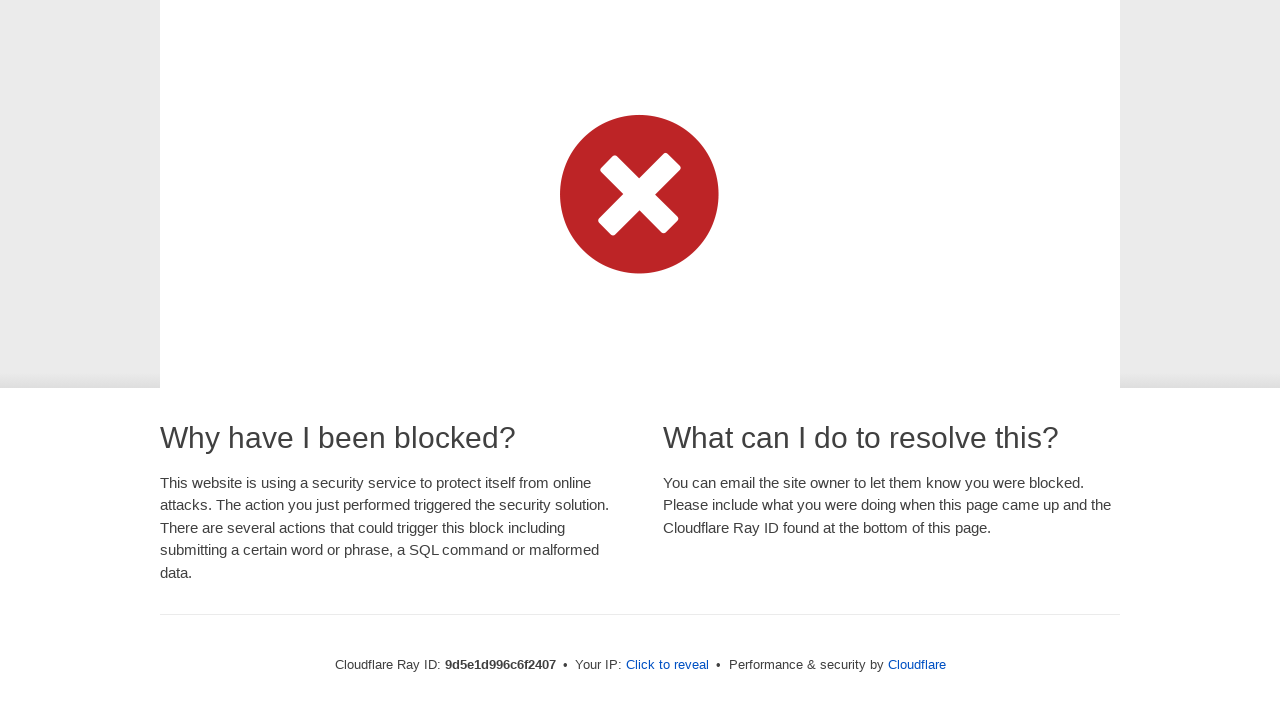

Typed character 'e' using keyboard input
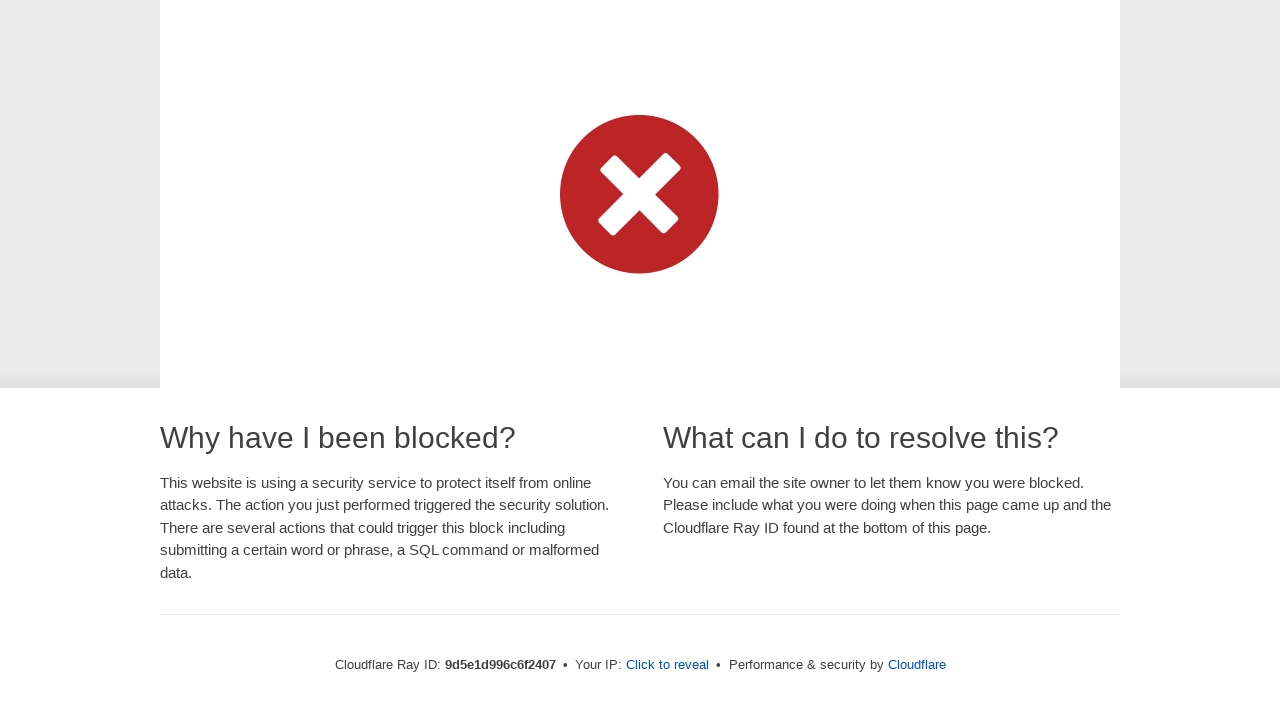

Waited 120ms before typing next character
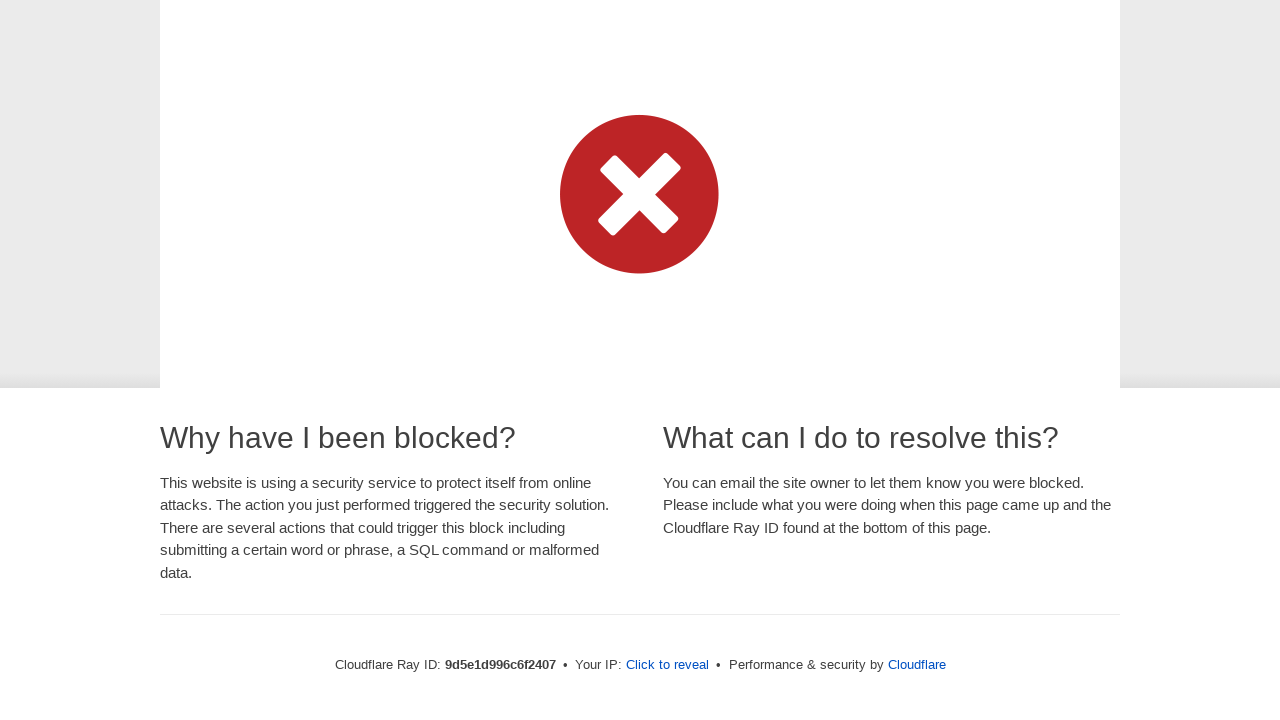

Typing completed and results heading loaded
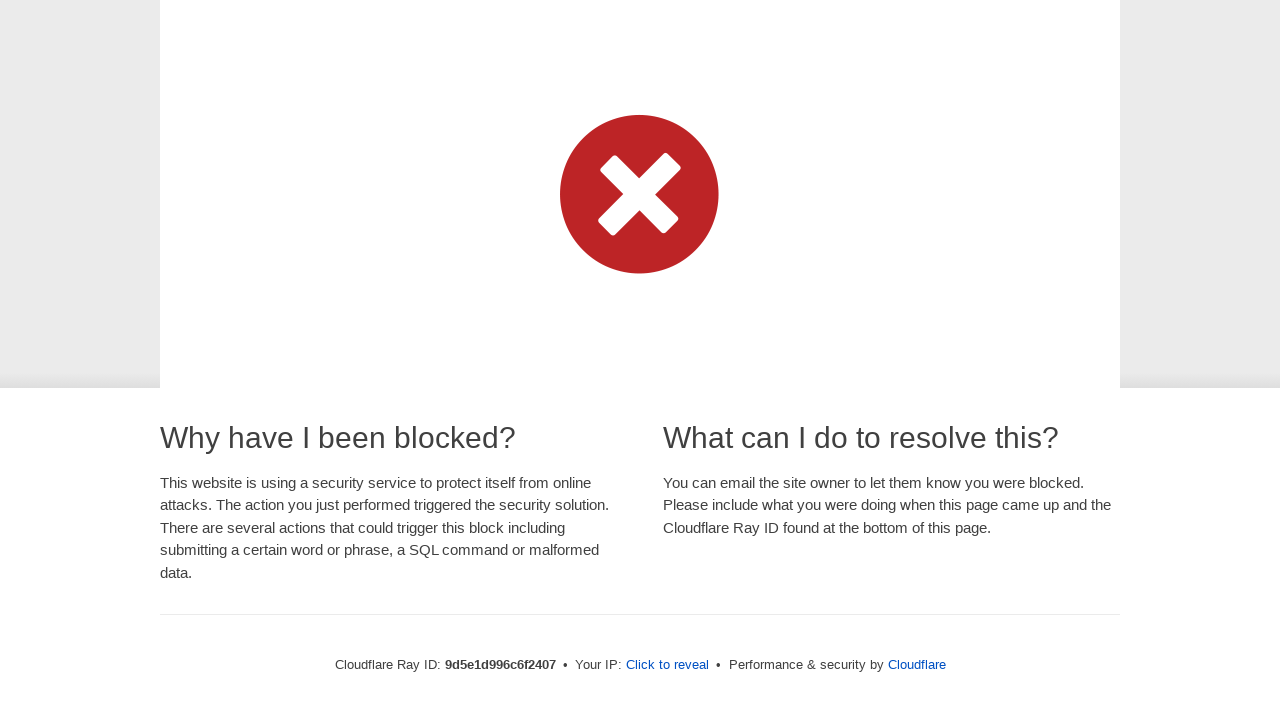

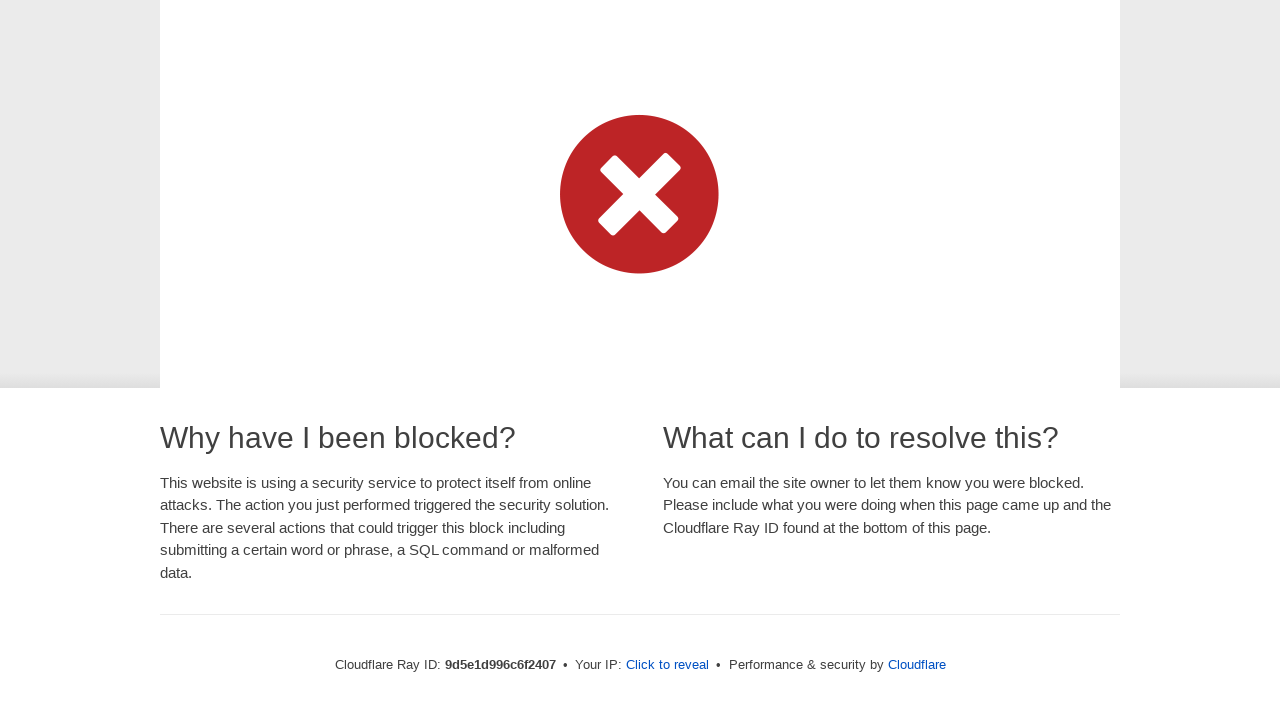